Fills out a large form with 100 input fields by entering the same value in each field, then submits the form

Starting URL: http://suninjuly.github.io/huge_form.html

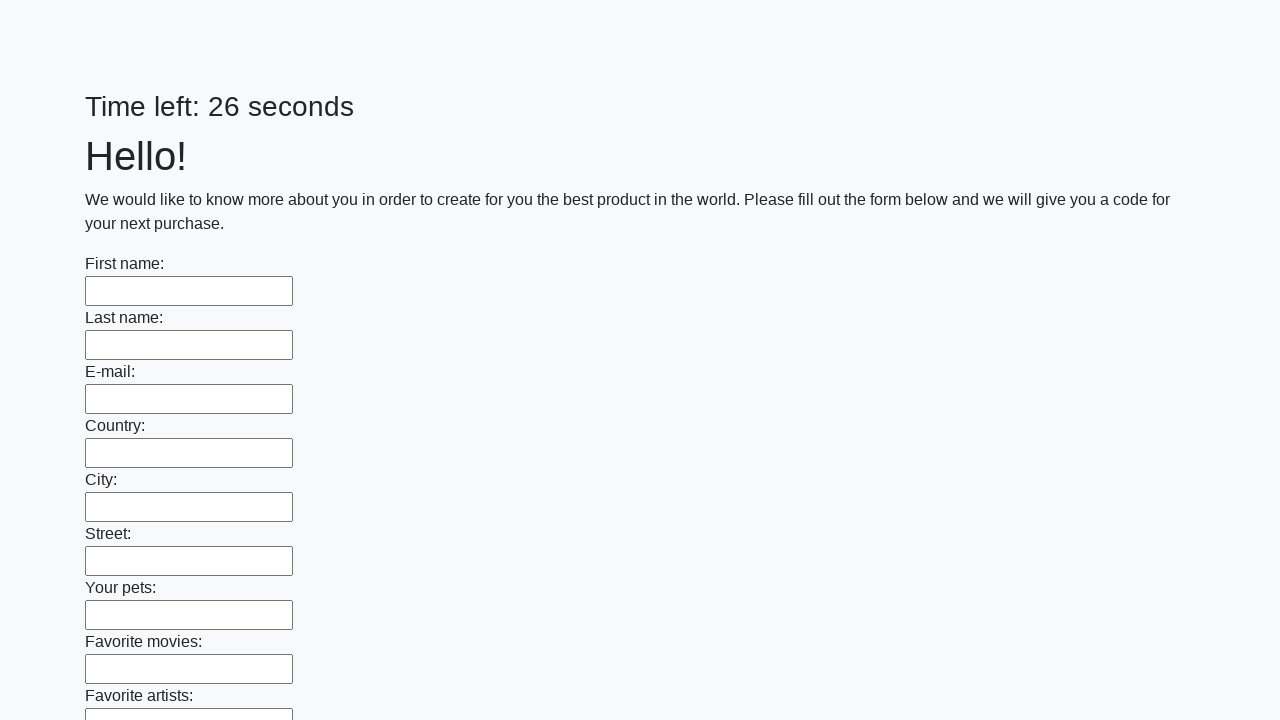

Navigated to huge form page
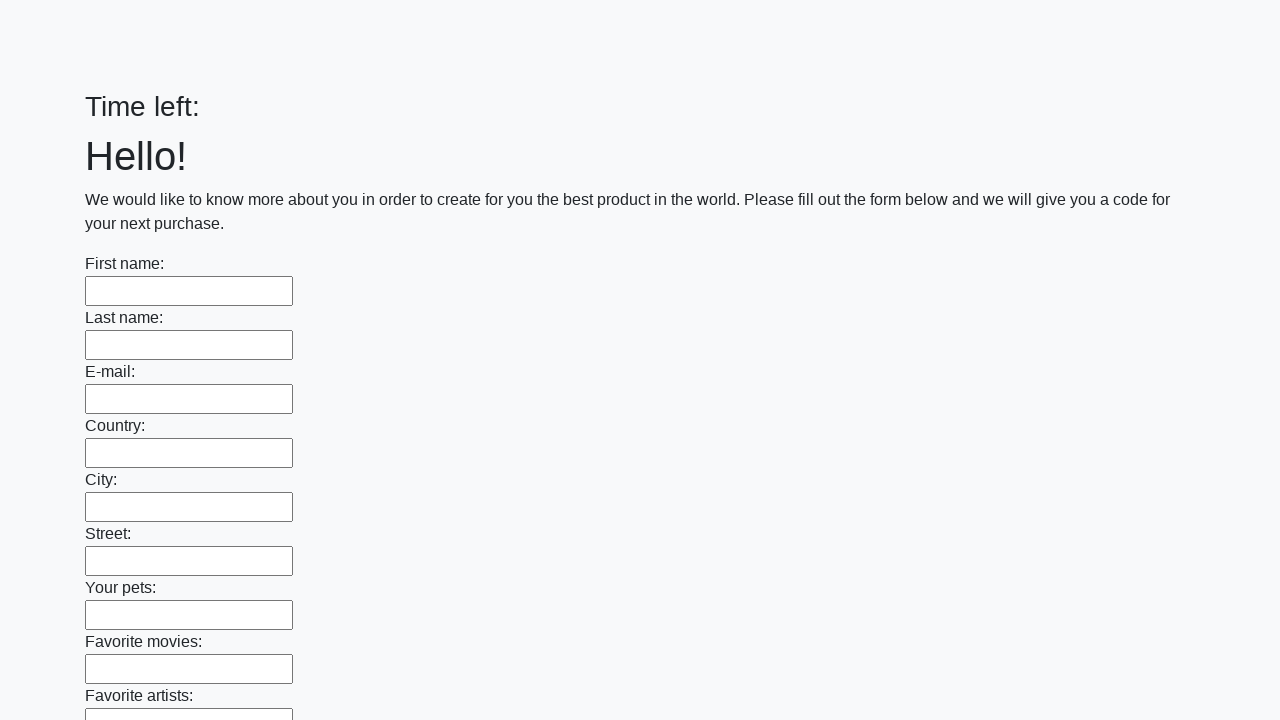

Located all input fields in the form
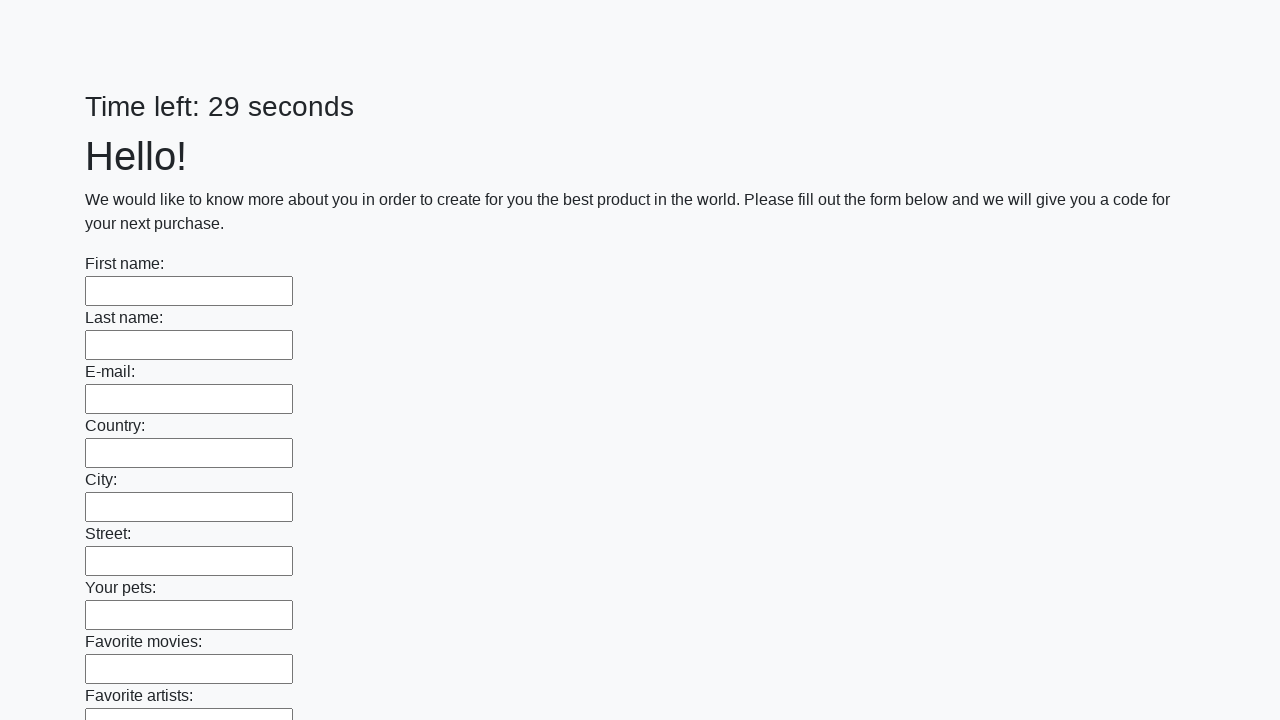

Filled an input field with 'TestValue' on input >> nth=0
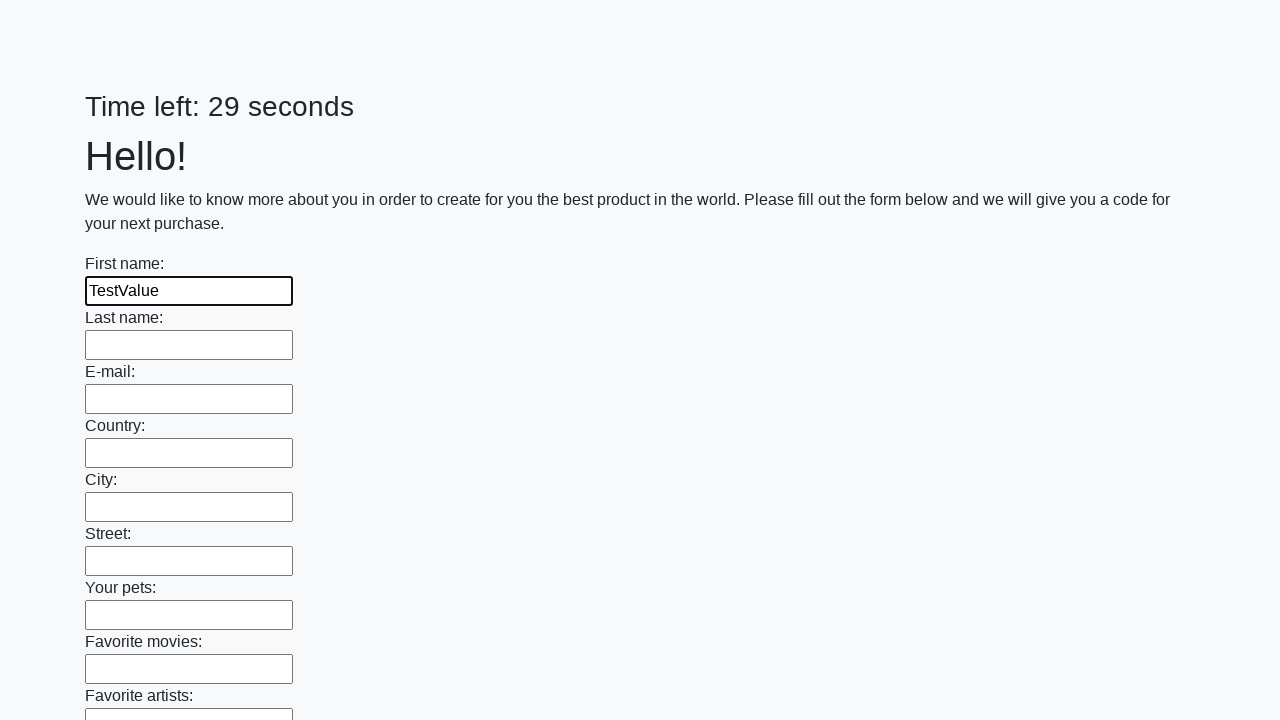

Filled an input field with 'TestValue' on input >> nth=1
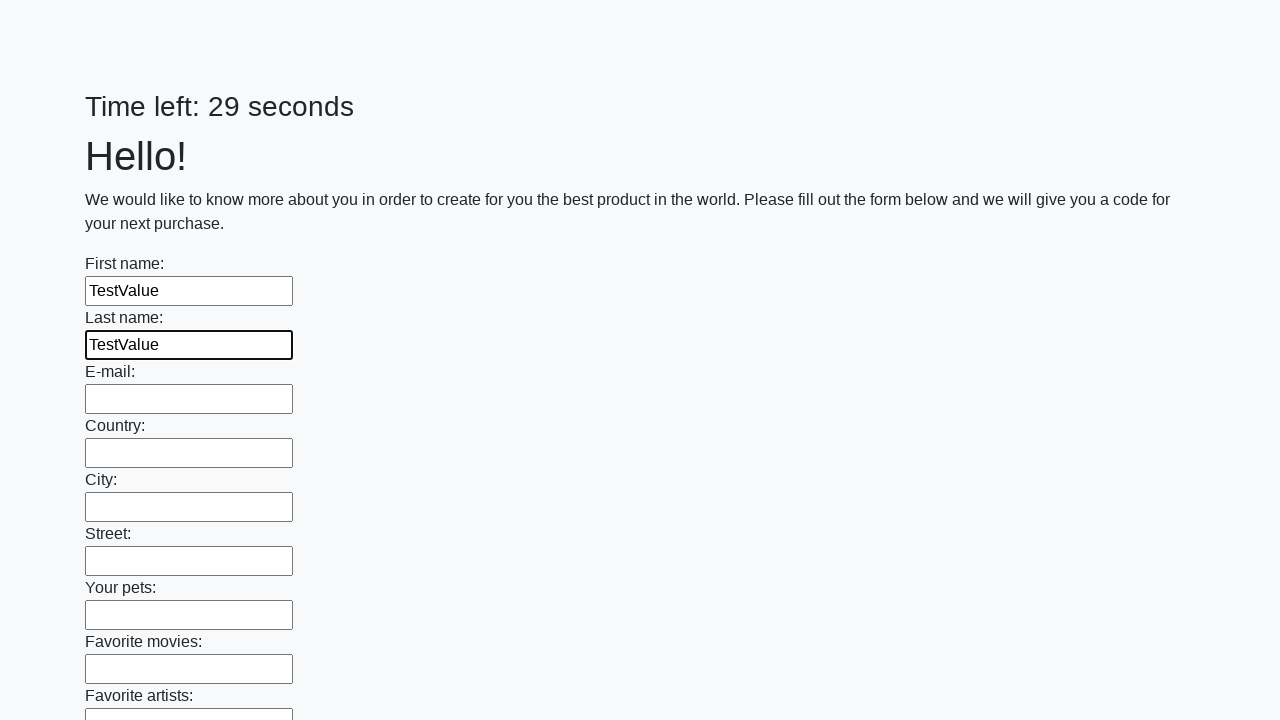

Filled an input field with 'TestValue' on input >> nth=2
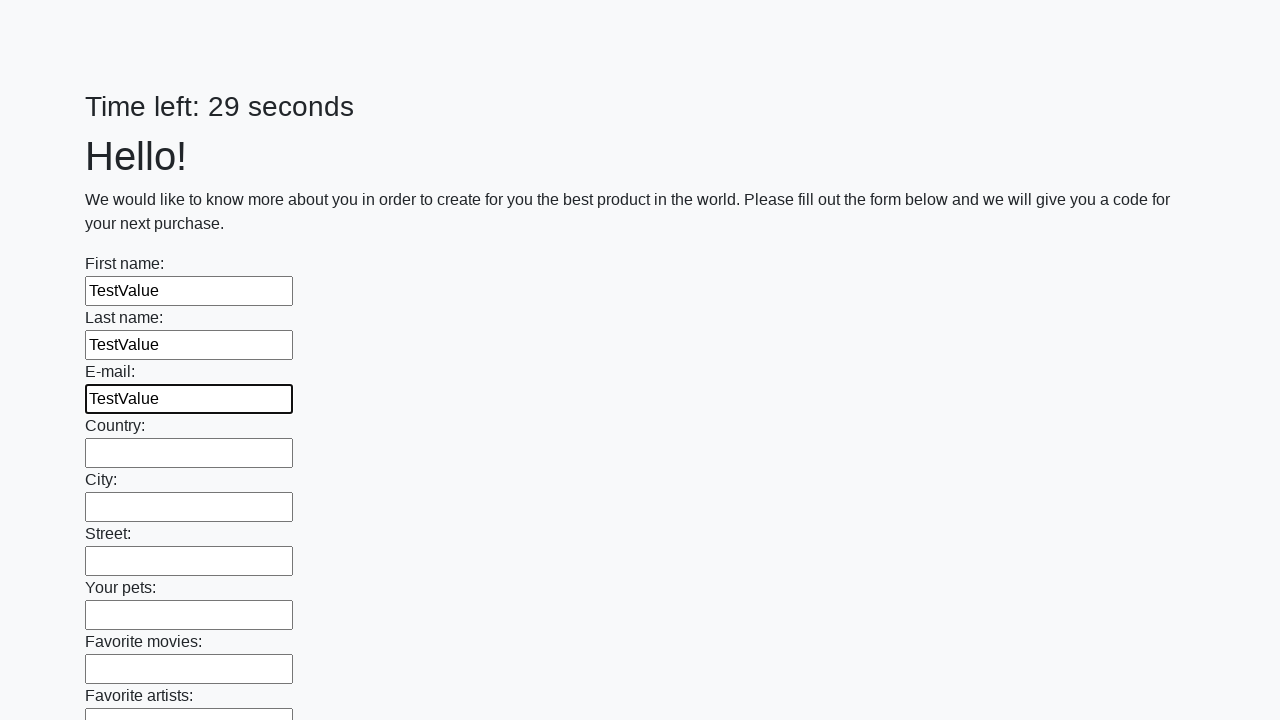

Filled an input field with 'TestValue' on input >> nth=3
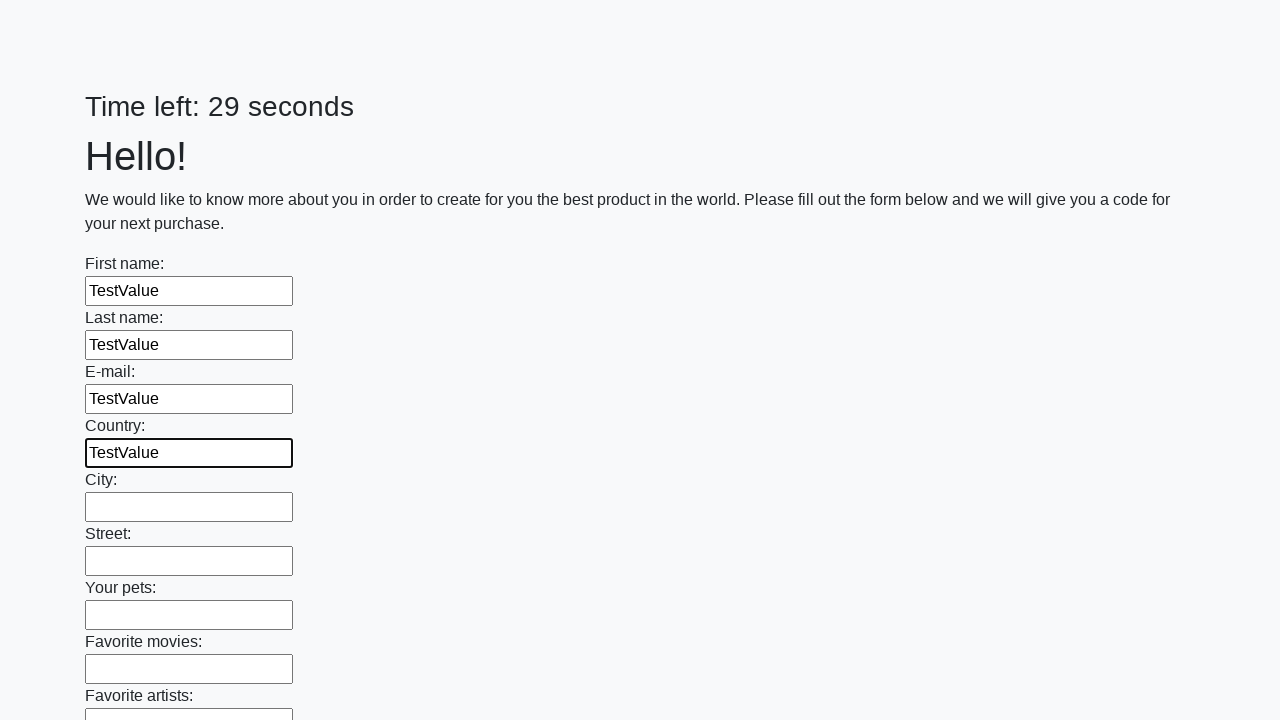

Filled an input field with 'TestValue' on input >> nth=4
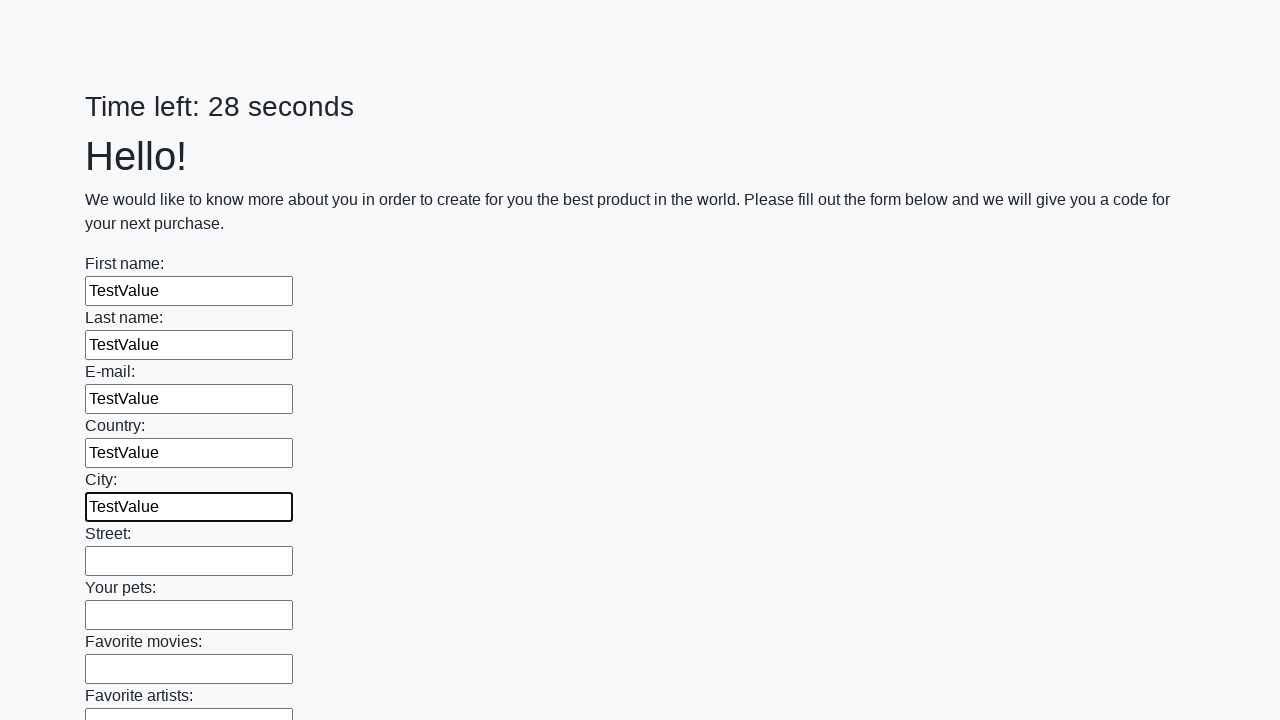

Filled an input field with 'TestValue' on input >> nth=5
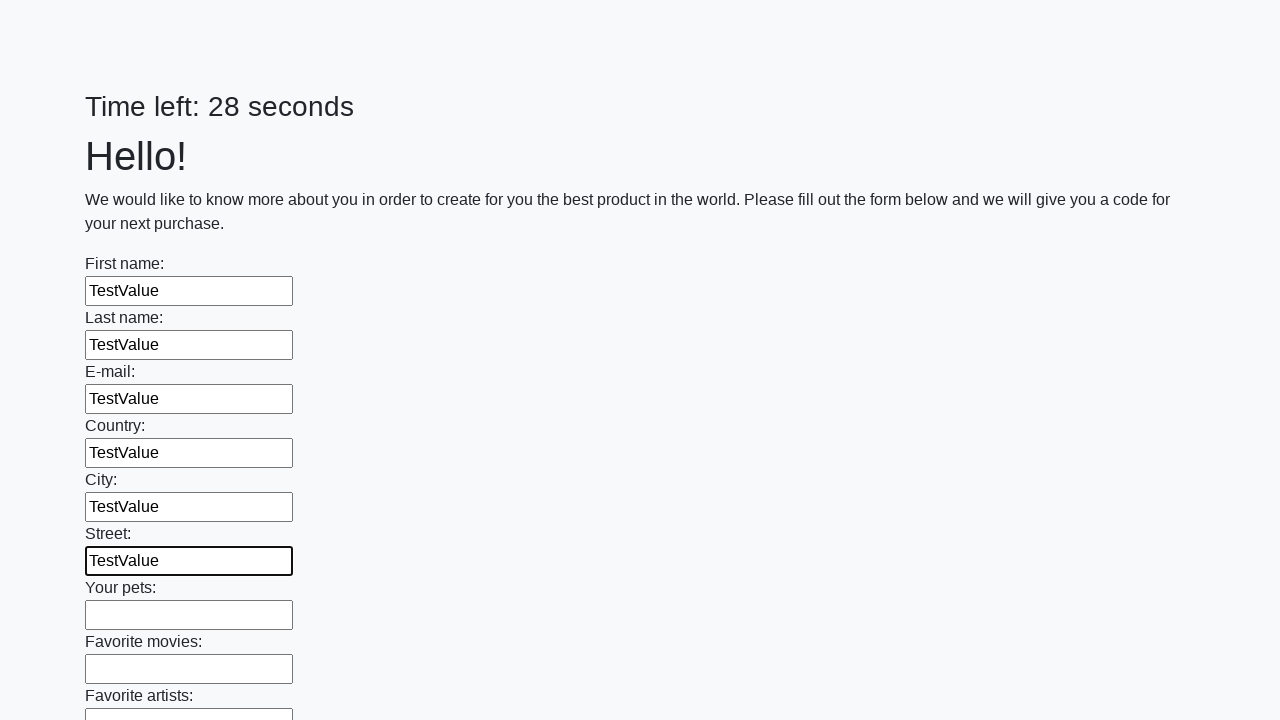

Filled an input field with 'TestValue' on input >> nth=6
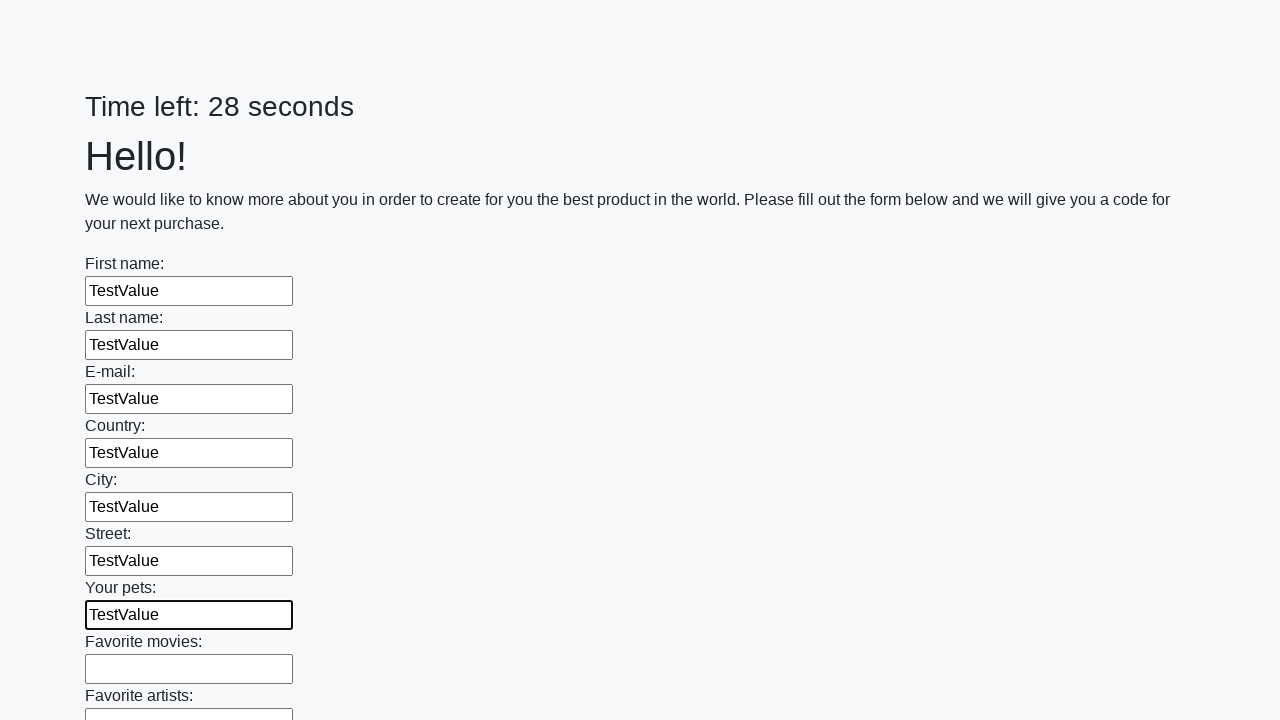

Filled an input field with 'TestValue' on input >> nth=7
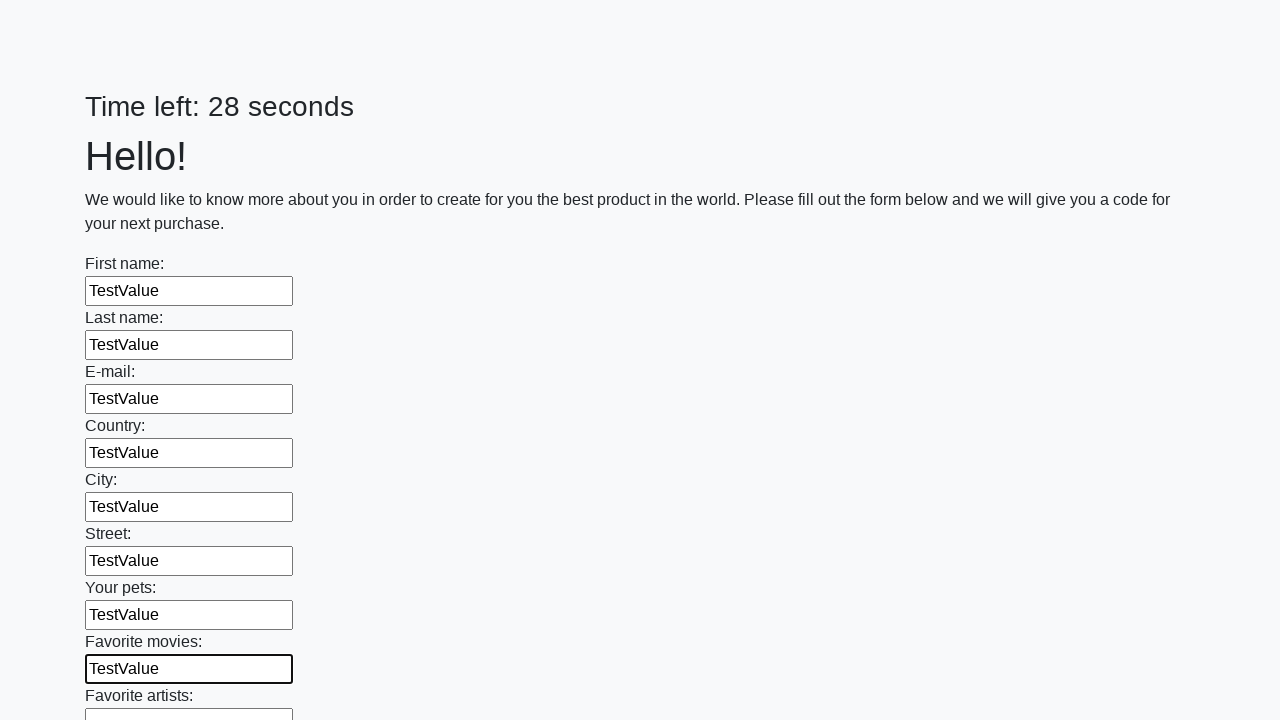

Filled an input field with 'TestValue' on input >> nth=8
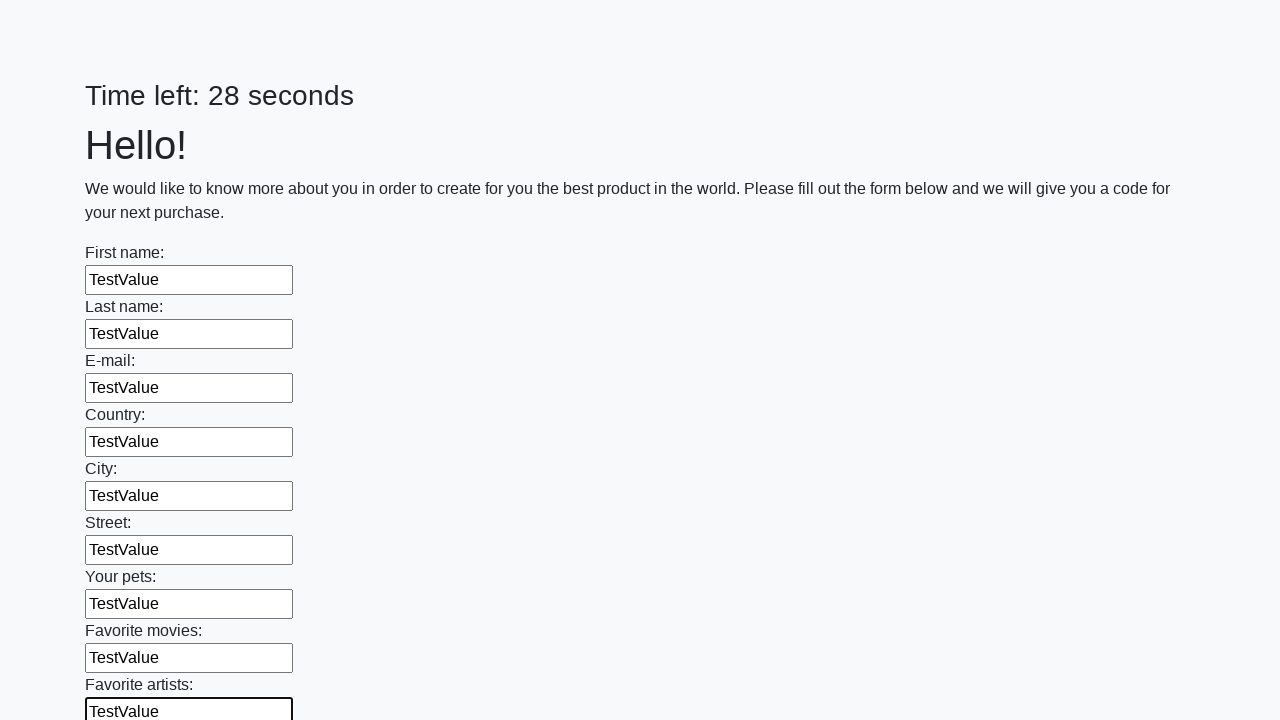

Filled an input field with 'TestValue' on input >> nth=9
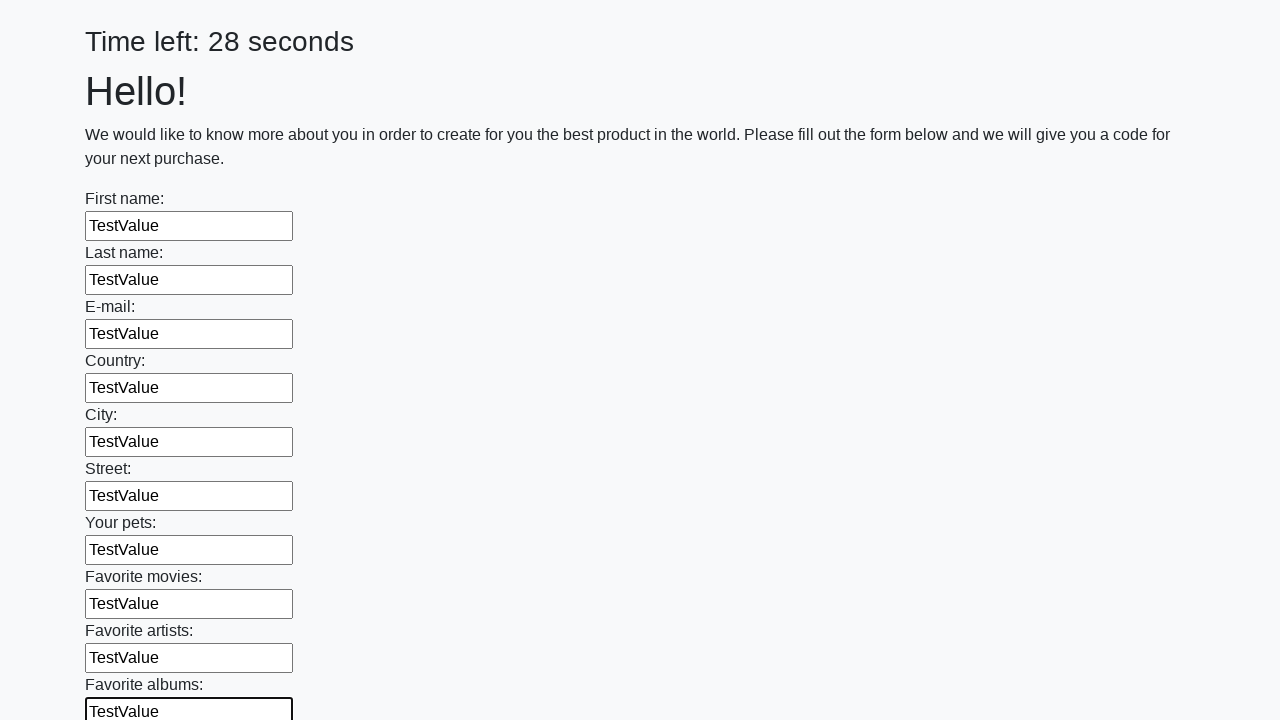

Filled an input field with 'TestValue' on input >> nth=10
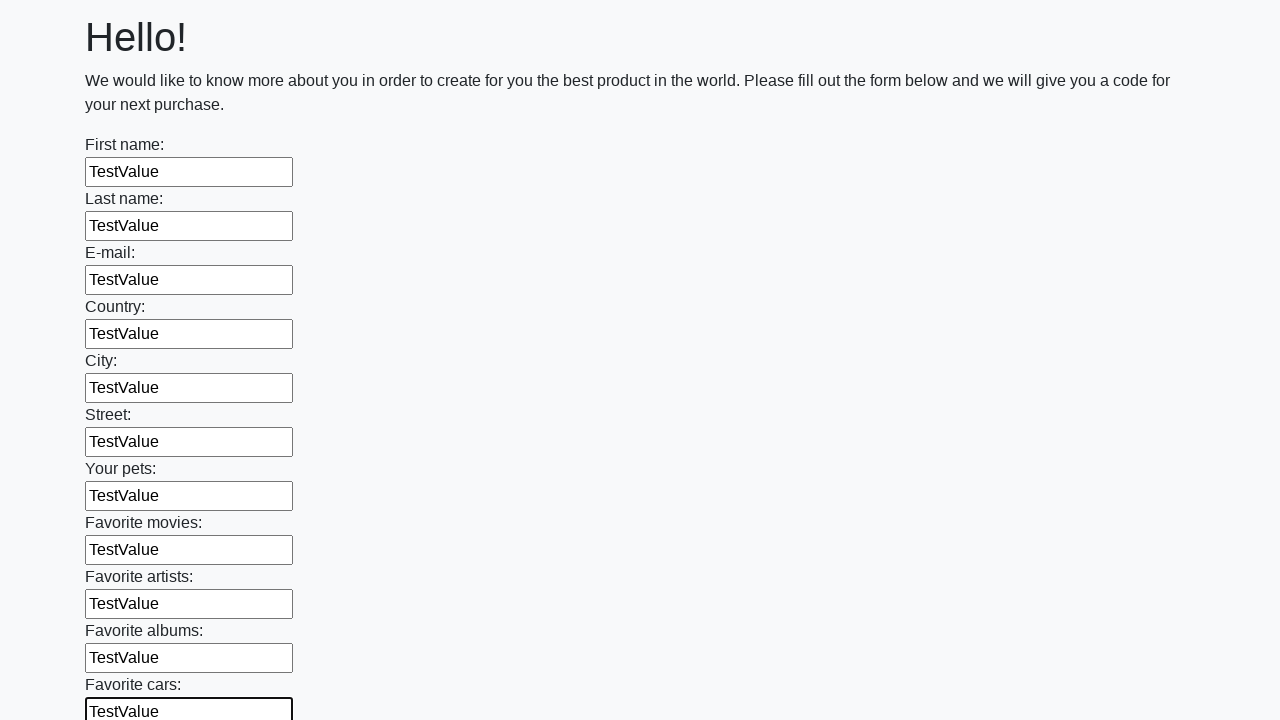

Filled an input field with 'TestValue' on input >> nth=11
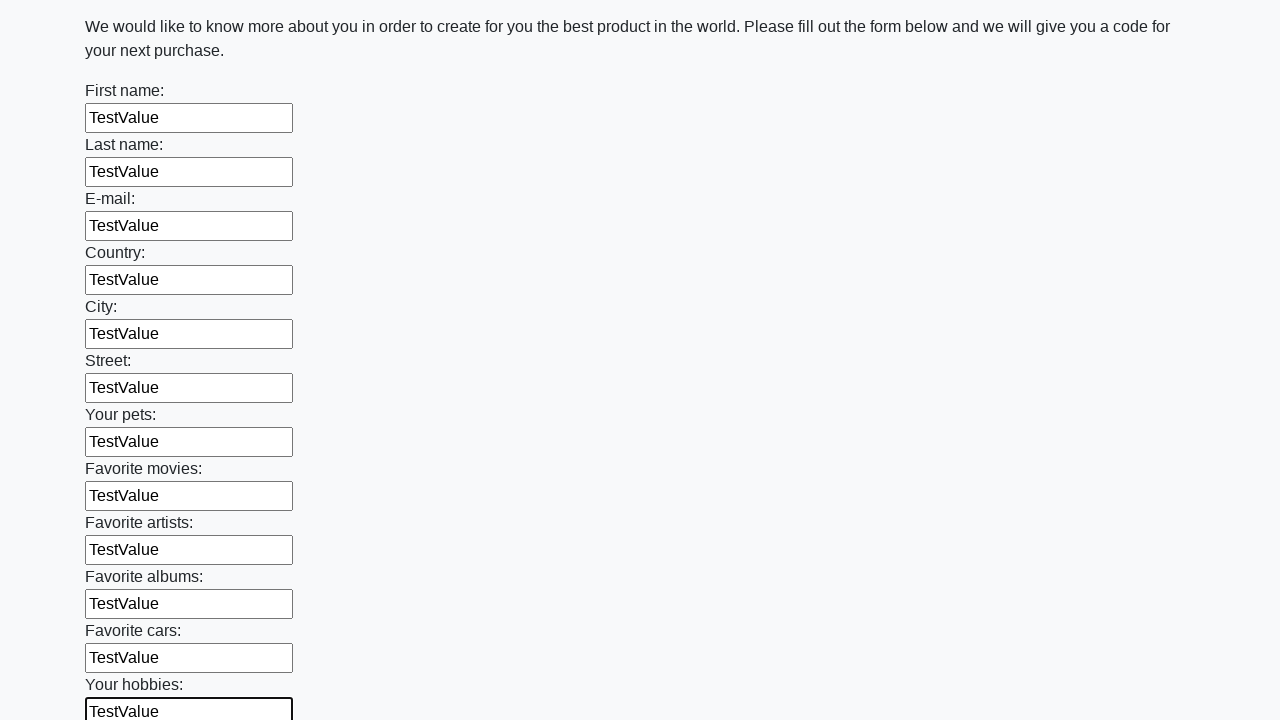

Filled an input field with 'TestValue' on input >> nth=12
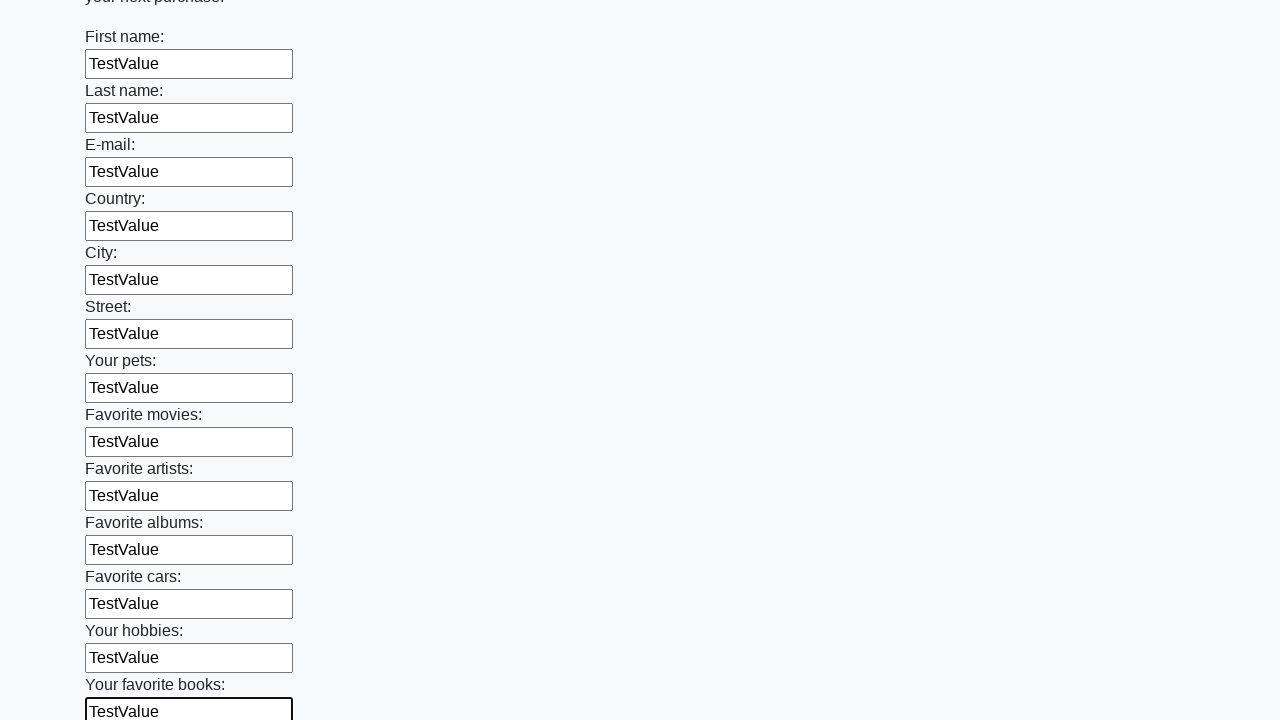

Filled an input field with 'TestValue' on input >> nth=13
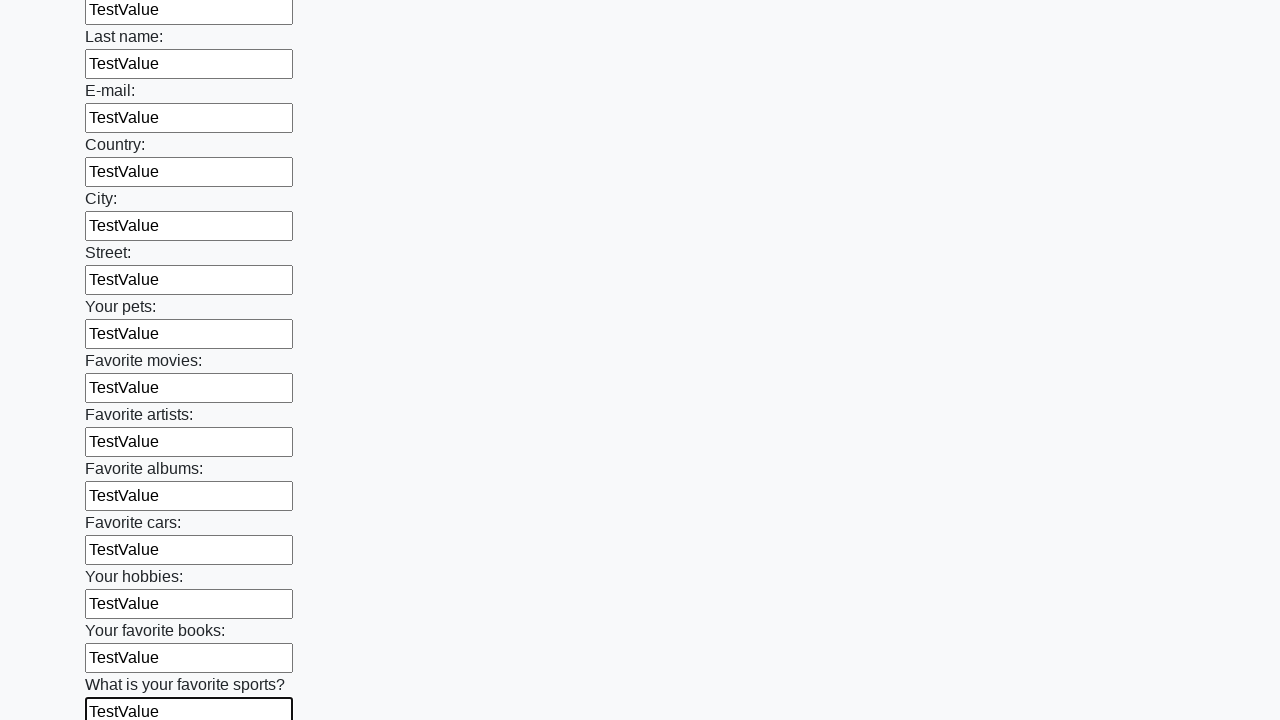

Filled an input field with 'TestValue' on input >> nth=14
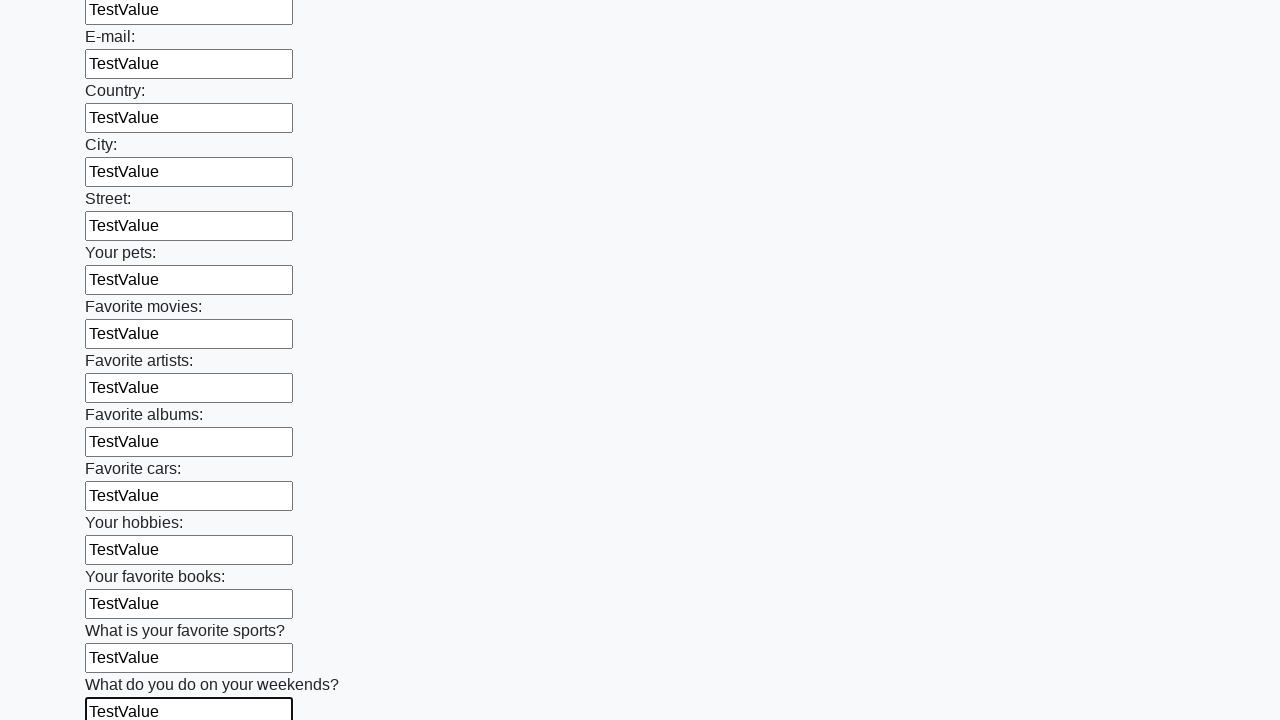

Filled an input field with 'TestValue' on input >> nth=15
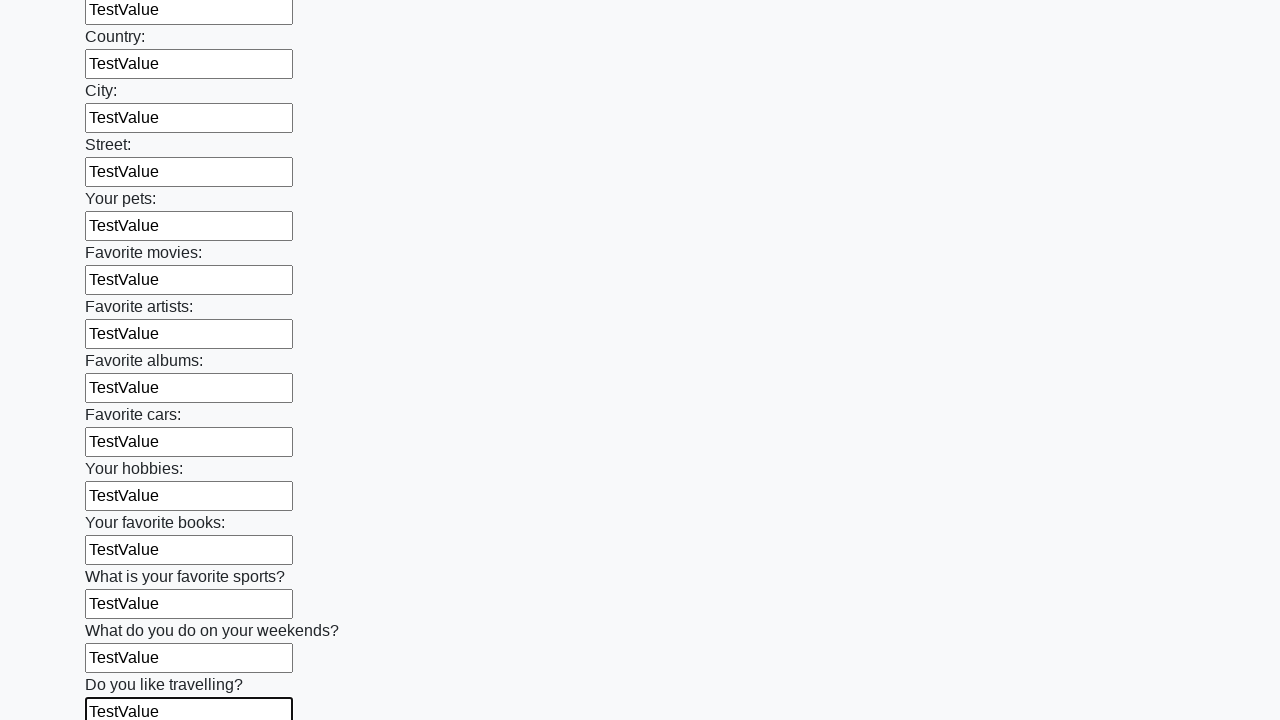

Filled an input field with 'TestValue' on input >> nth=16
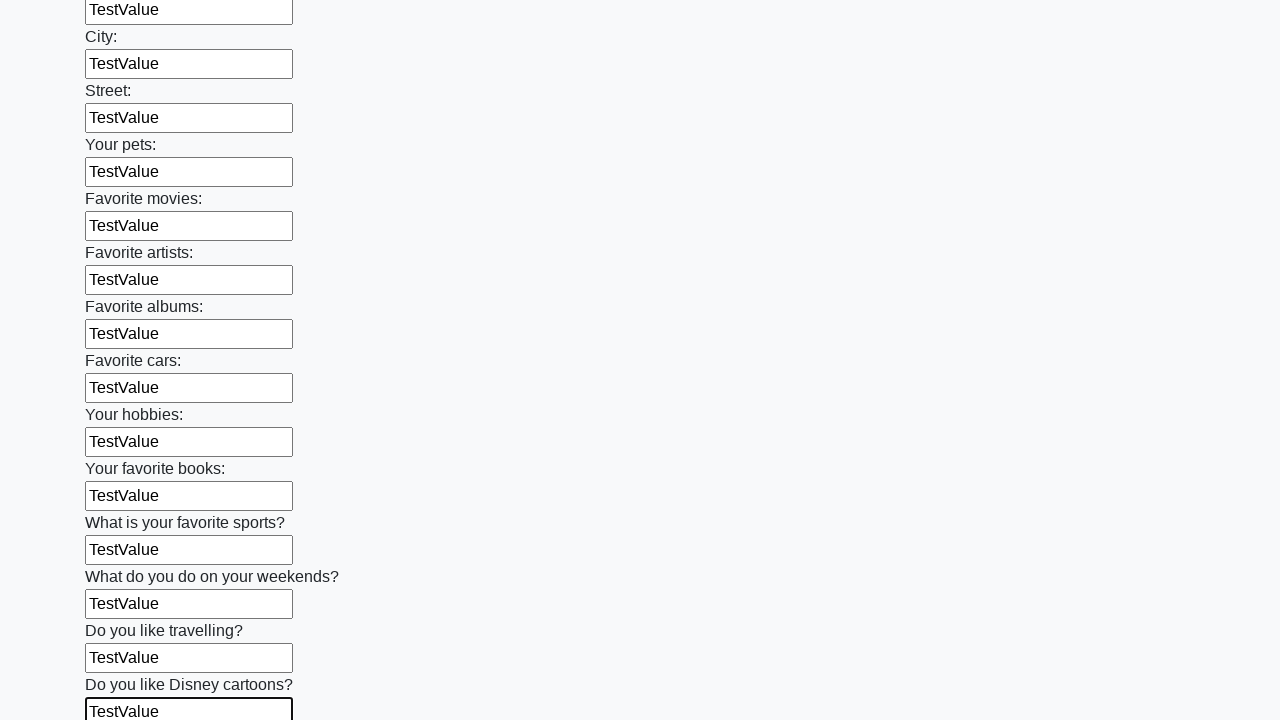

Filled an input field with 'TestValue' on input >> nth=17
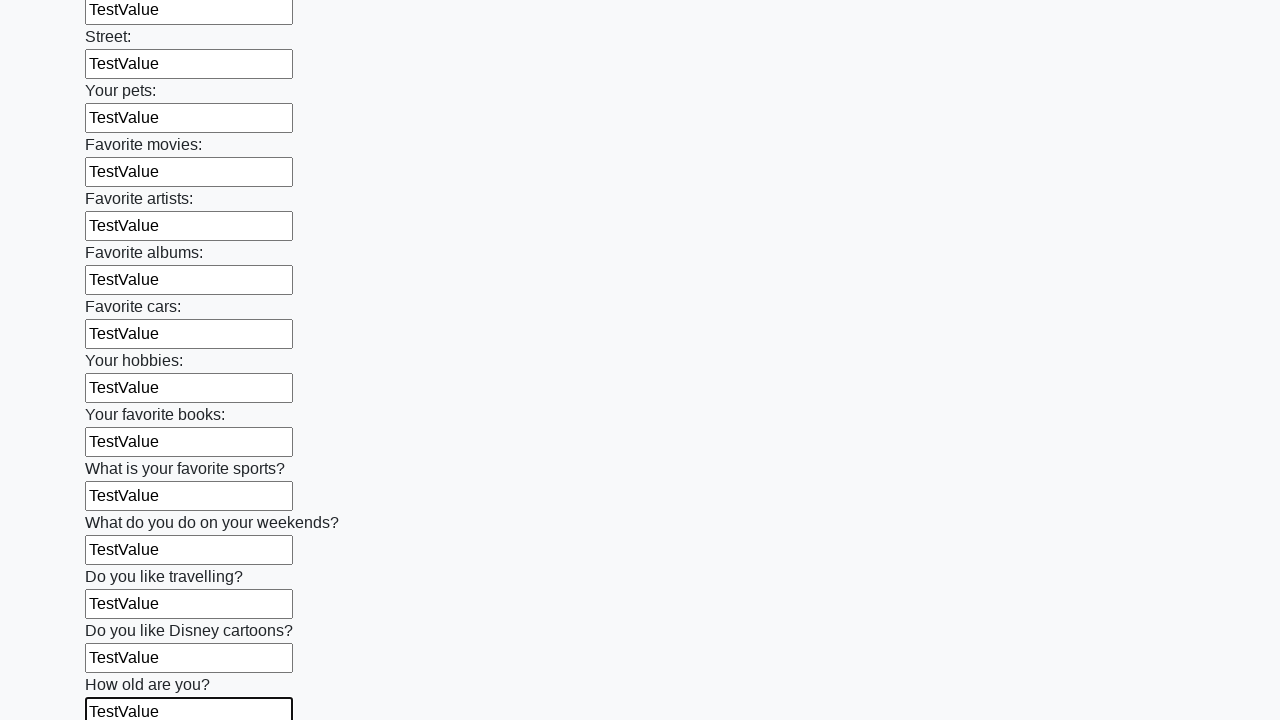

Filled an input field with 'TestValue' on input >> nth=18
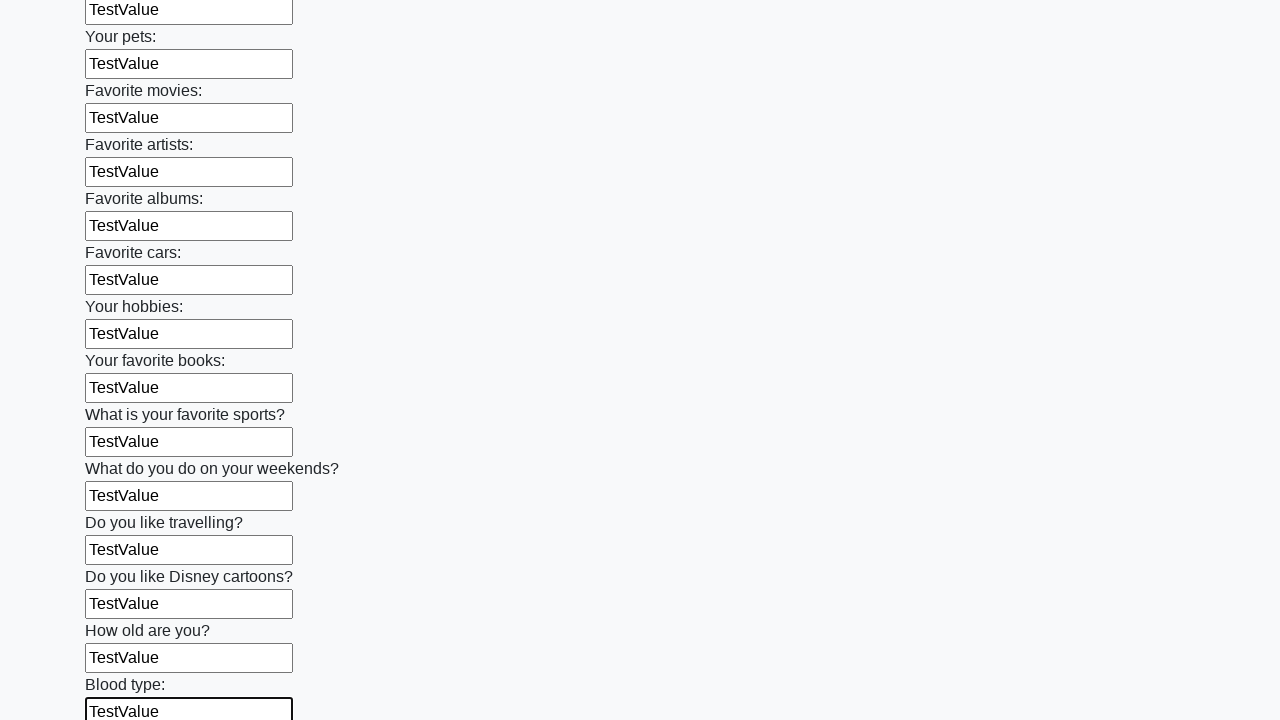

Filled an input field with 'TestValue' on input >> nth=19
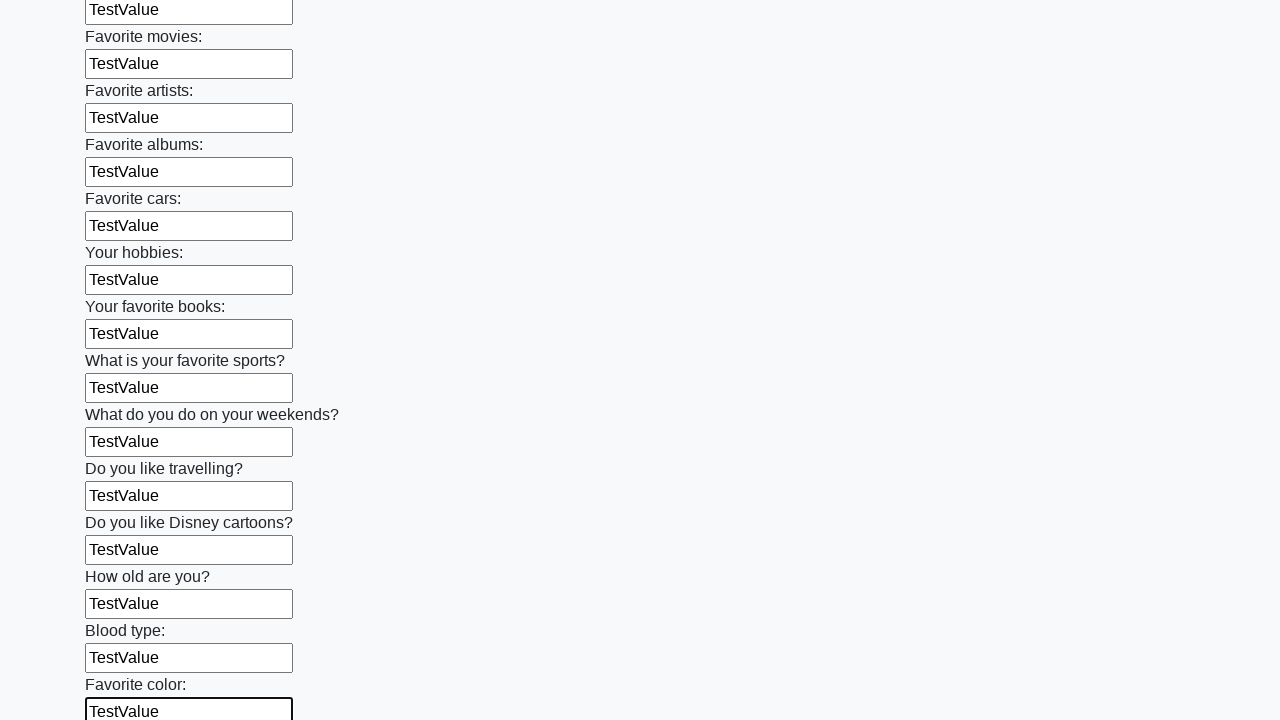

Filled an input field with 'TestValue' on input >> nth=20
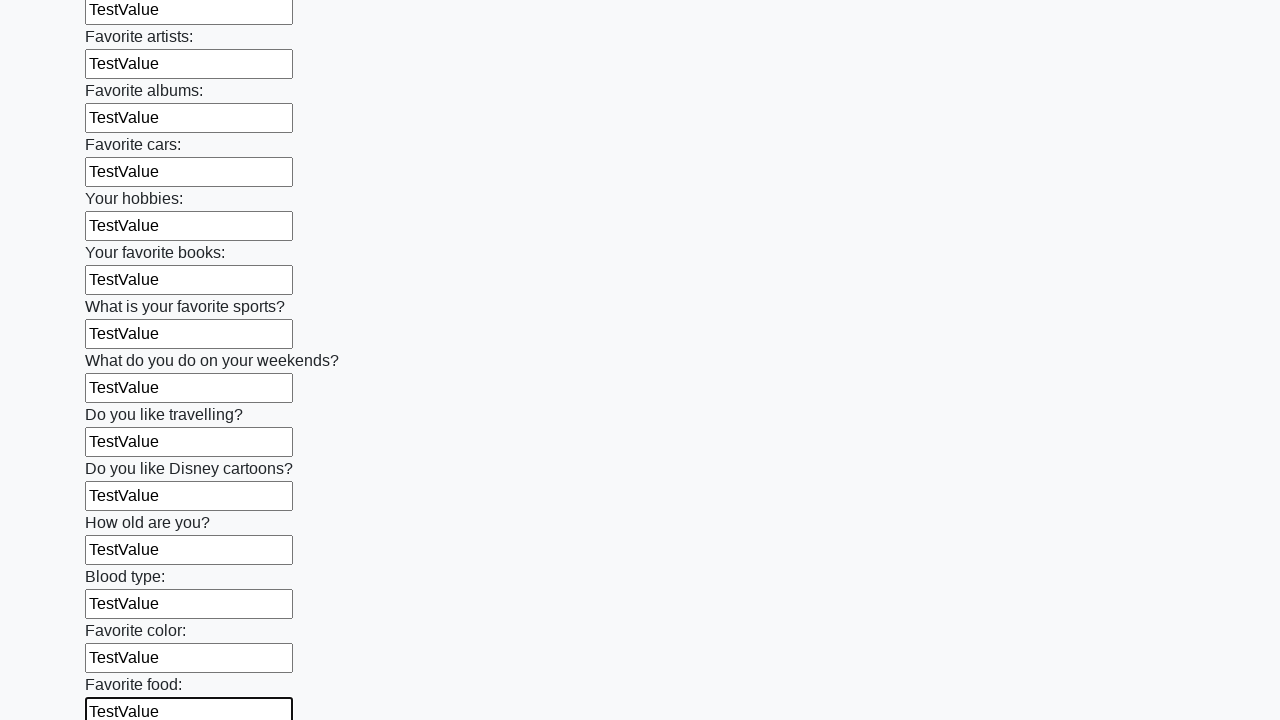

Filled an input field with 'TestValue' on input >> nth=21
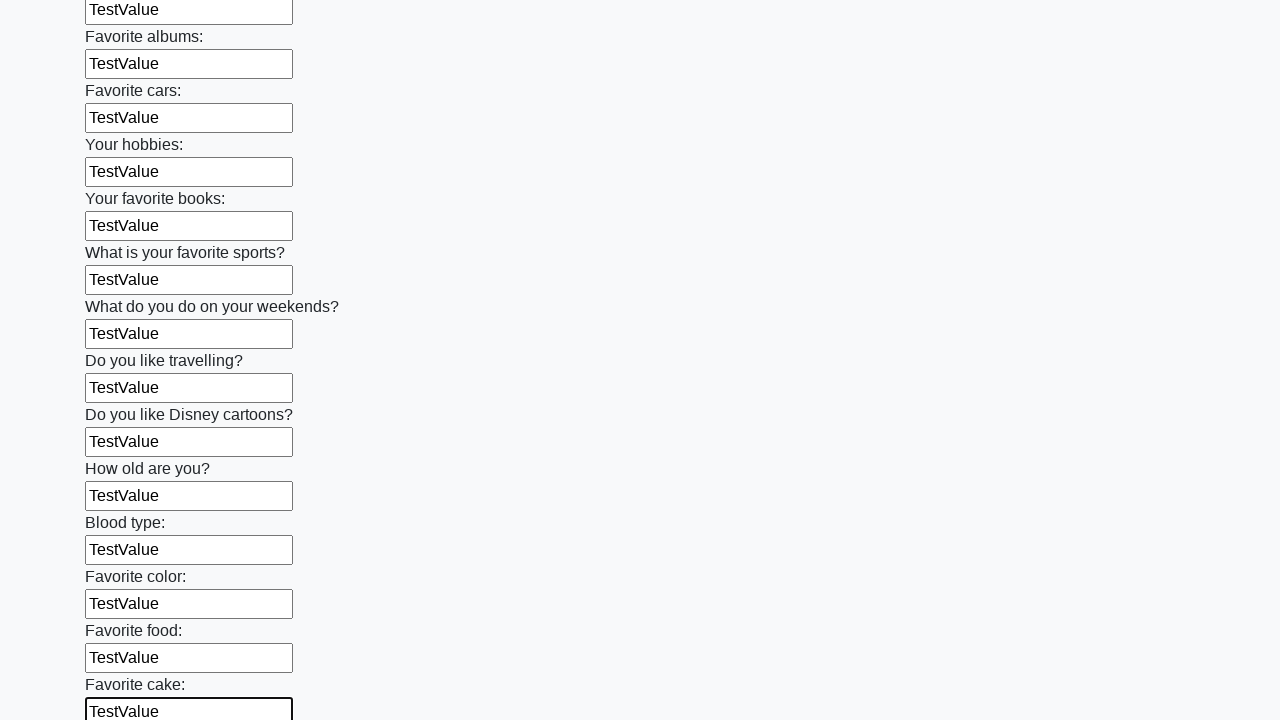

Filled an input field with 'TestValue' on input >> nth=22
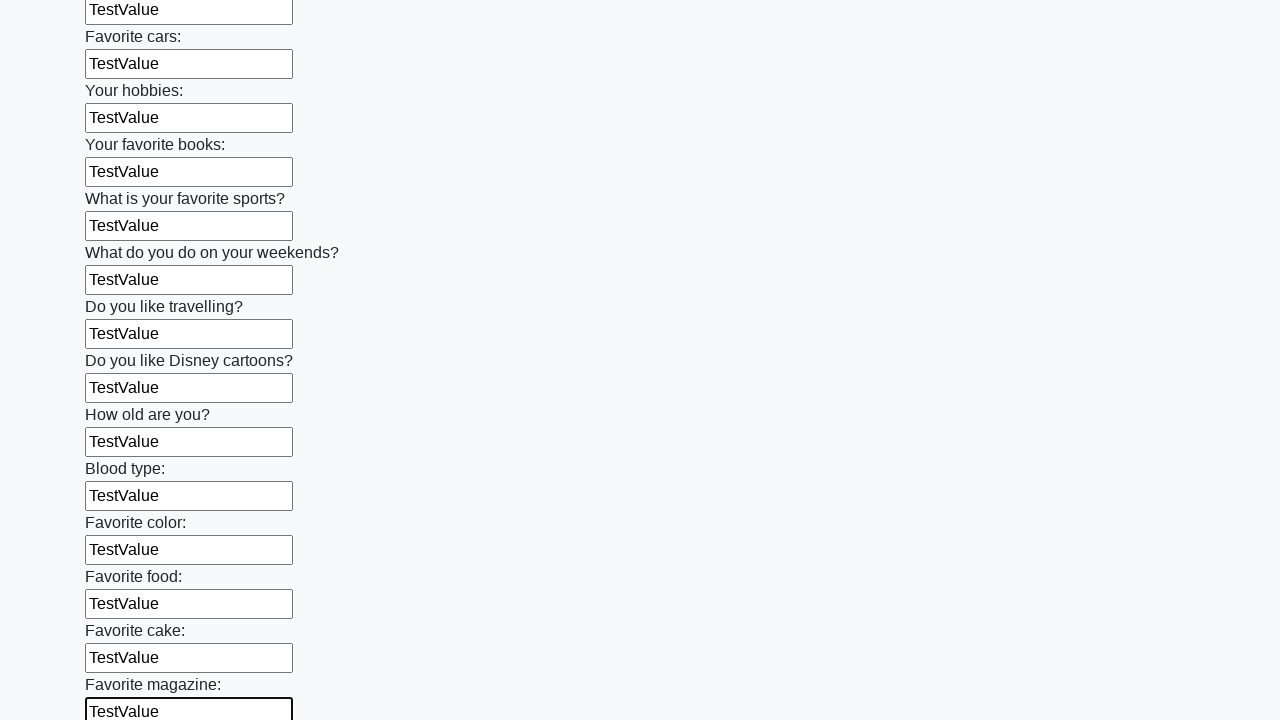

Filled an input field with 'TestValue' on input >> nth=23
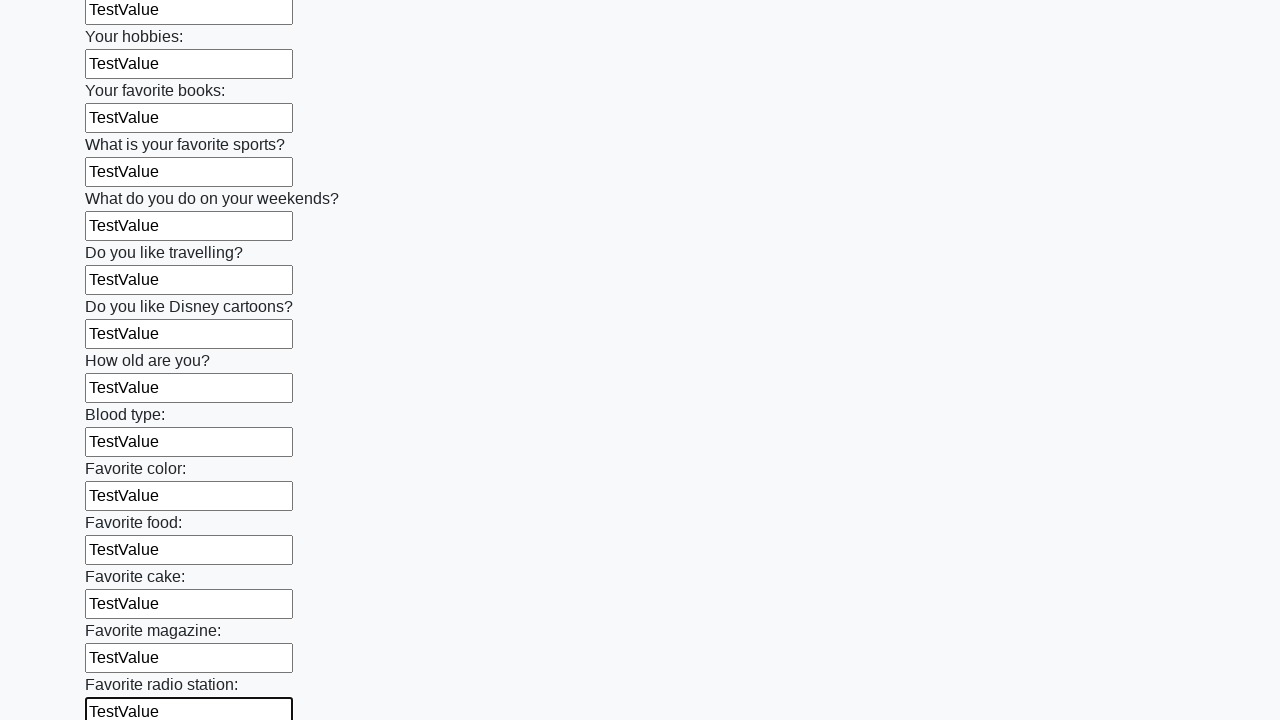

Filled an input field with 'TestValue' on input >> nth=24
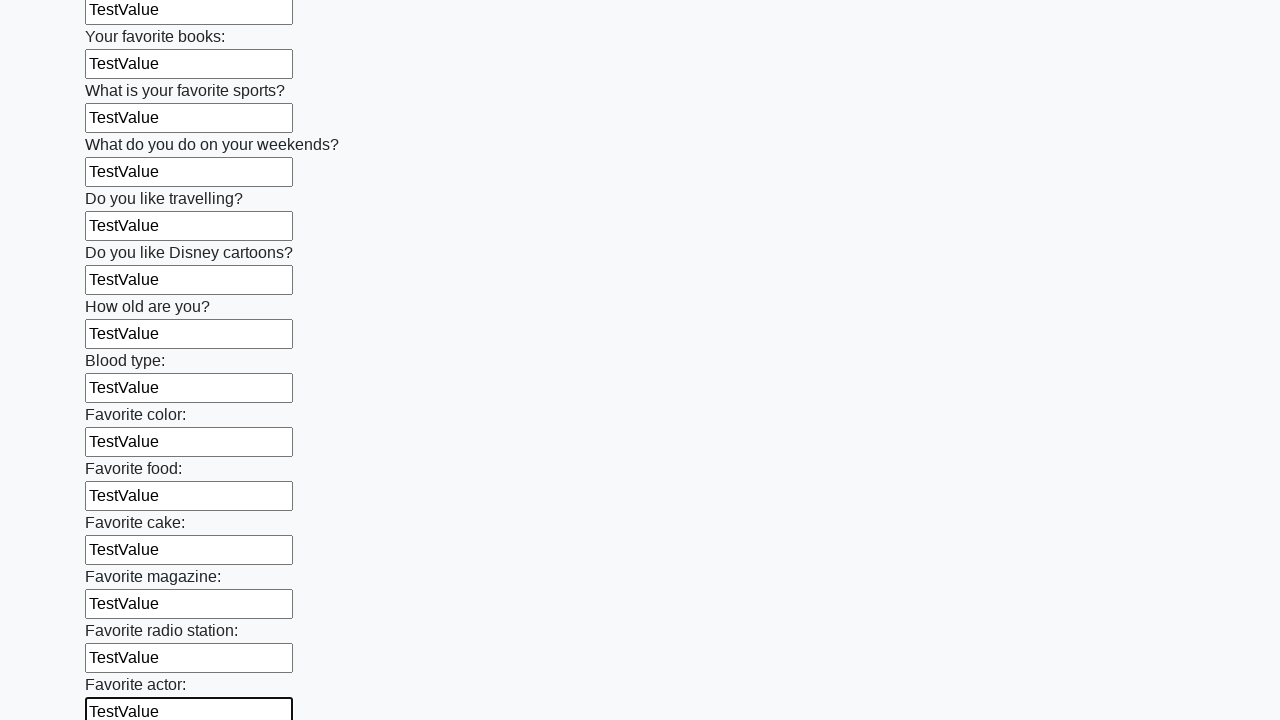

Filled an input field with 'TestValue' on input >> nth=25
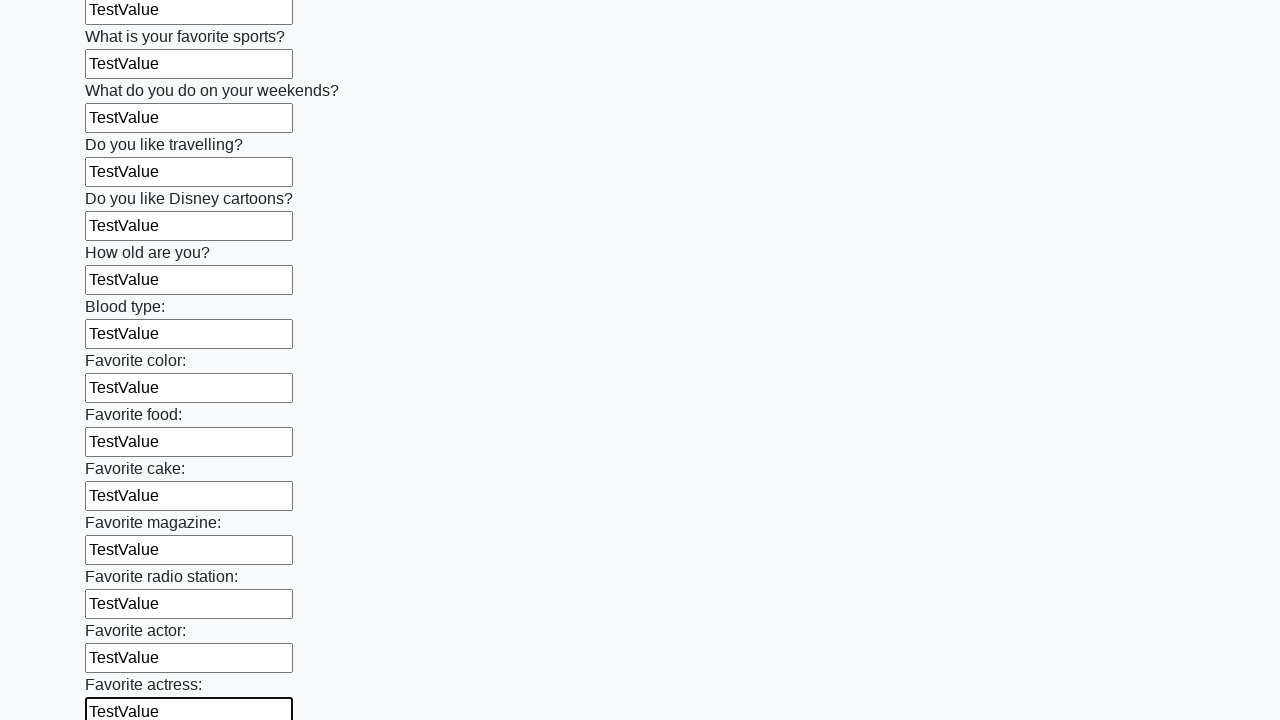

Filled an input field with 'TestValue' on input >> nth=26
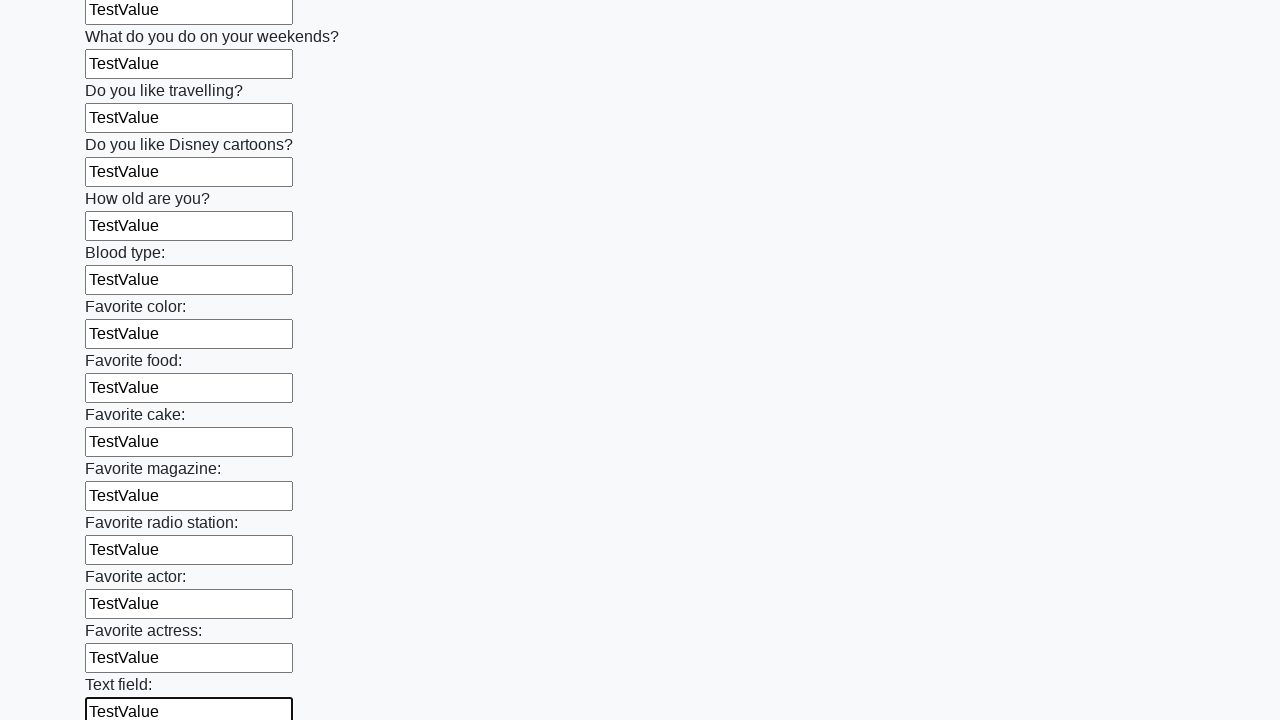

Filled an input field with 'TestValue' on input >> nth=27
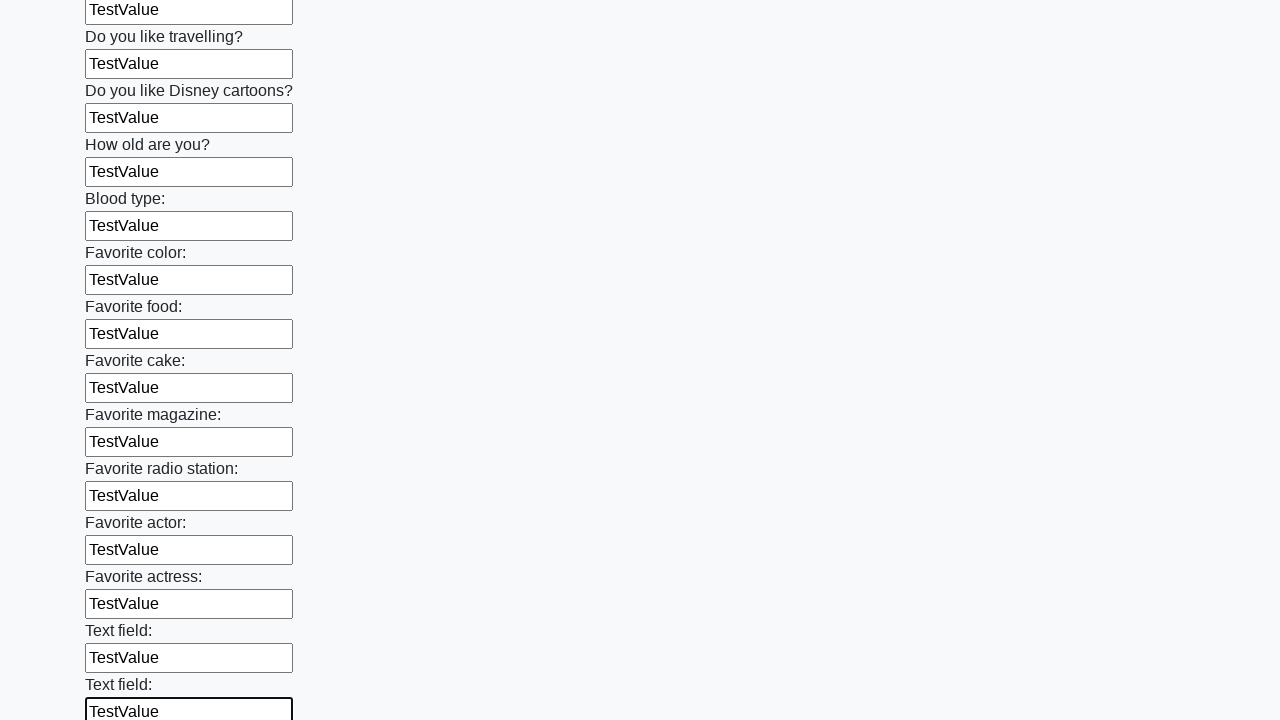

Filled an input field with 'TestValue' on input >> nth=28
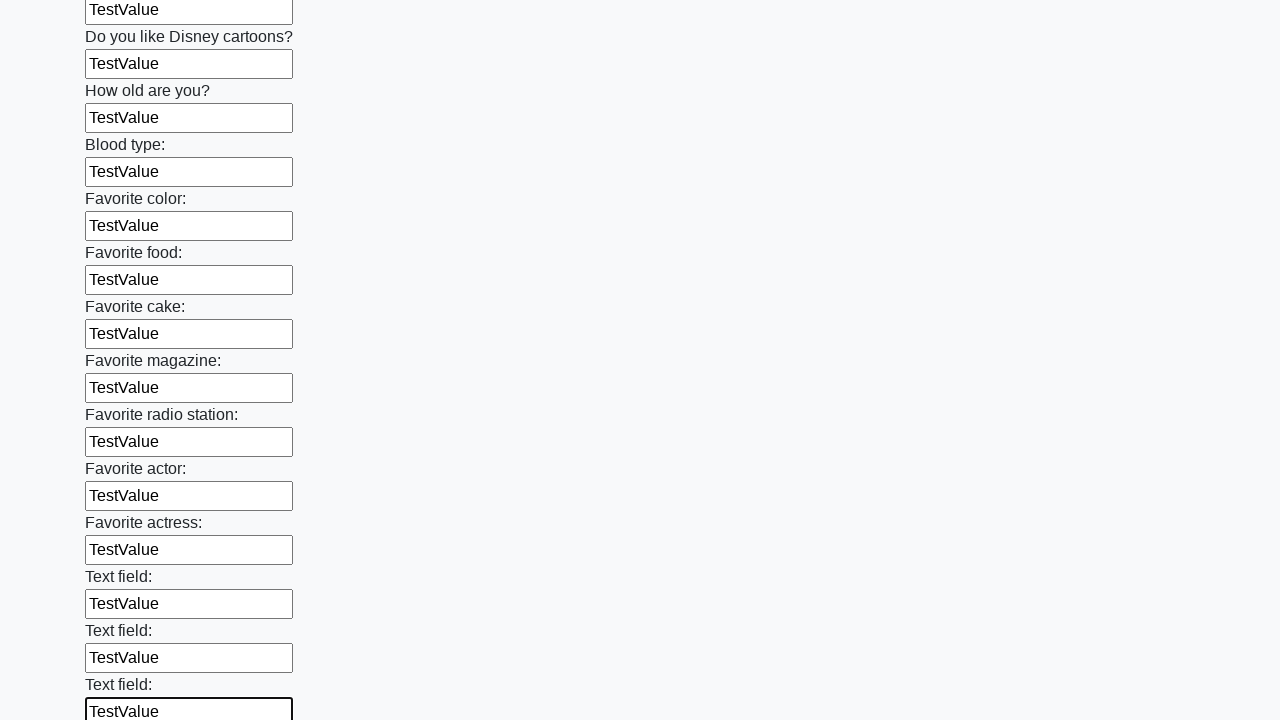

Filled an input field with 'TestValue' on input >> nth=29
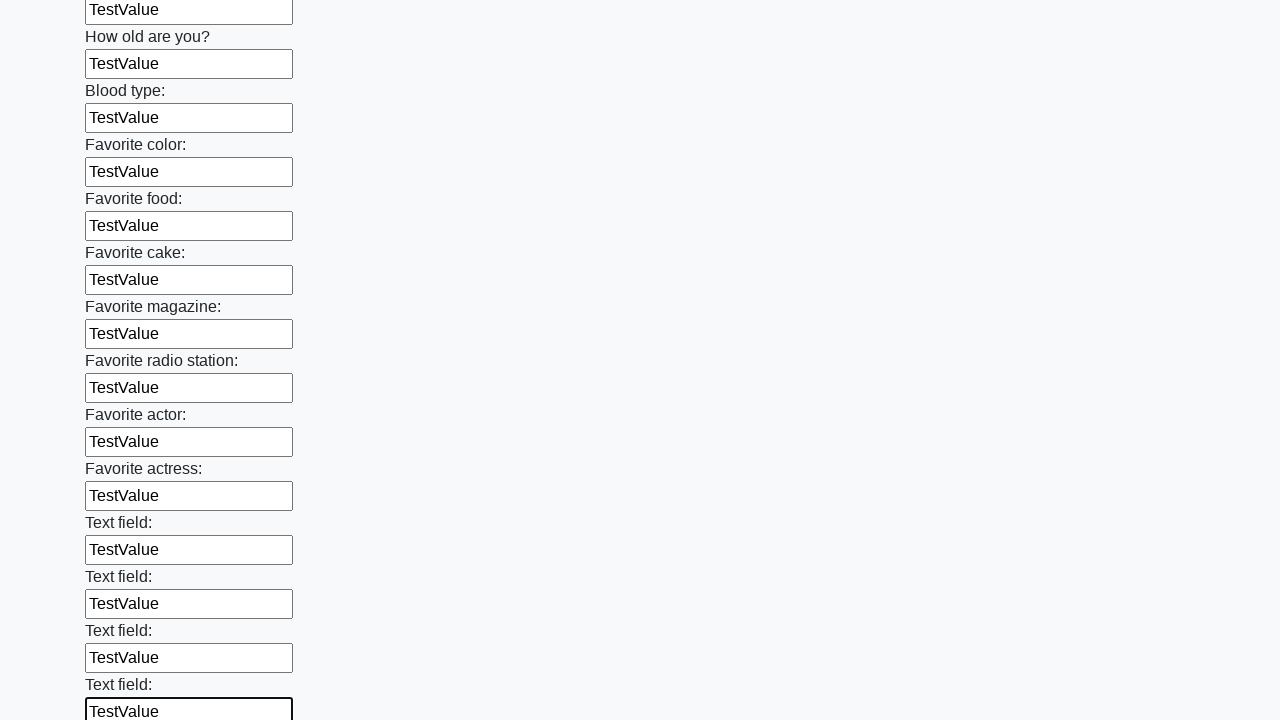

Filled an input field with 'TestValue' on input >> nth=30
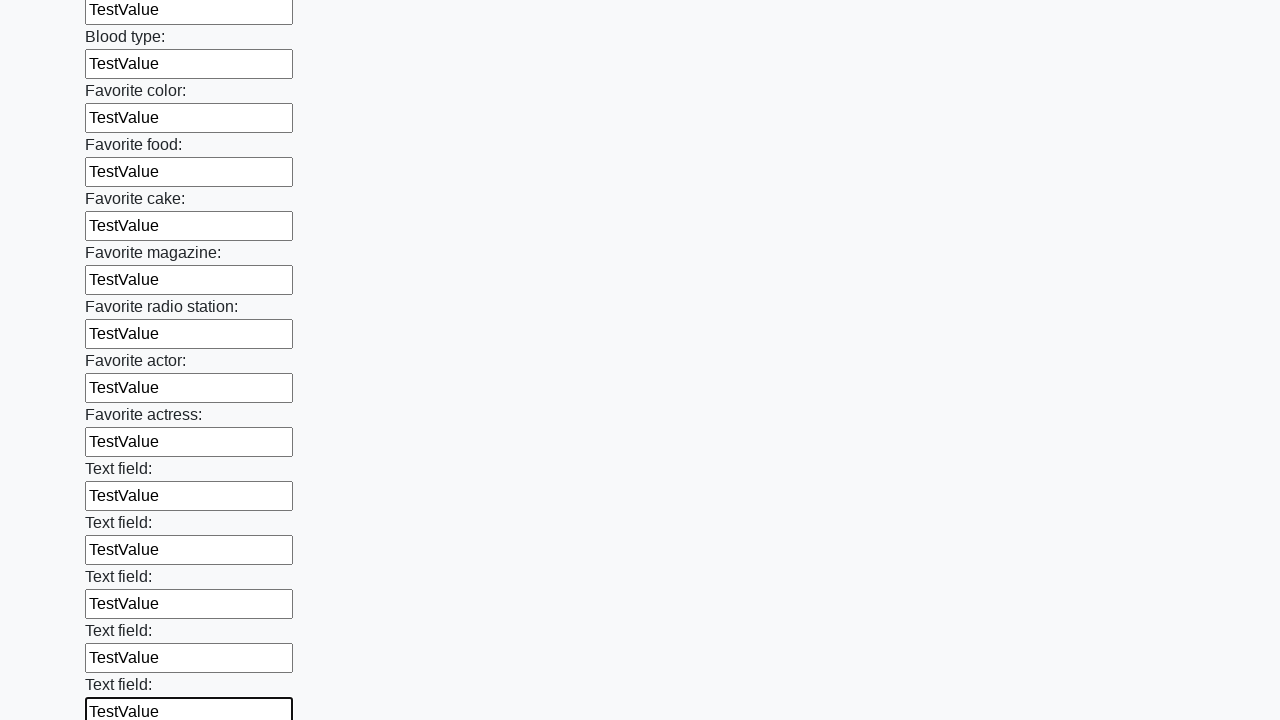

Filled an input field with 'TestValue' on input >> nth=31
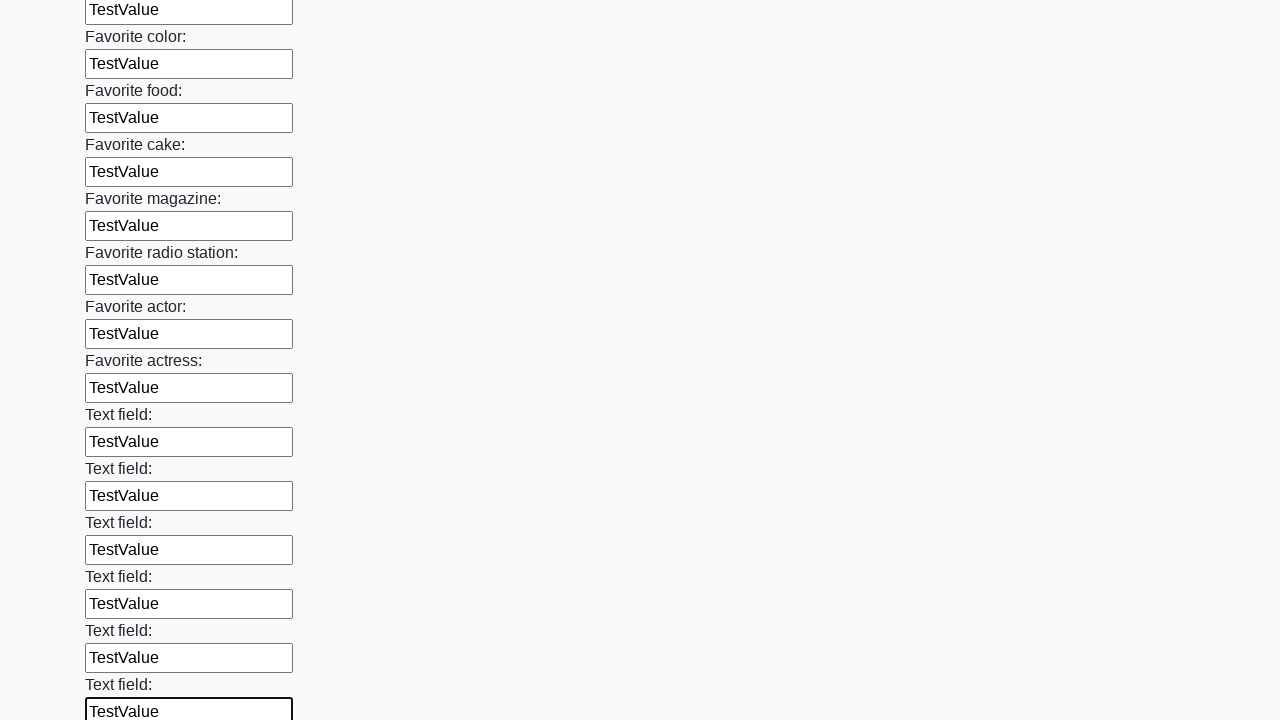

Filled an input field with 'TestValue' on input >> nth=32
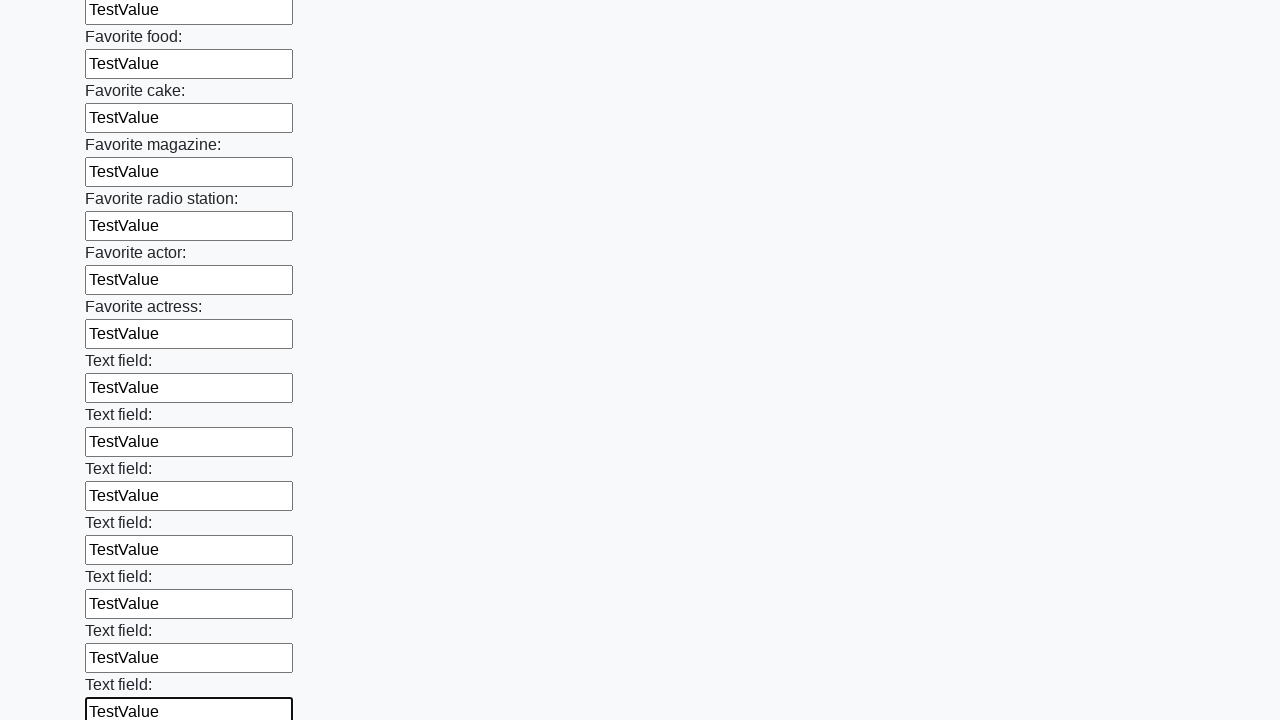

Filled an input field with 'TestValue' on input >> nth=33
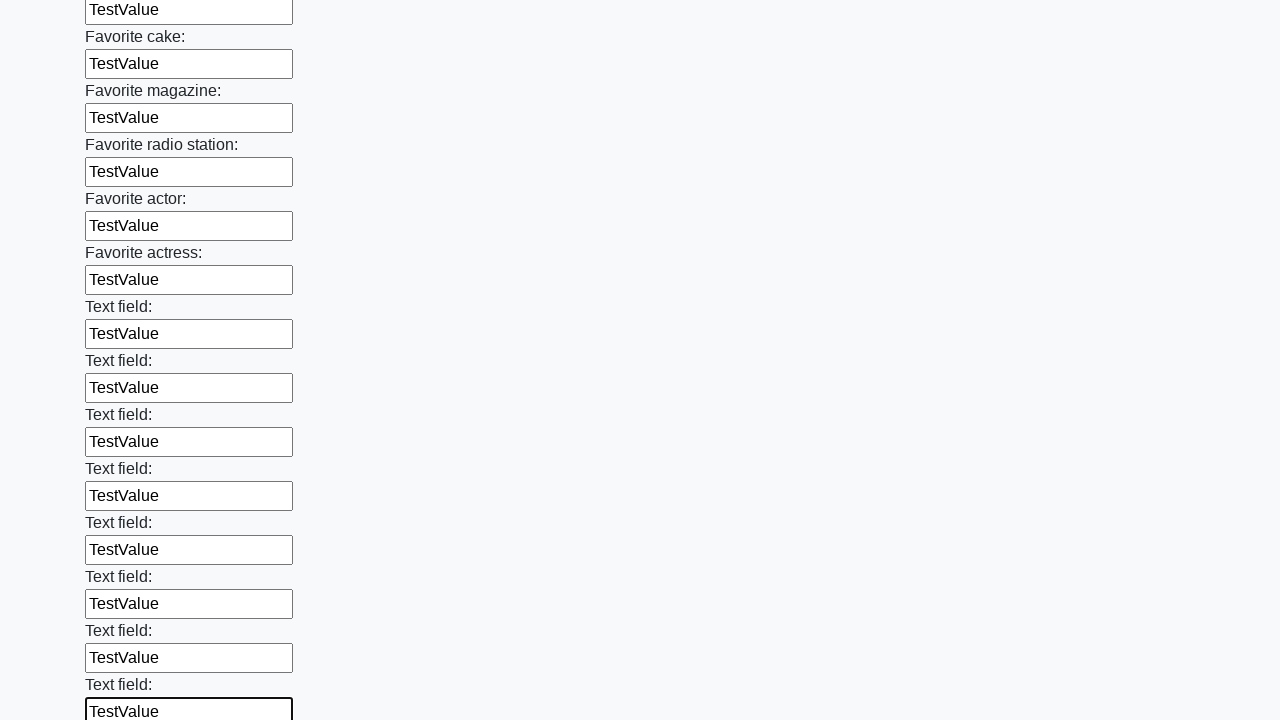

Filled an input field with 'TestValue' on input >> nth=34
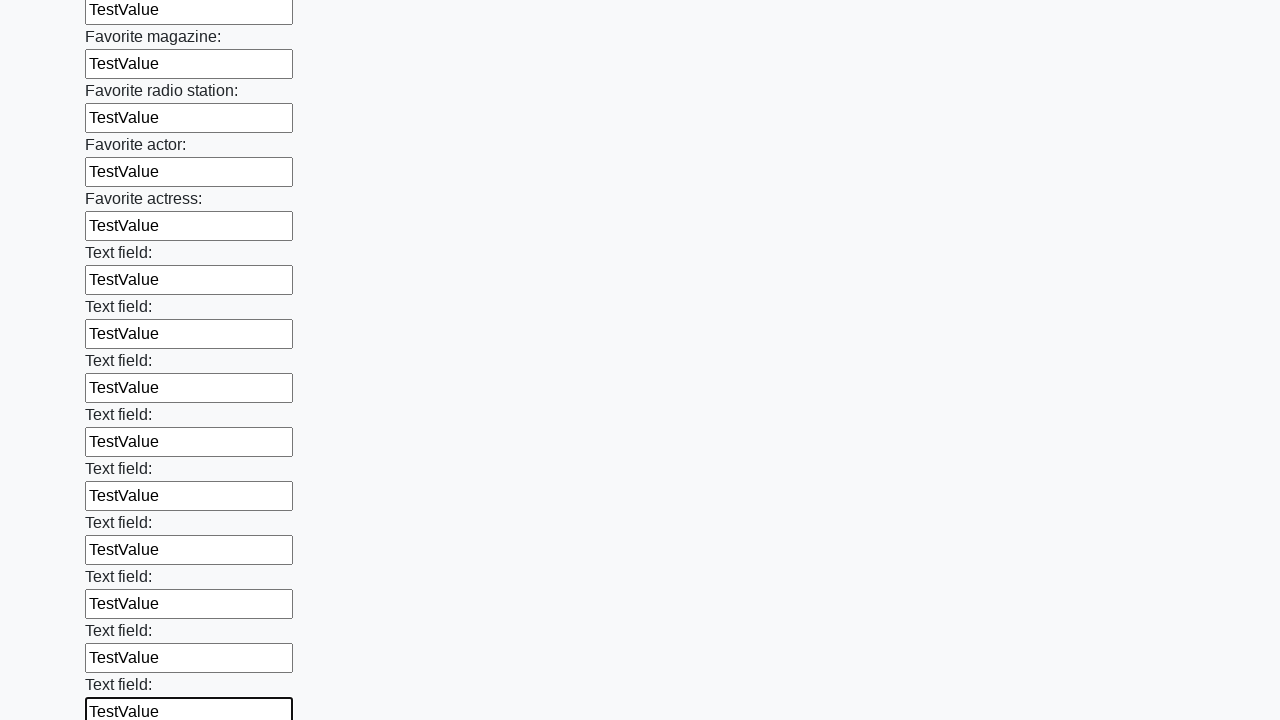

Filled an input field with 'TestValue' on input >> nth=35
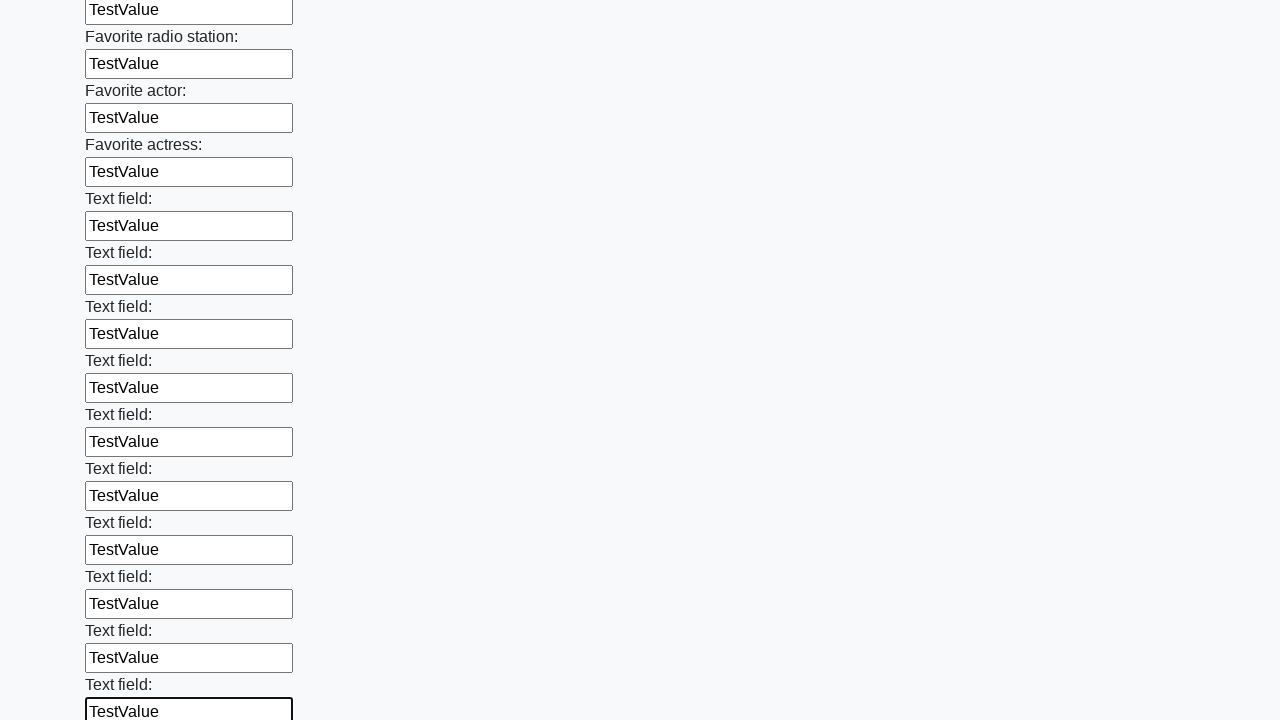

Filled an input field with 'TestValue' on input >> nth=36
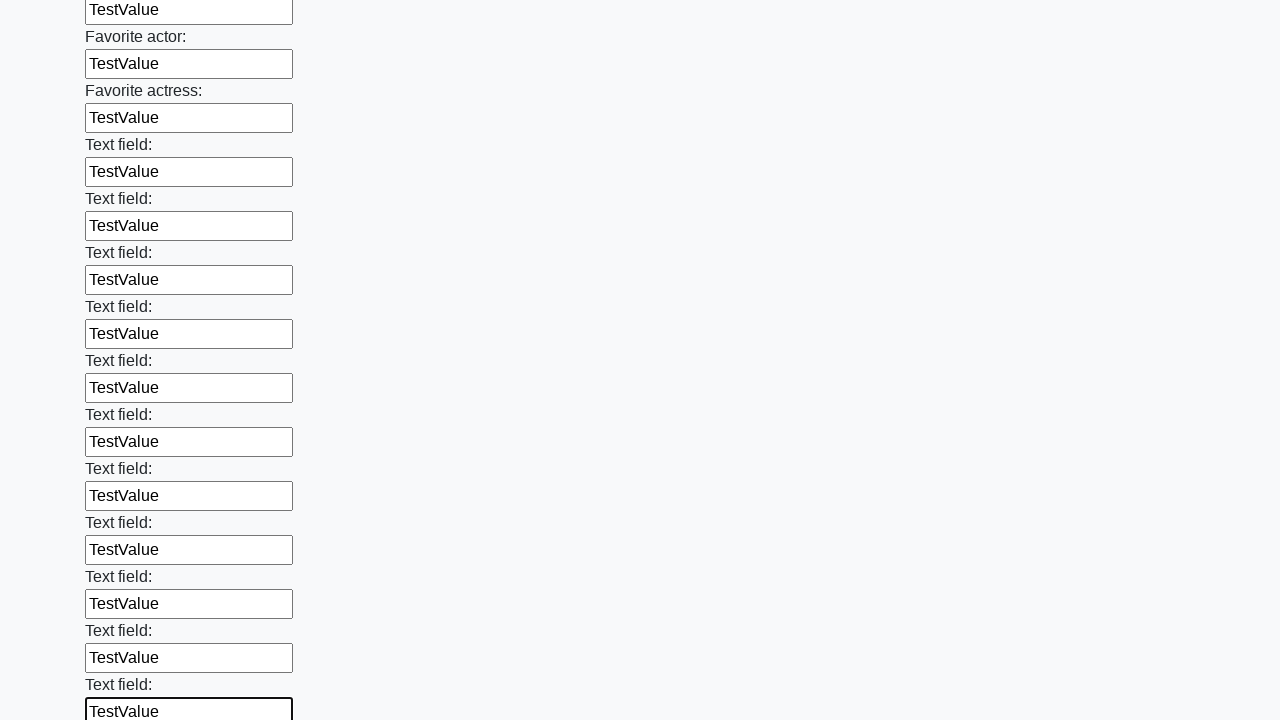

Filled an input field with 'TestValue' on input >> nth=37
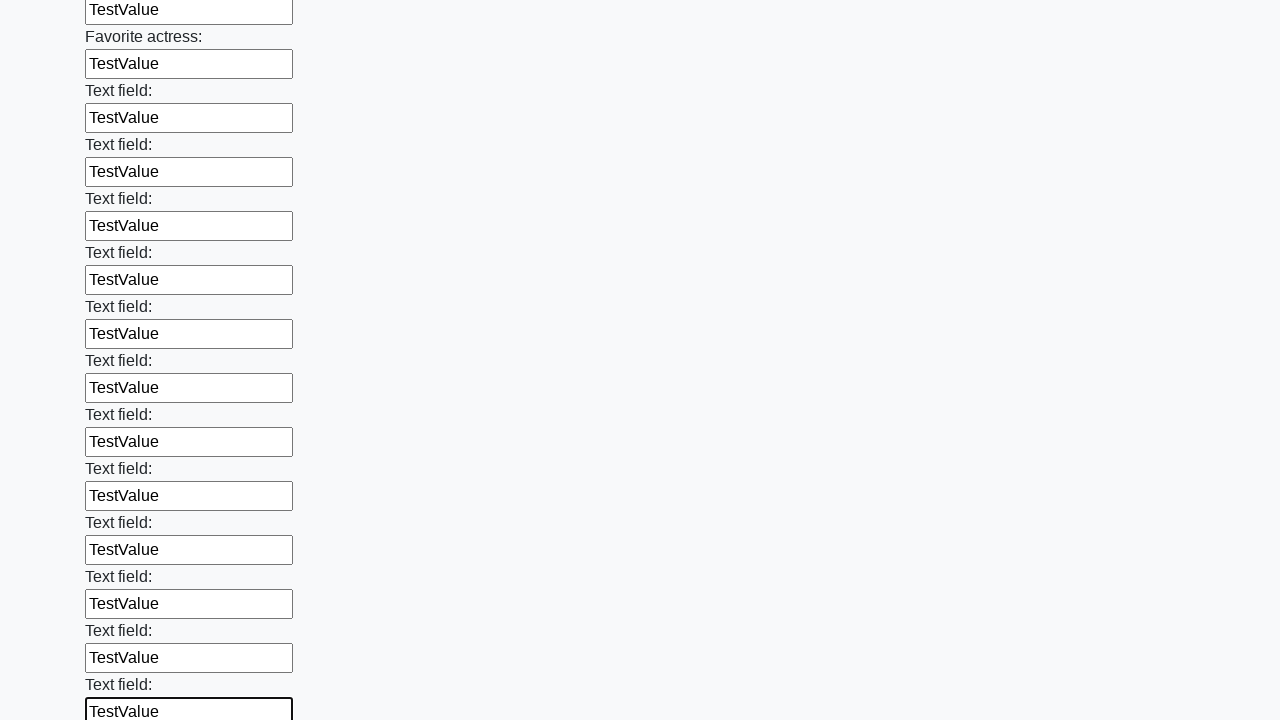

Filled an input field with 'TestValue' on input >> nth=38
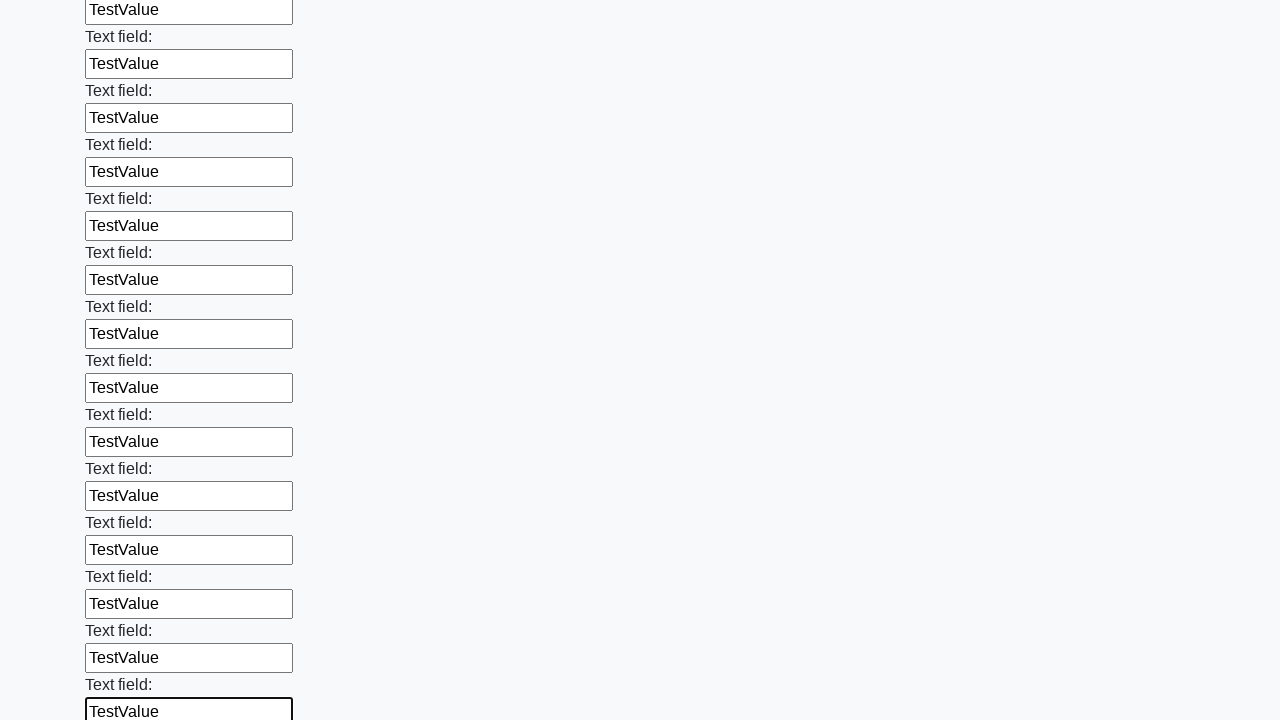

Filled an input field with 'TestValue' on input >> nth=39
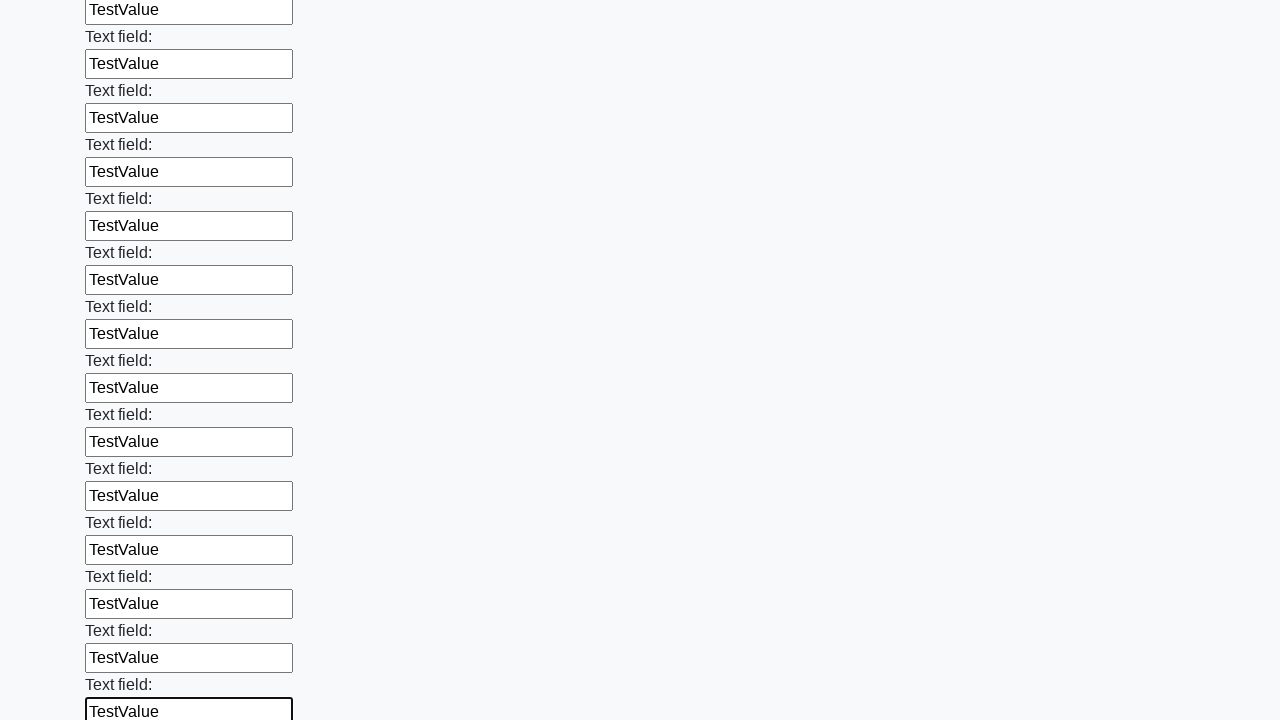

Filled an input field with 'TestValue' on input >> nth=40
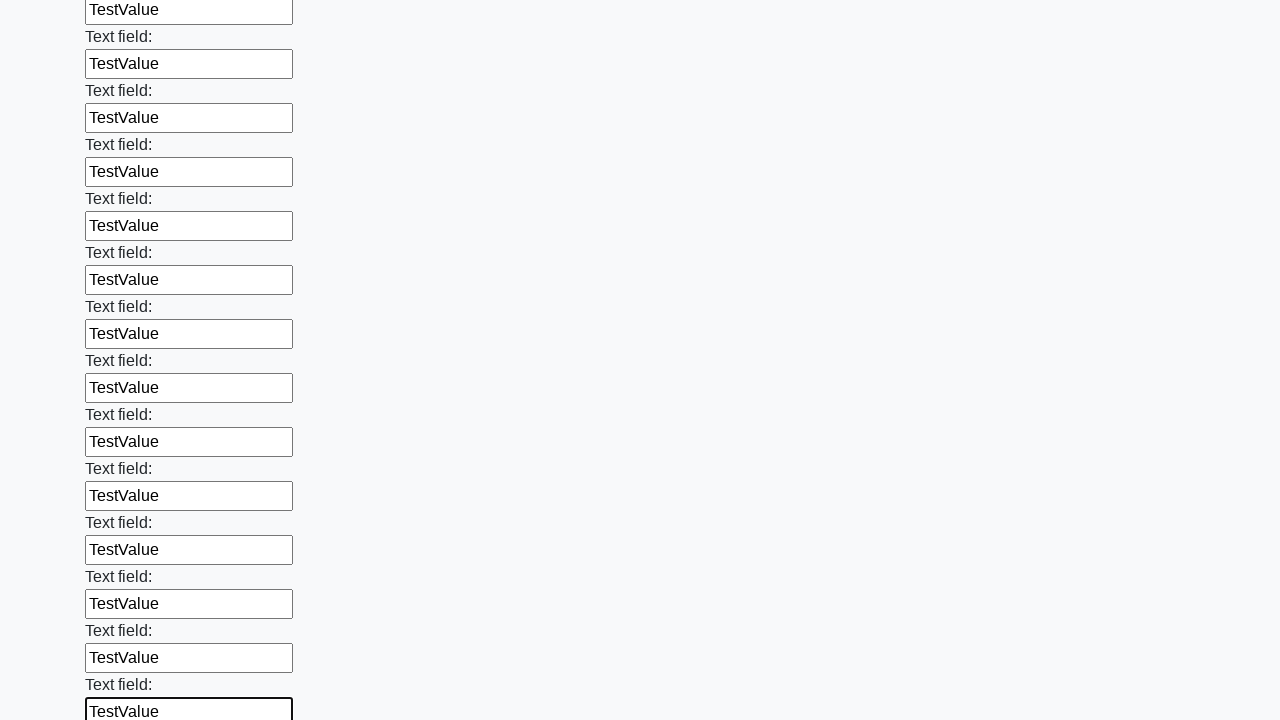

Filled an input field with 'TestValue' on input >> nth=41
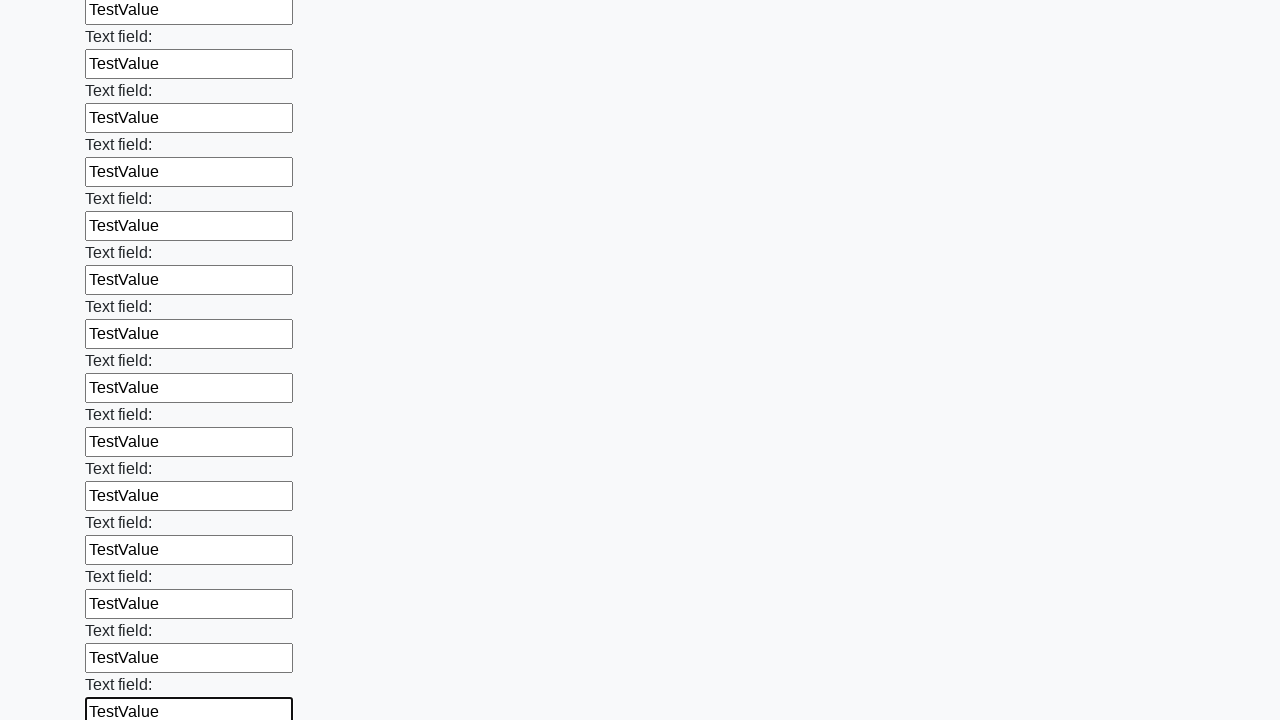

Filled an input field with 'TestValue' on input >> nth=42
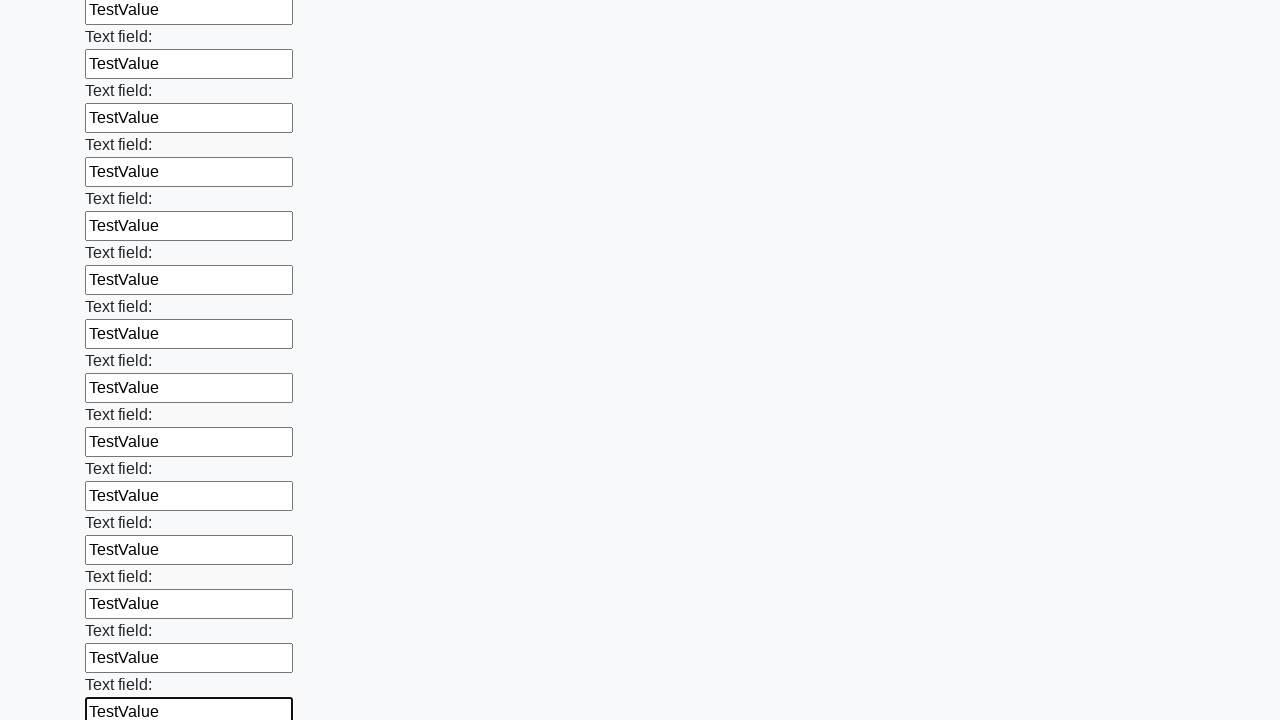

Filled an input field with 'TestValue' on input >> nth=43
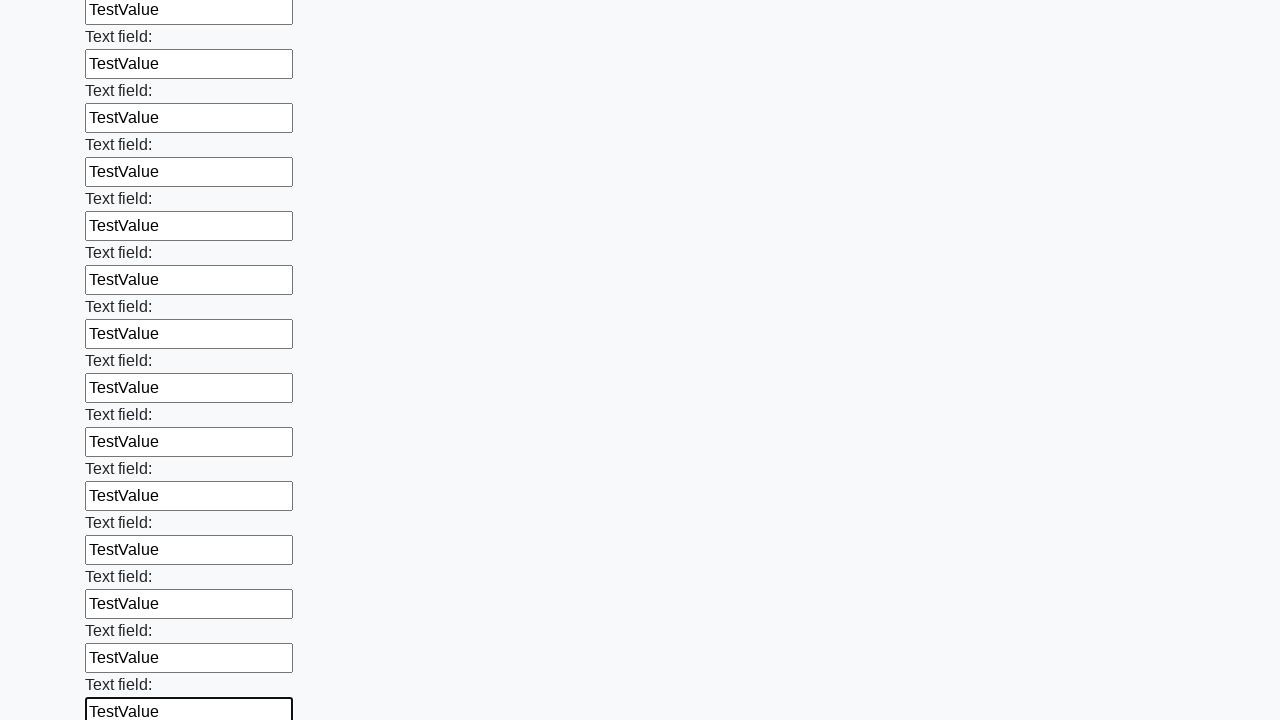

Filled an input field with 'TestValue' on input >> nth=44
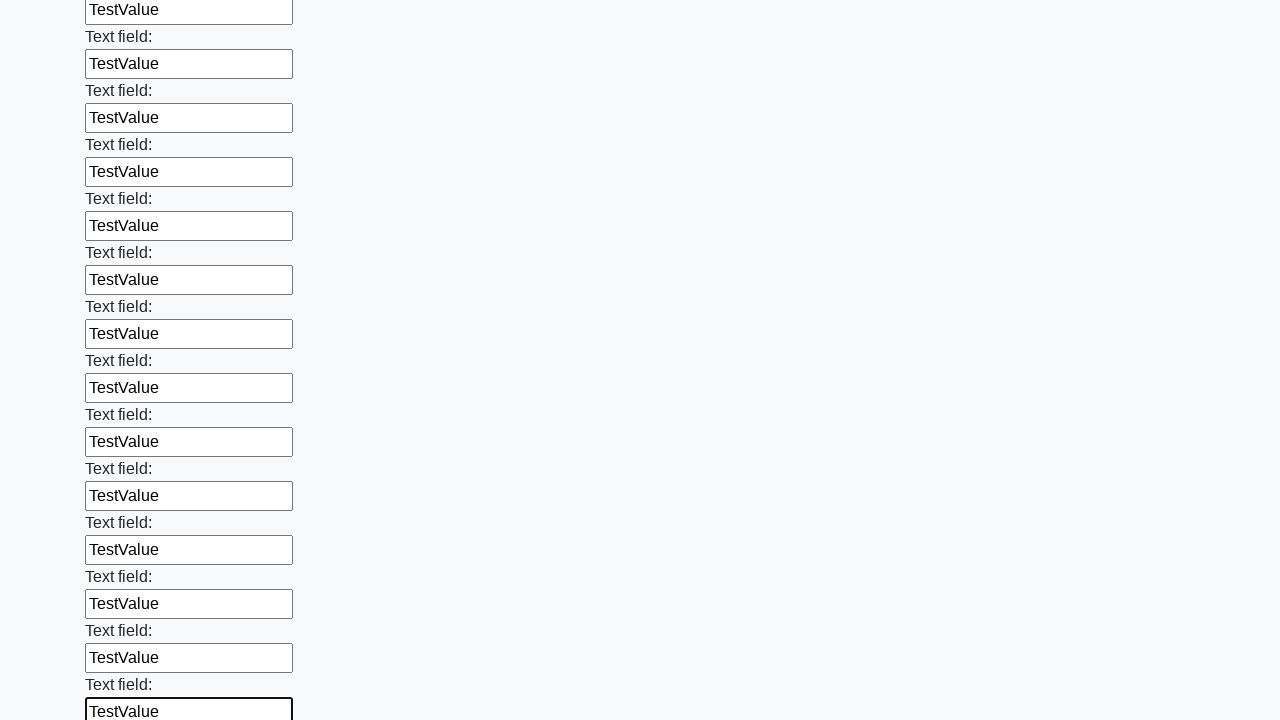

Filled an input field with 'TestValue' on input >> nth=45
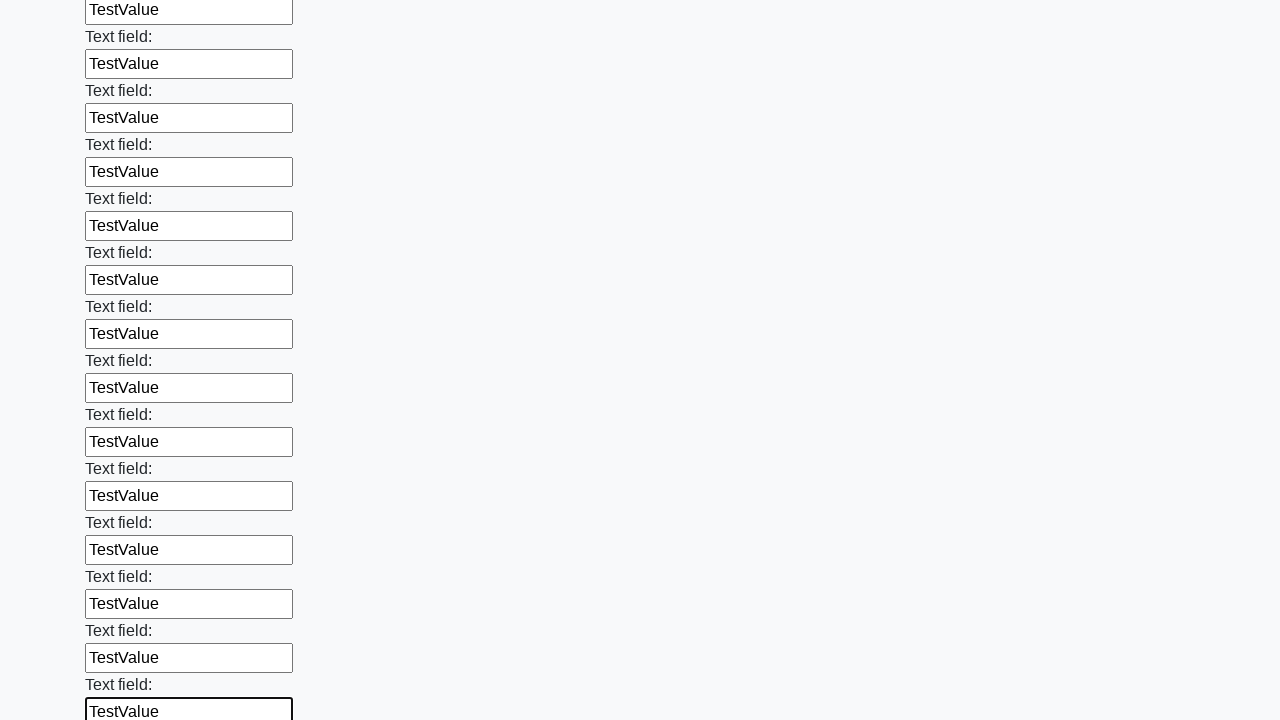

Filled an input field with 'TestValue' on input >> nth=46
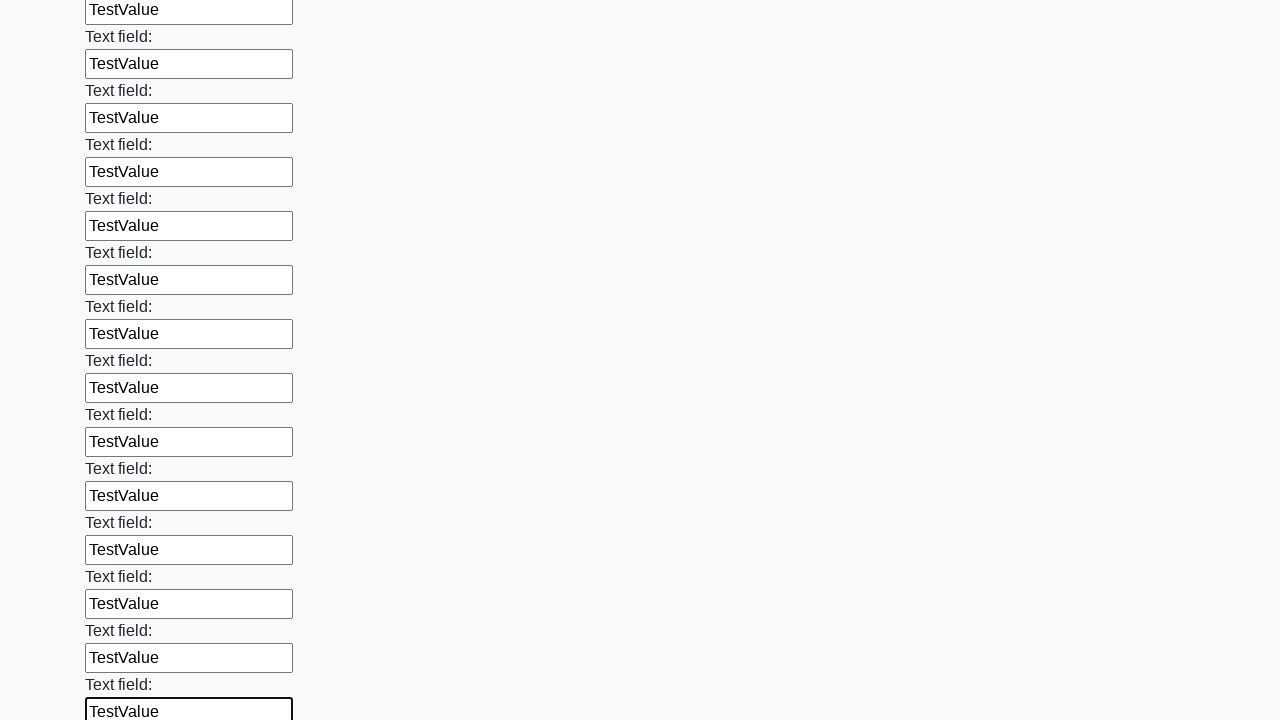

Filled an input field with 'TestValue' on input >> nth=47
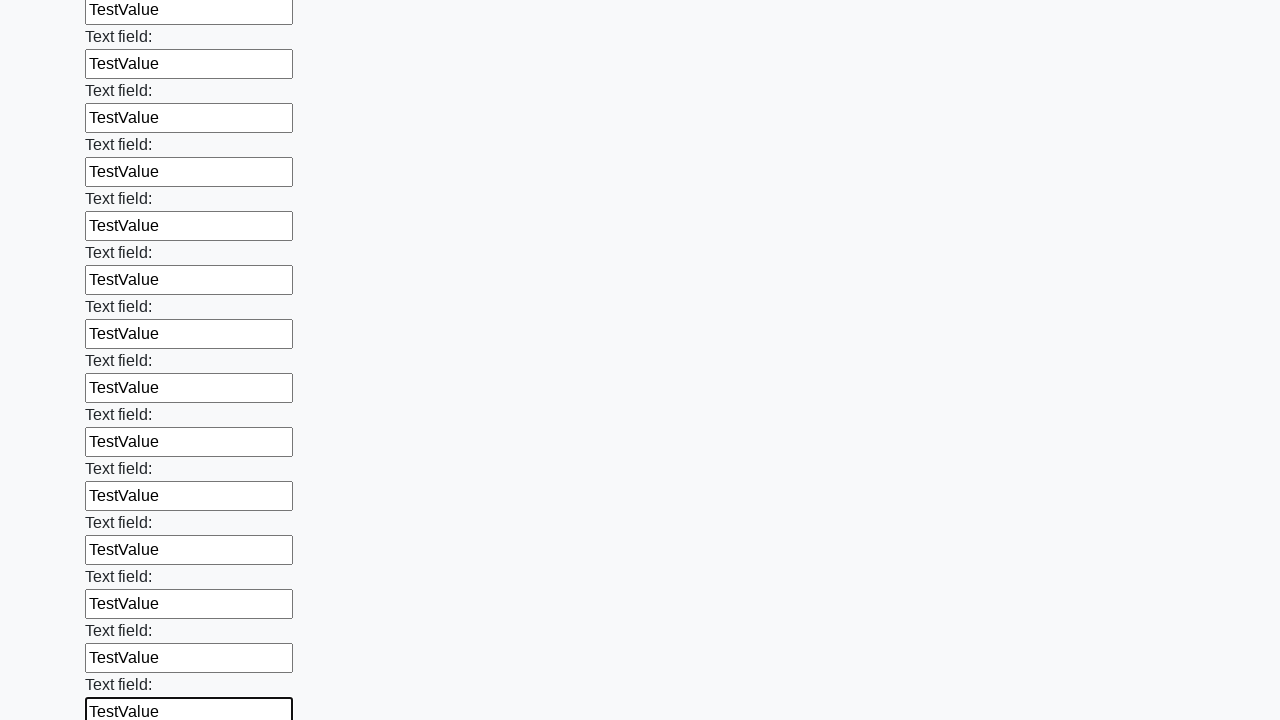

Filled an input field with 'TestValue' on input >> nth=48
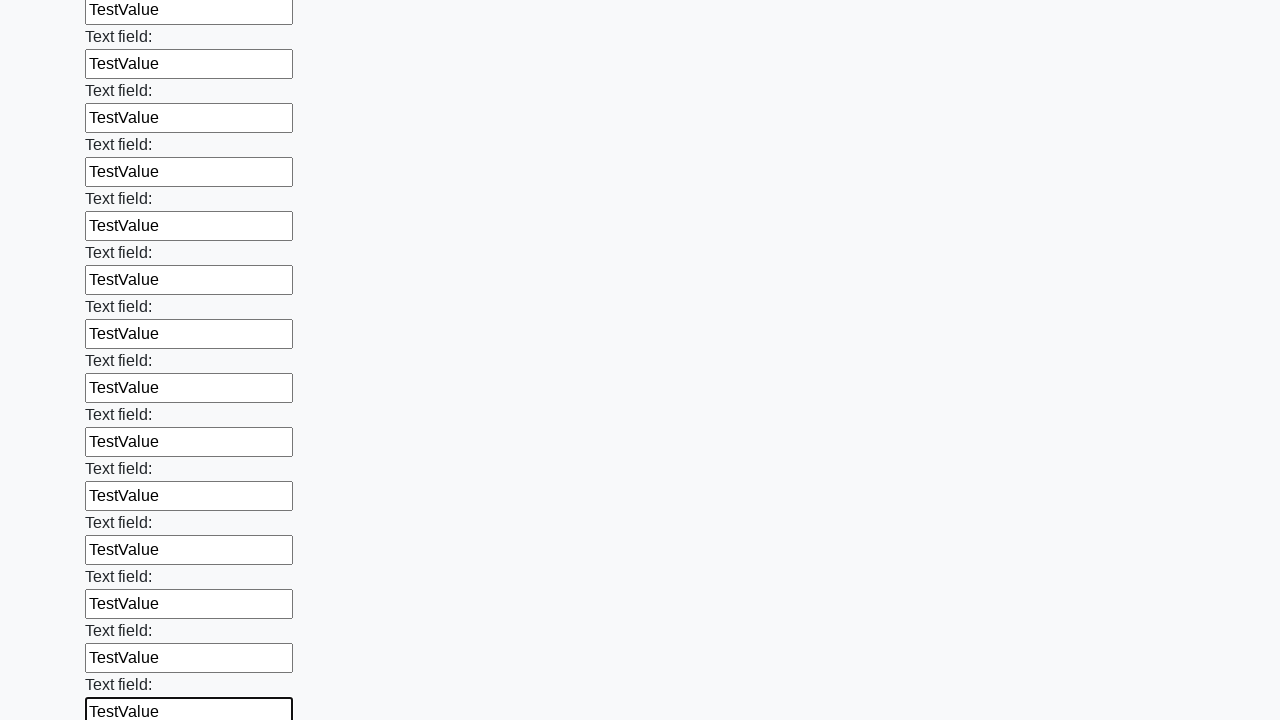

Filled an input field with 'TestValue' on input >> nth=49
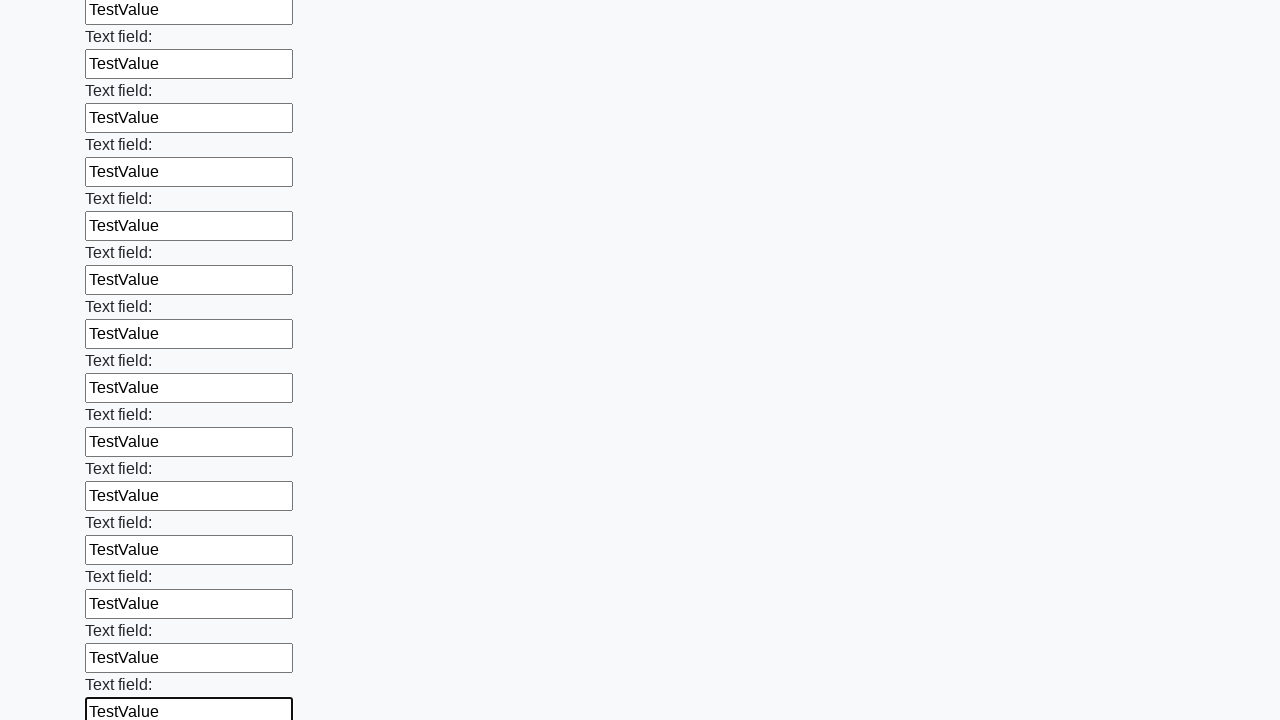

Filled an input field with 'TestValue' on input >> nth=50
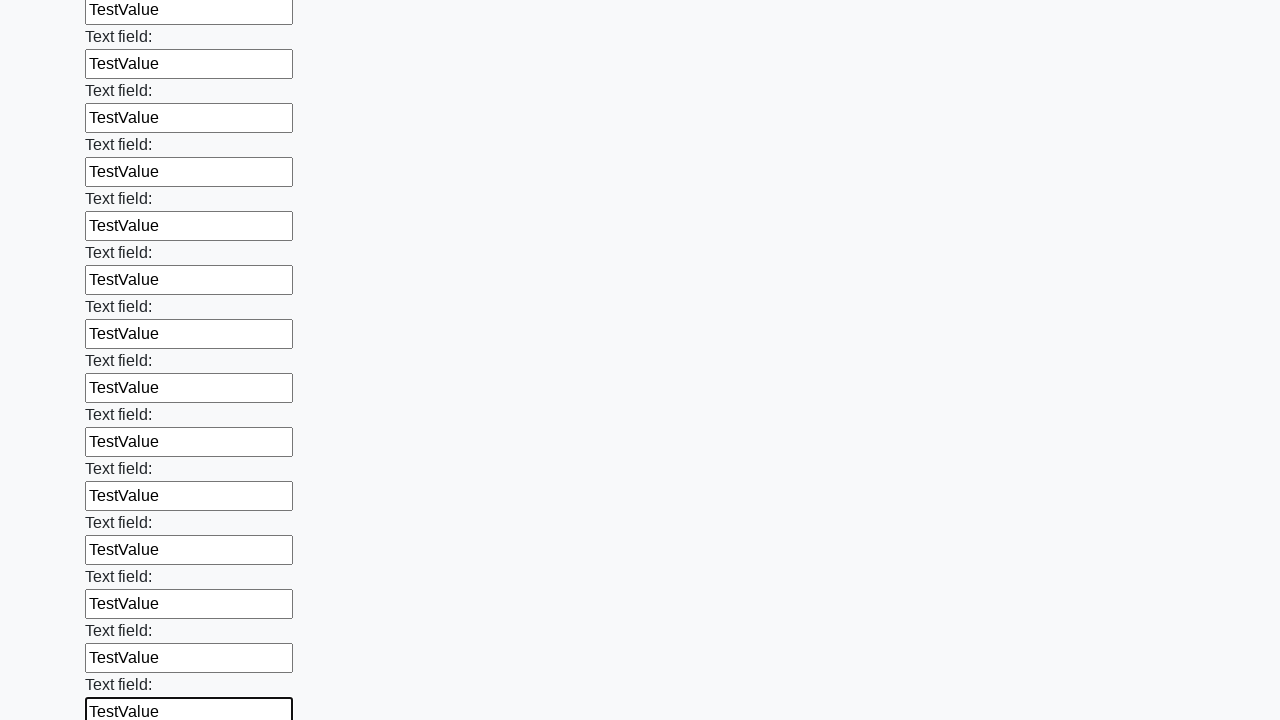

Filled an input field with 'TestValue' on input >> nth=51
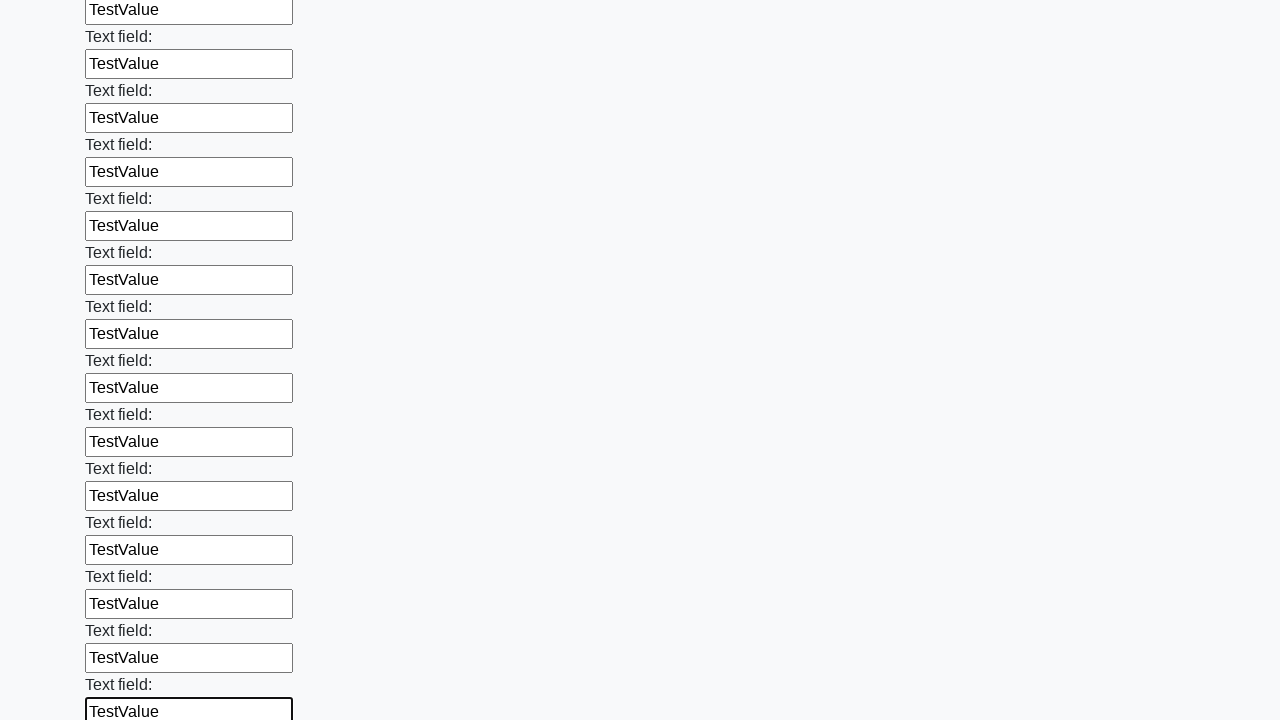

Filled an input field with 'TestValue' on input >> nth=52
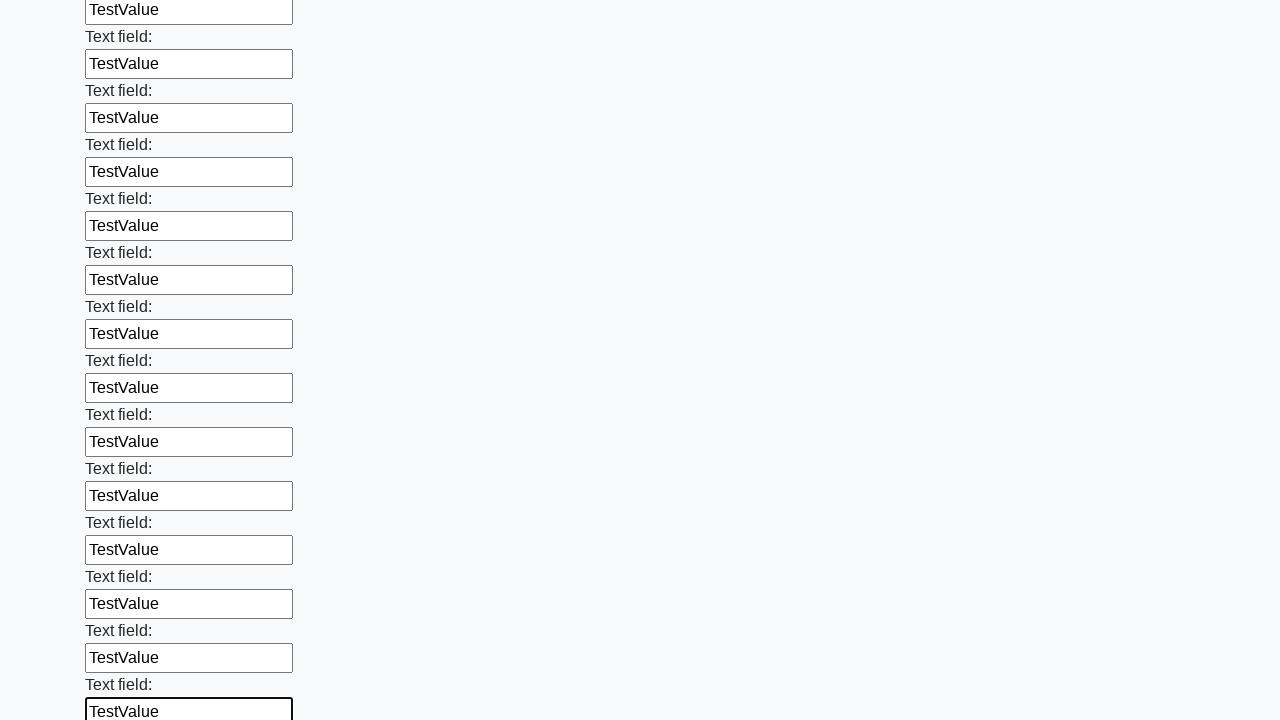

Filled an input field with 'TestValue' on input >> nth=53
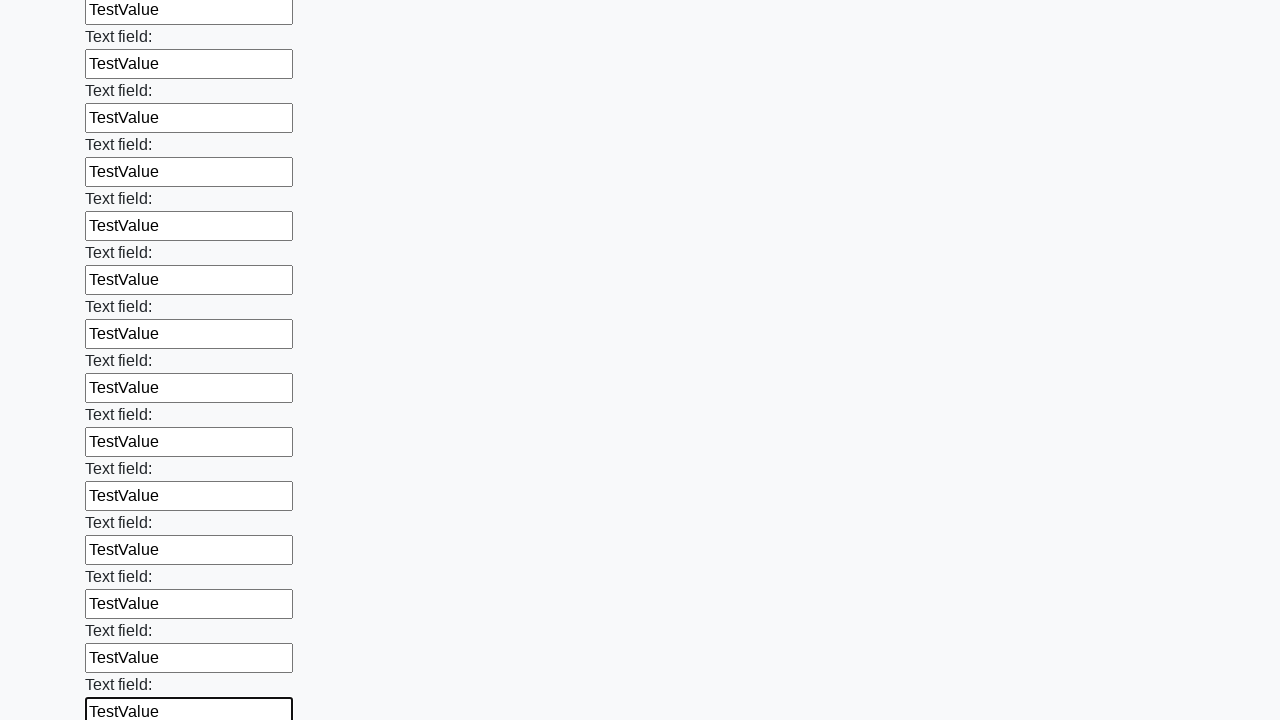

Filled an input field with 'TestValue' on input >> nth=54
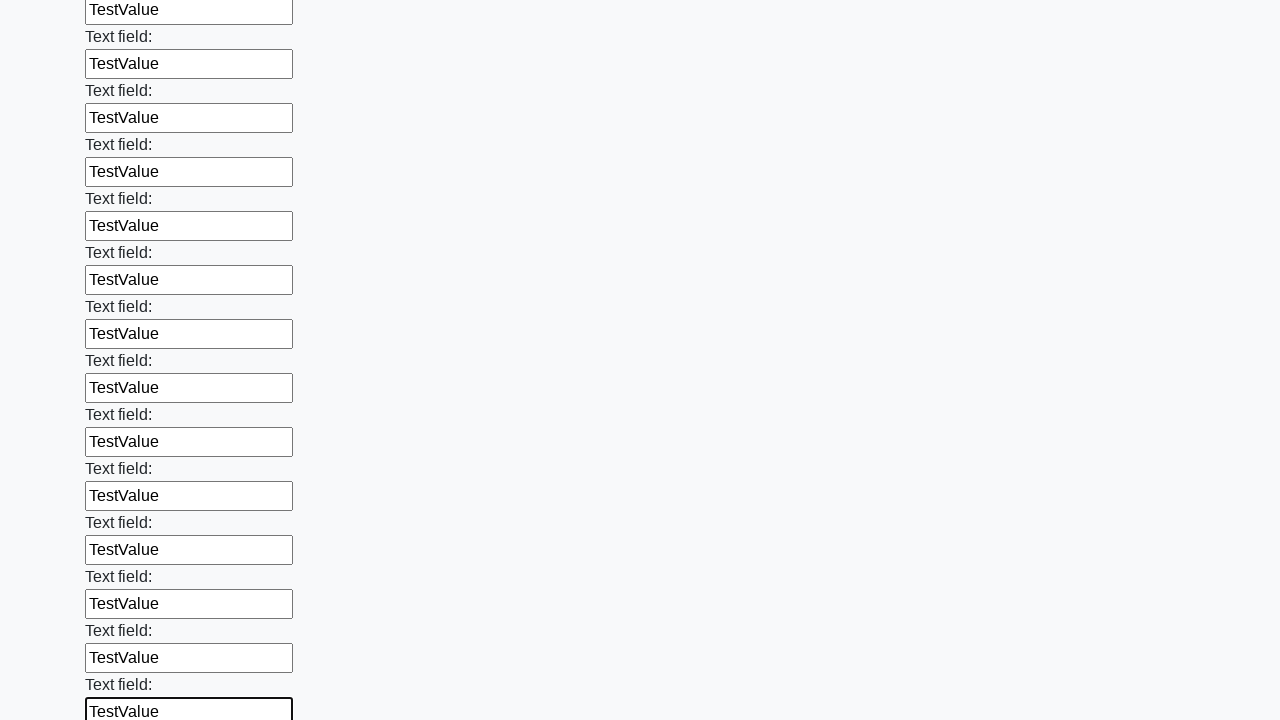

Filled an input field with 'TestValue' on input >> nth=55
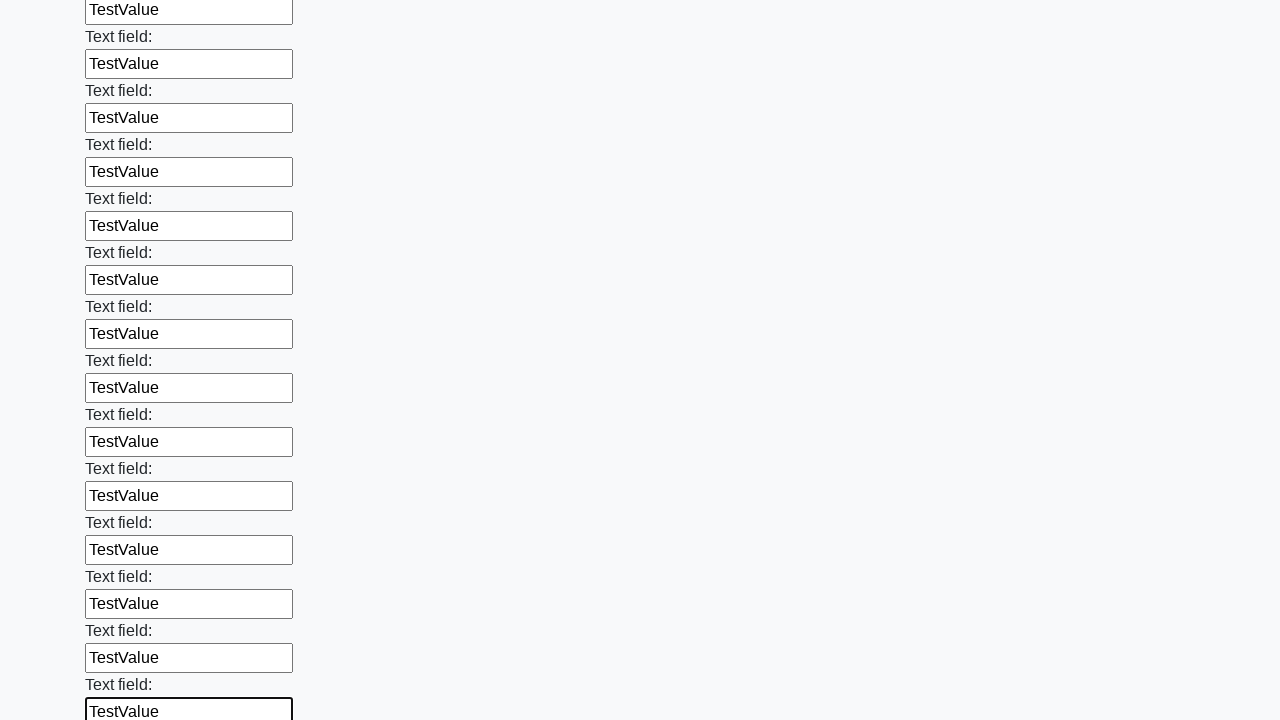

Filled an input field with 'TestValue' on input >> nth=56
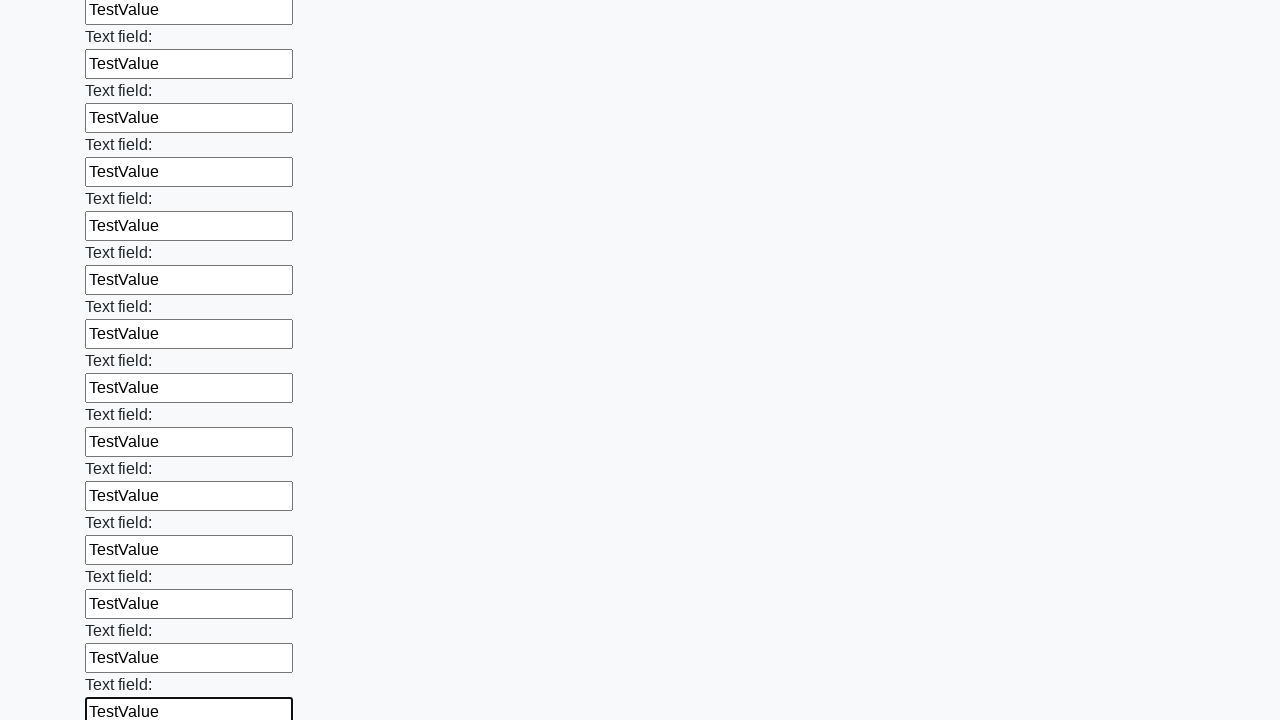

Filled an input field with 'TestValue' on input >> nth=57
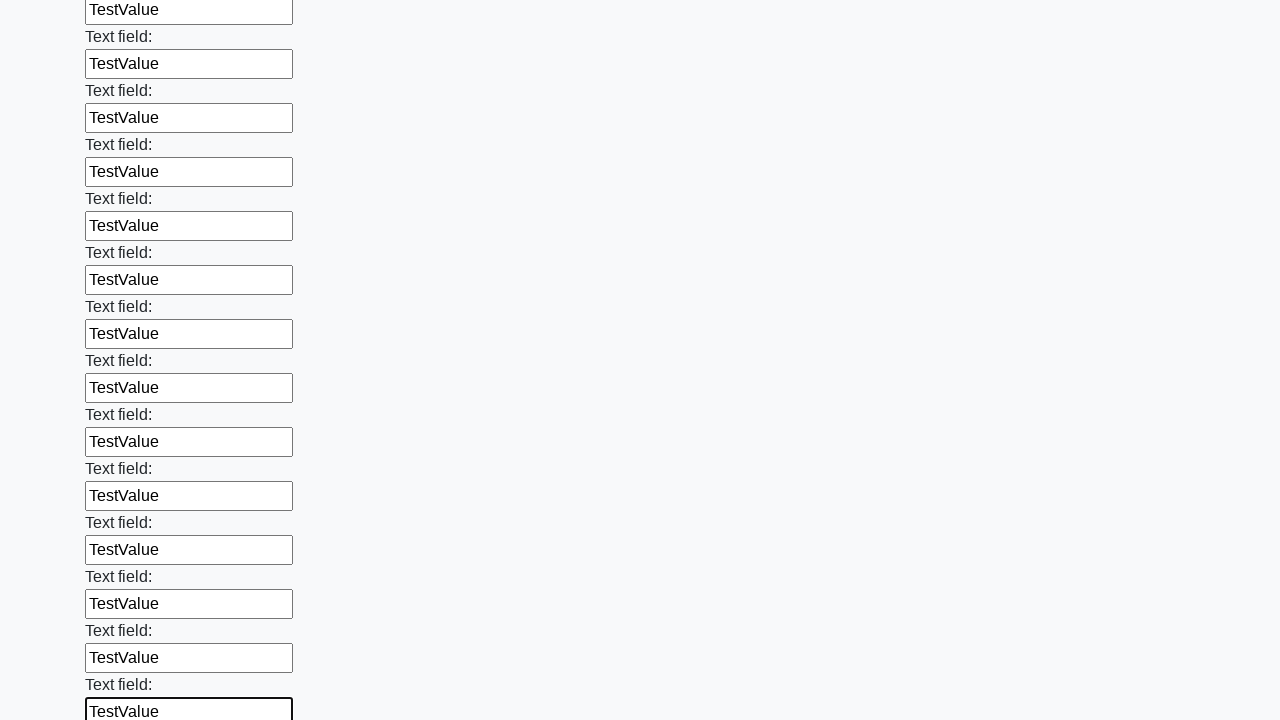

Filled an input field with 'TestValue' on input >> nth=58
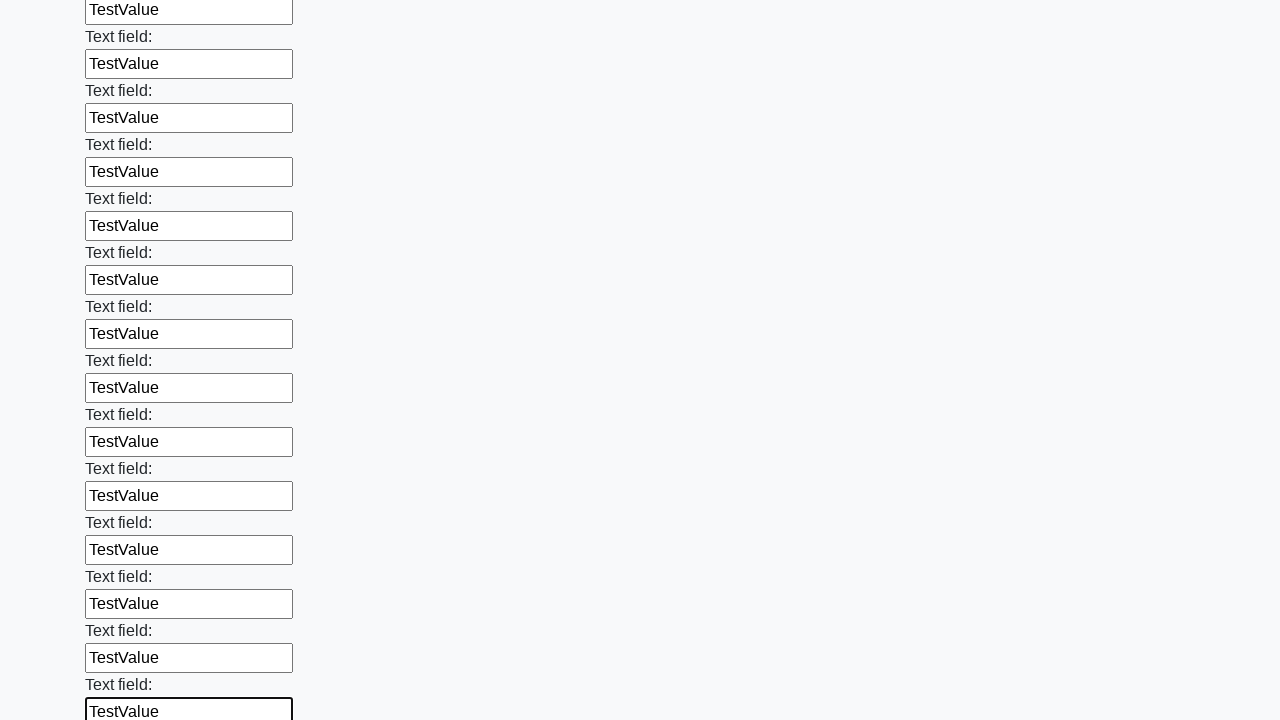

Filled an input field with 'TestValue' on input >> nth=59
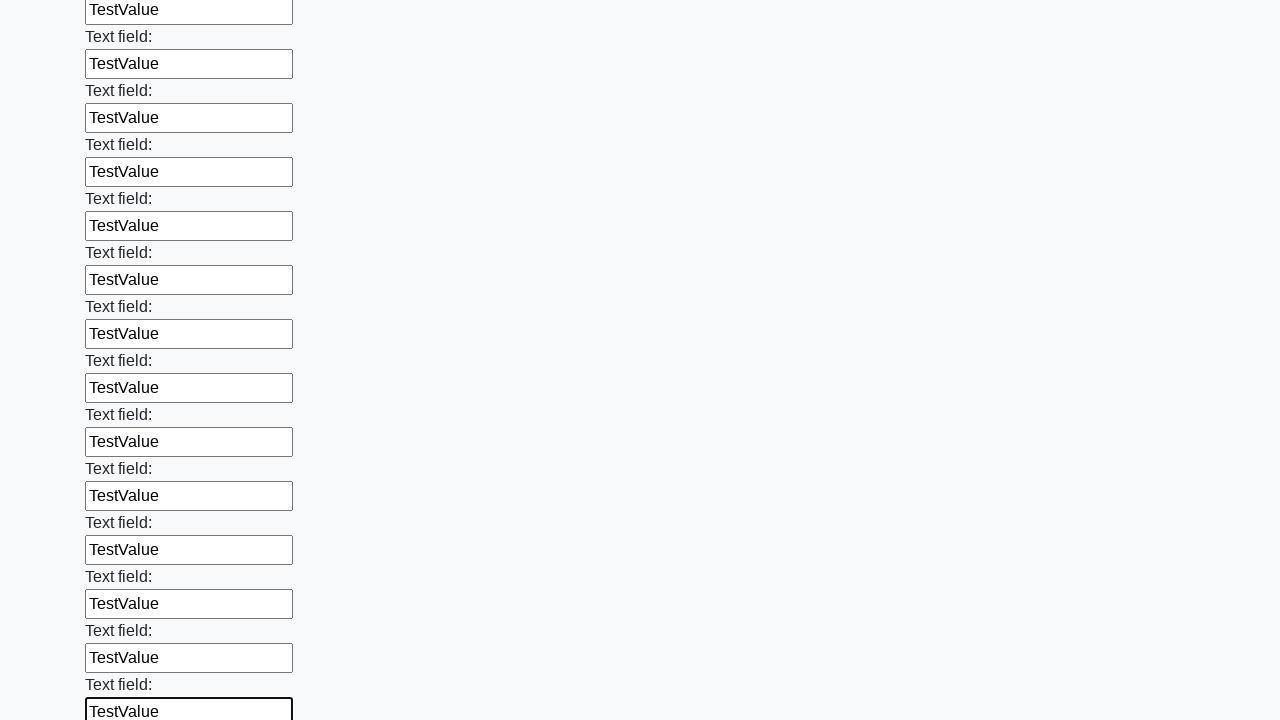

Filled an input field with 'TestValue' on input >> nth=60
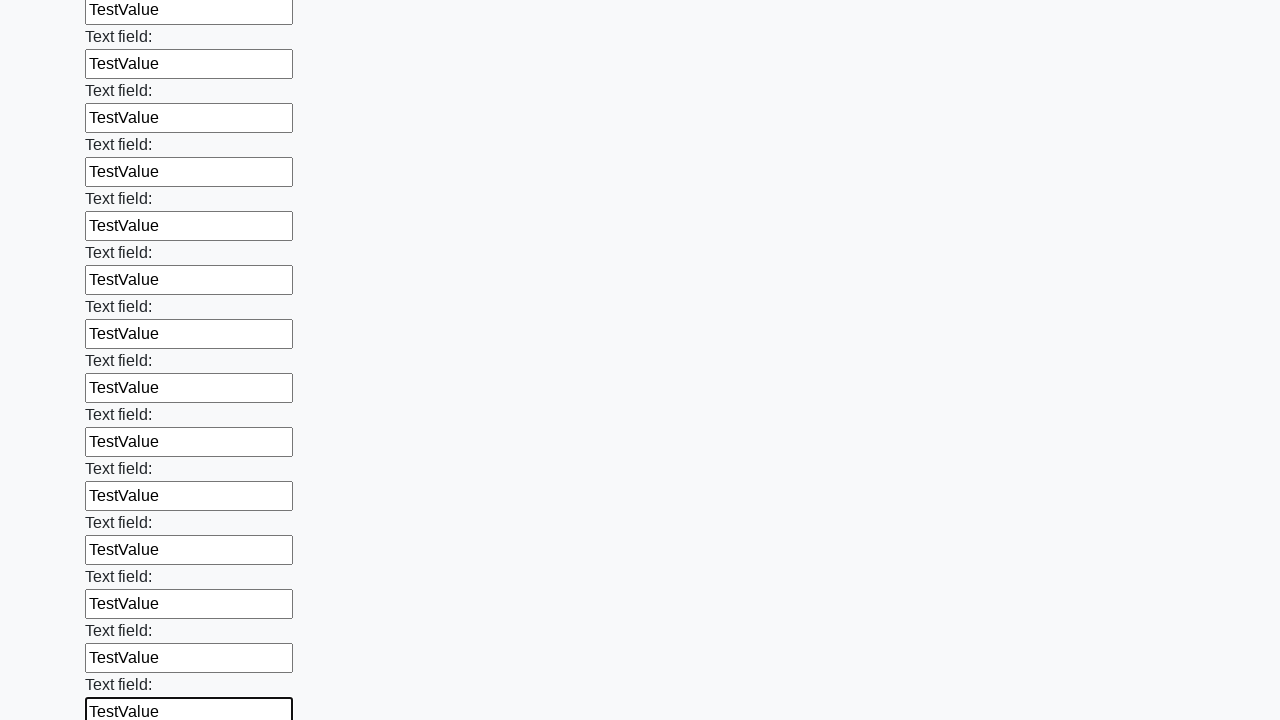

Filled an input field with 'TestValue' on input >> nth=61
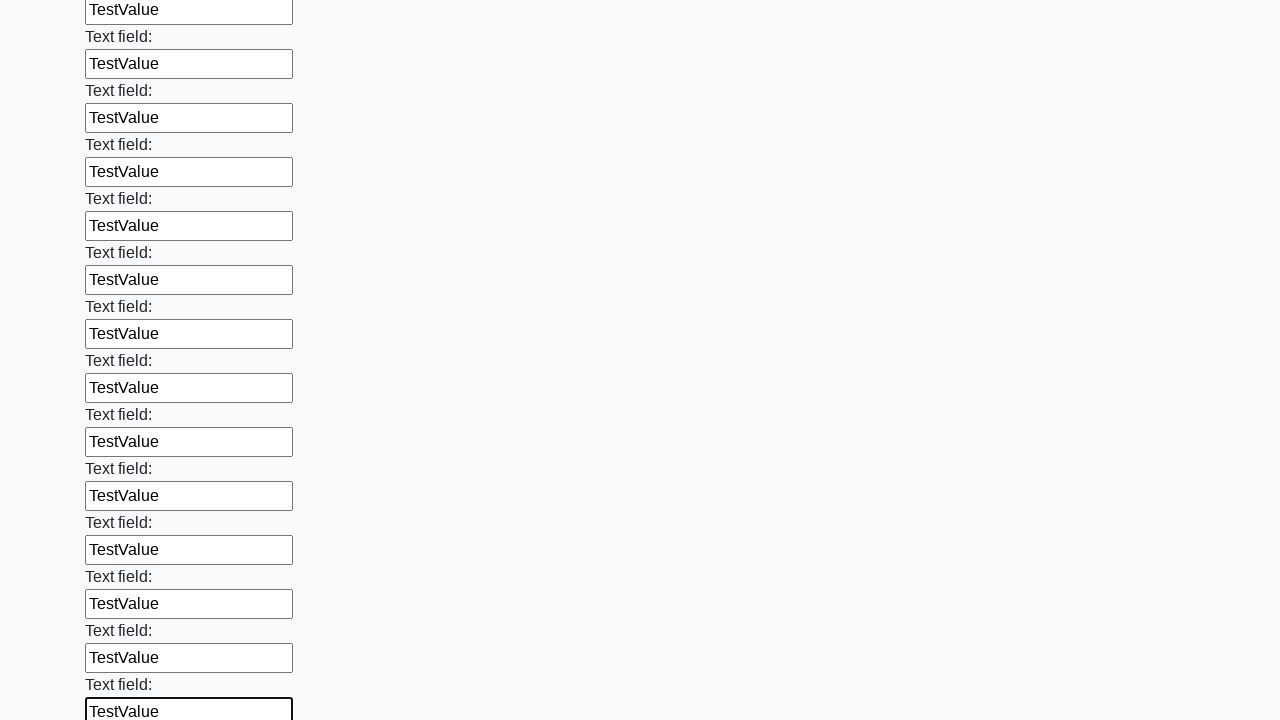

Filled an input field with 'TestValue' on input >> nth=62
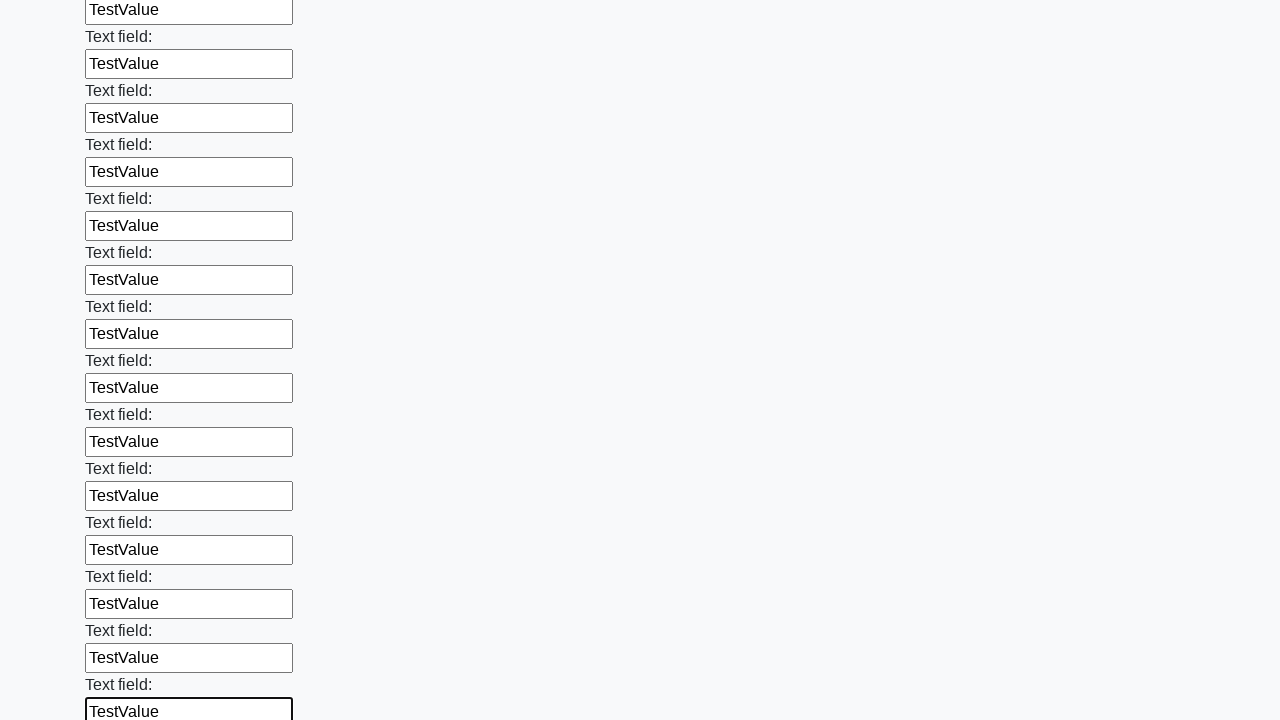

Filled an input field with 'TestValue' on input >> nth=63
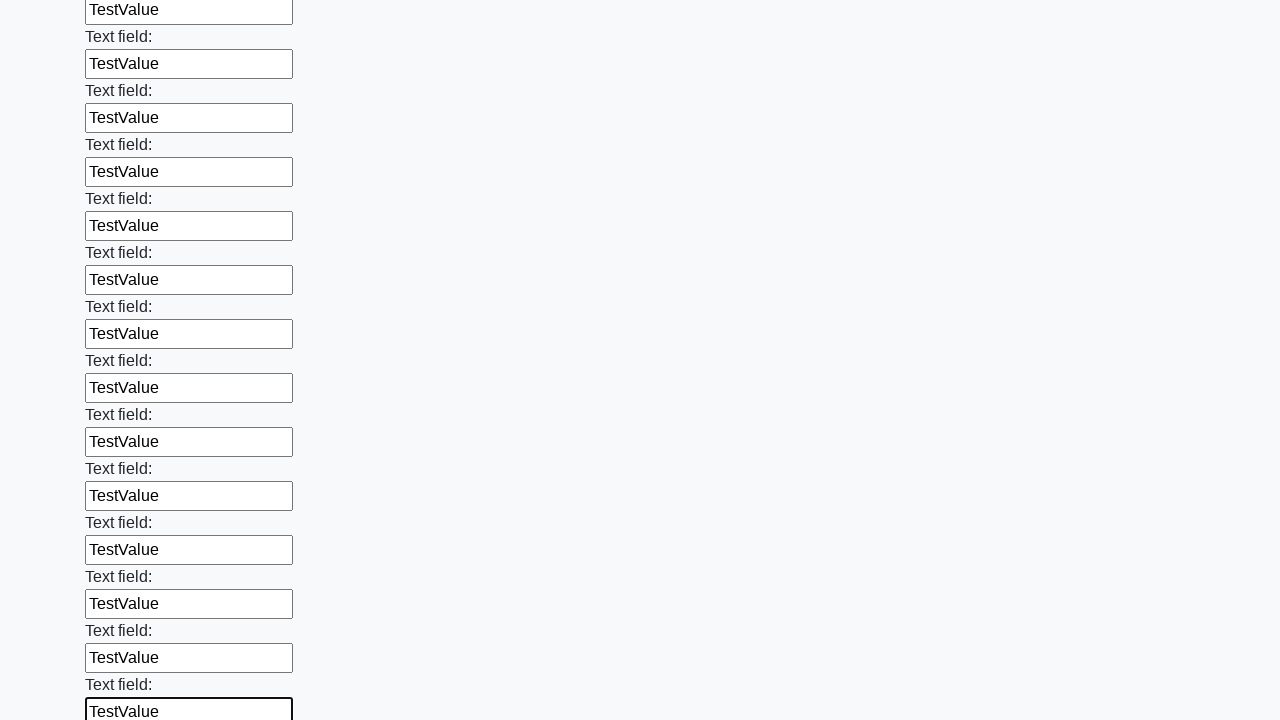

Filled an input field with 'TestValue' on input >> nth=64
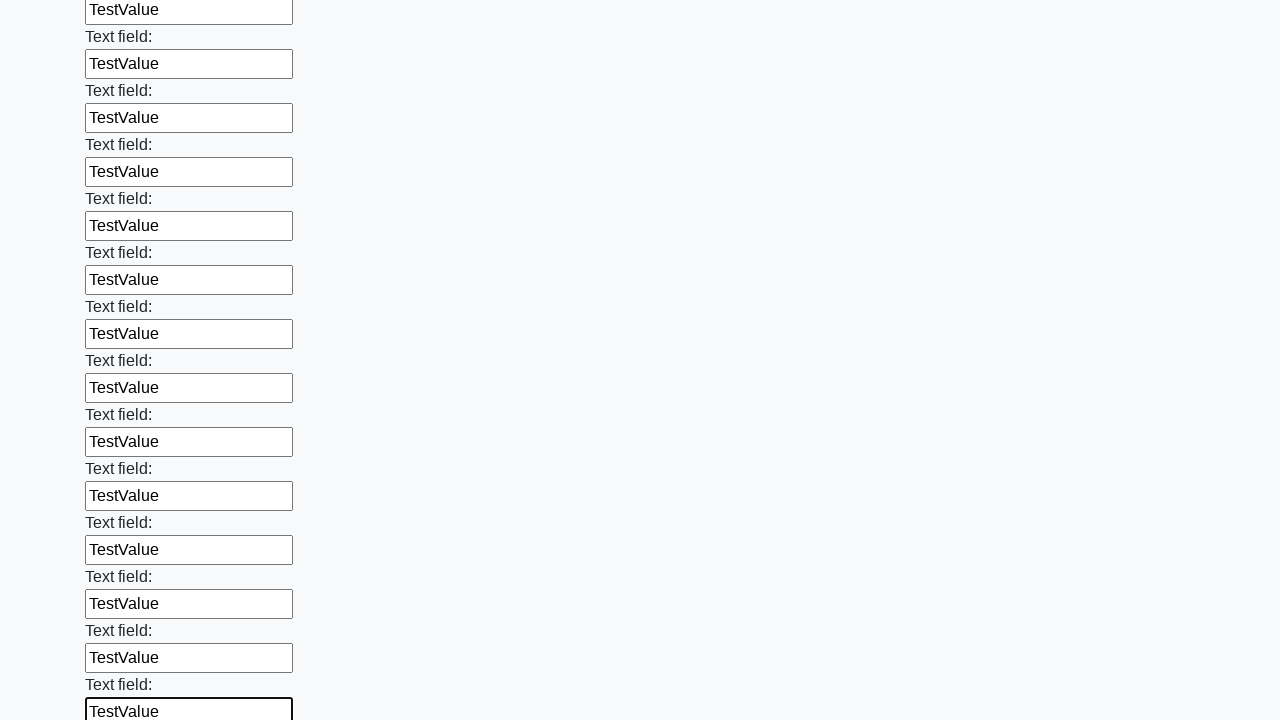

Filled an input field with 'TestValue' on input >> nth=65
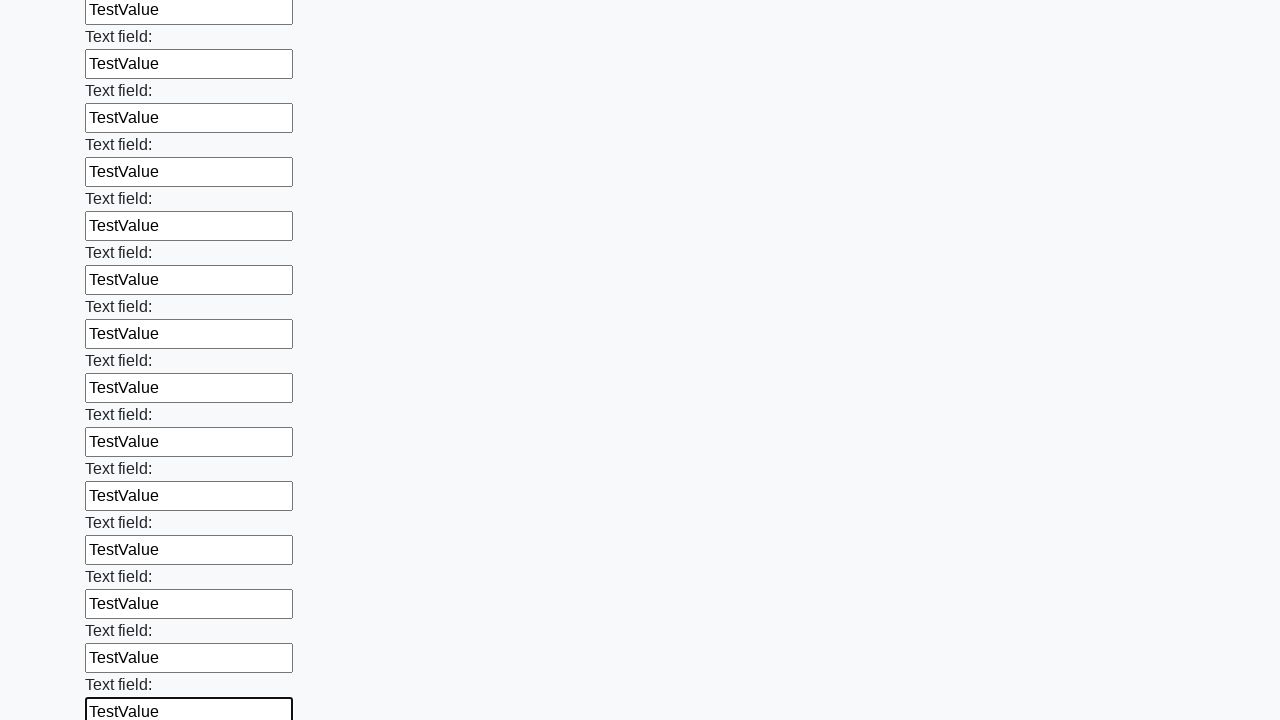

Filled an input field with 'TestValue' on input >> nth=66
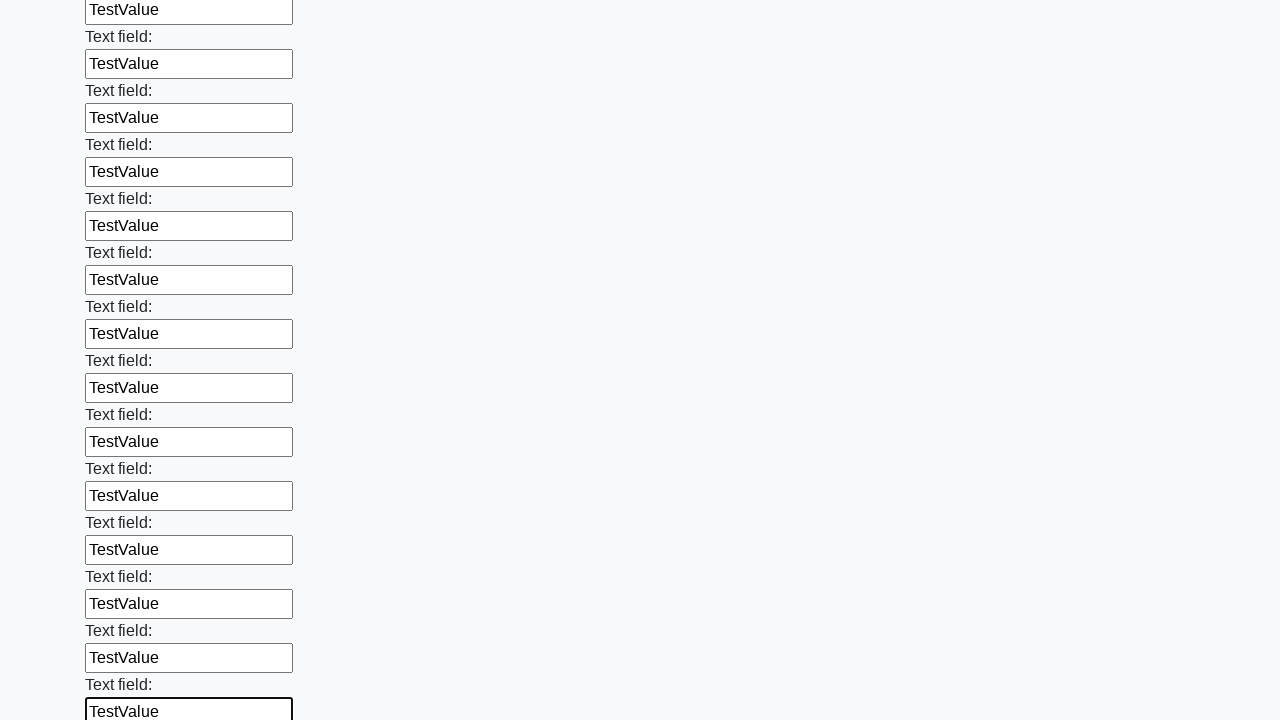

Filled an input field with 'TestValue' on input >> nth=67
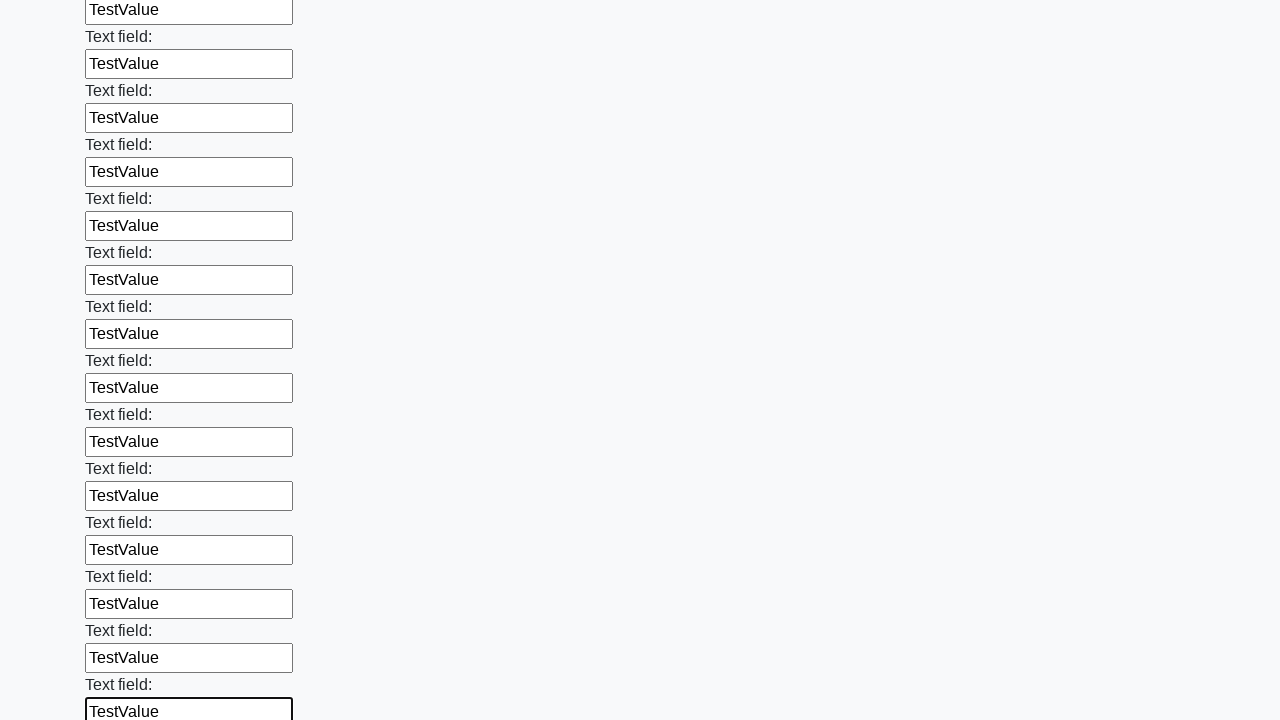

Filled an input field with 'TestValue' on input >> nth=68
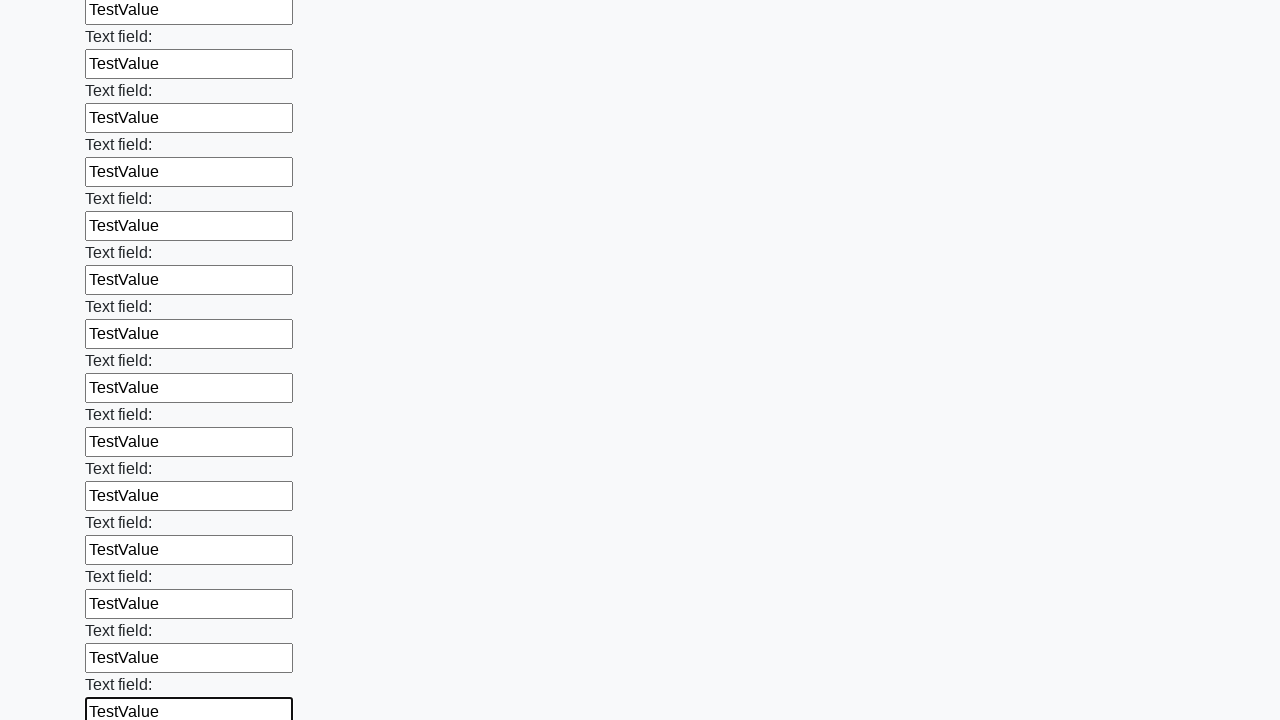

Filled an input field with 'TestValue' on input >> nth=69
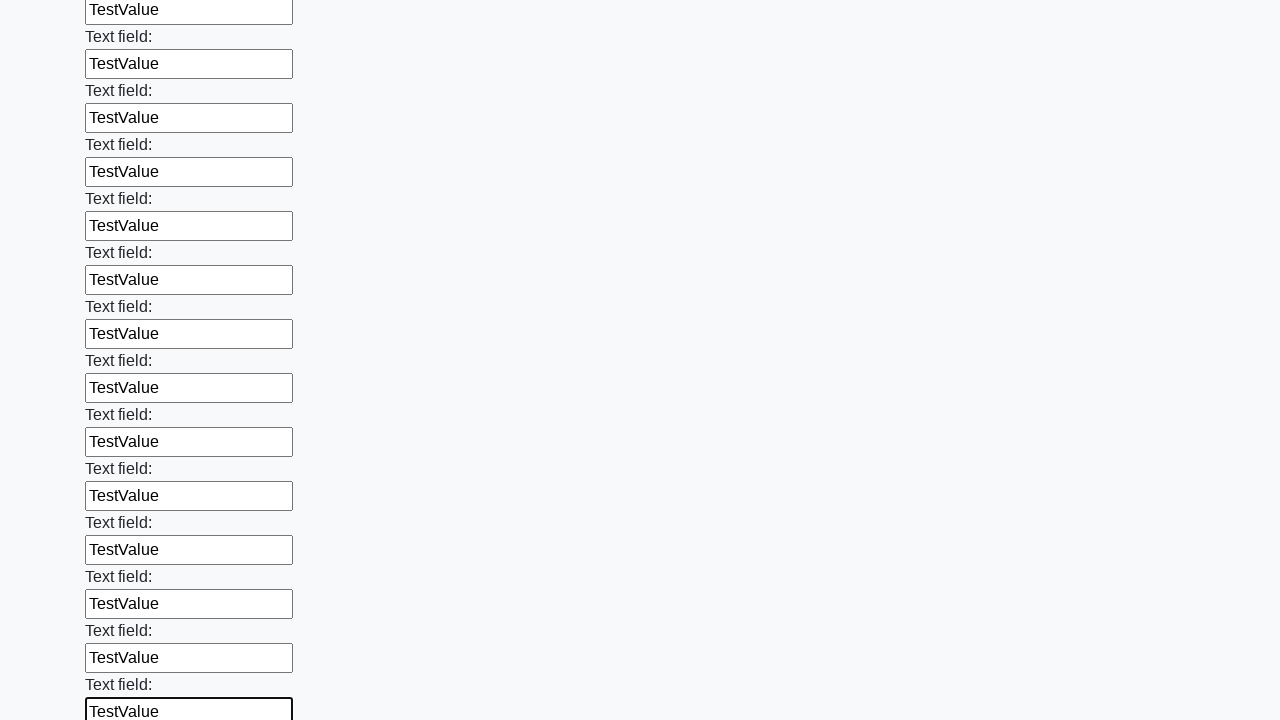

Filled an input field with 'TestValue' on input >> nth=70
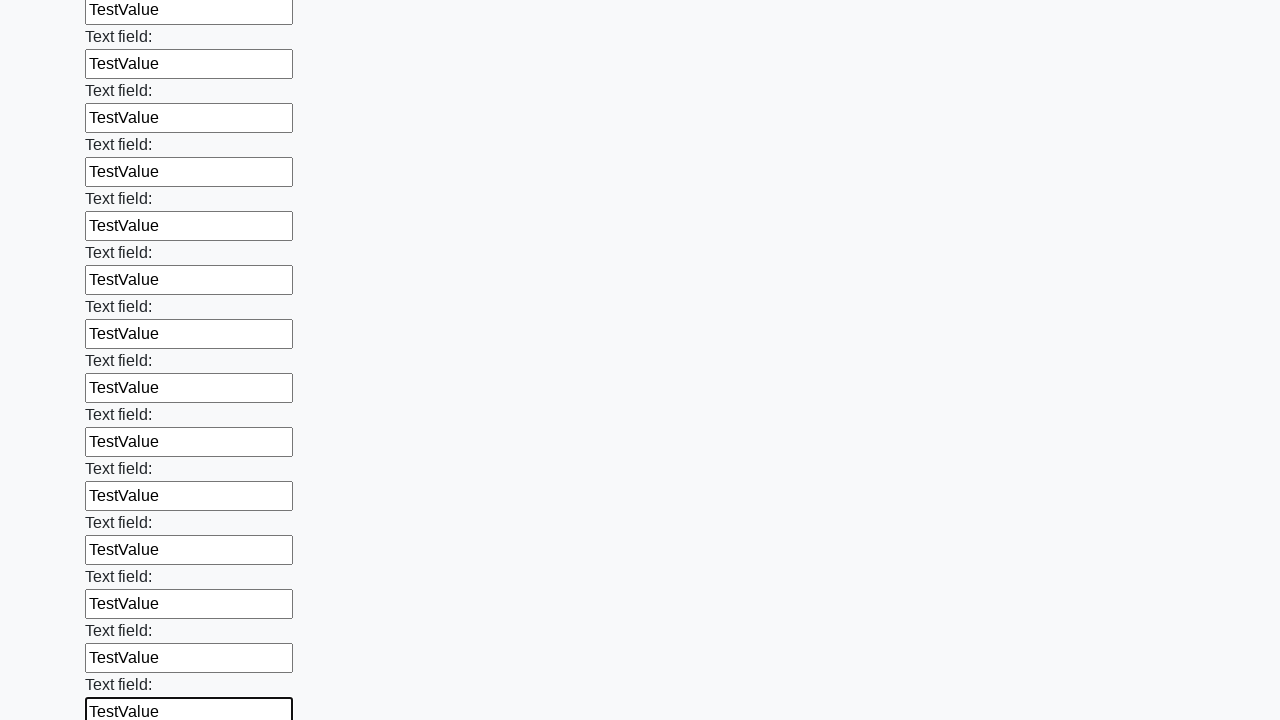

Filled an input field with 'TestValue' on input >> nth=71
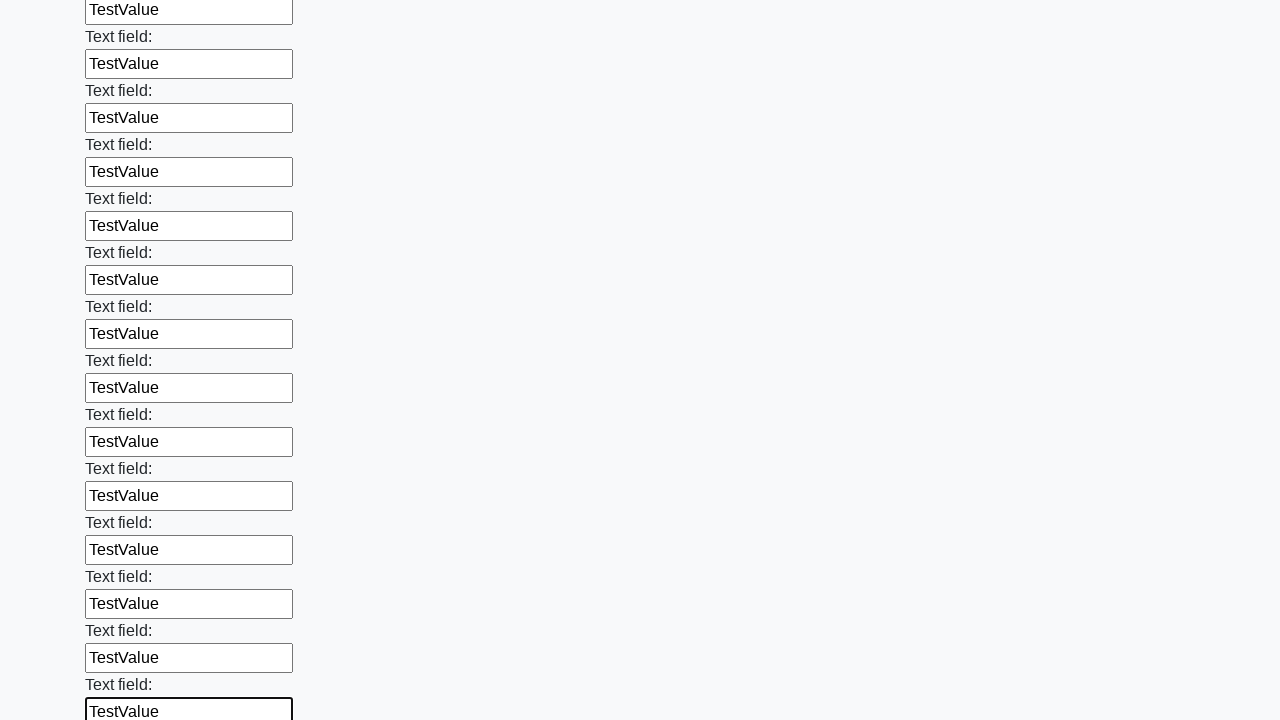

Filled an input field with 'TestValue' on input >> nth=72
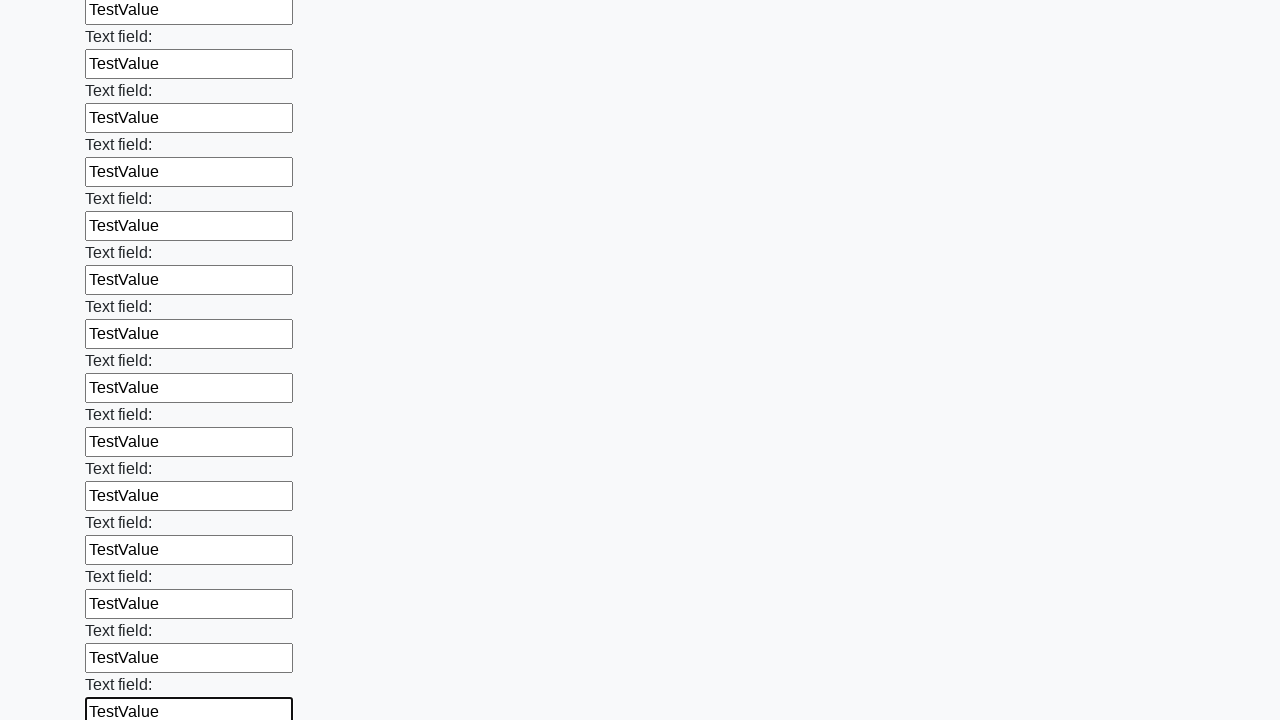

Filled an input field with 'TestValue' on input >> nth=73
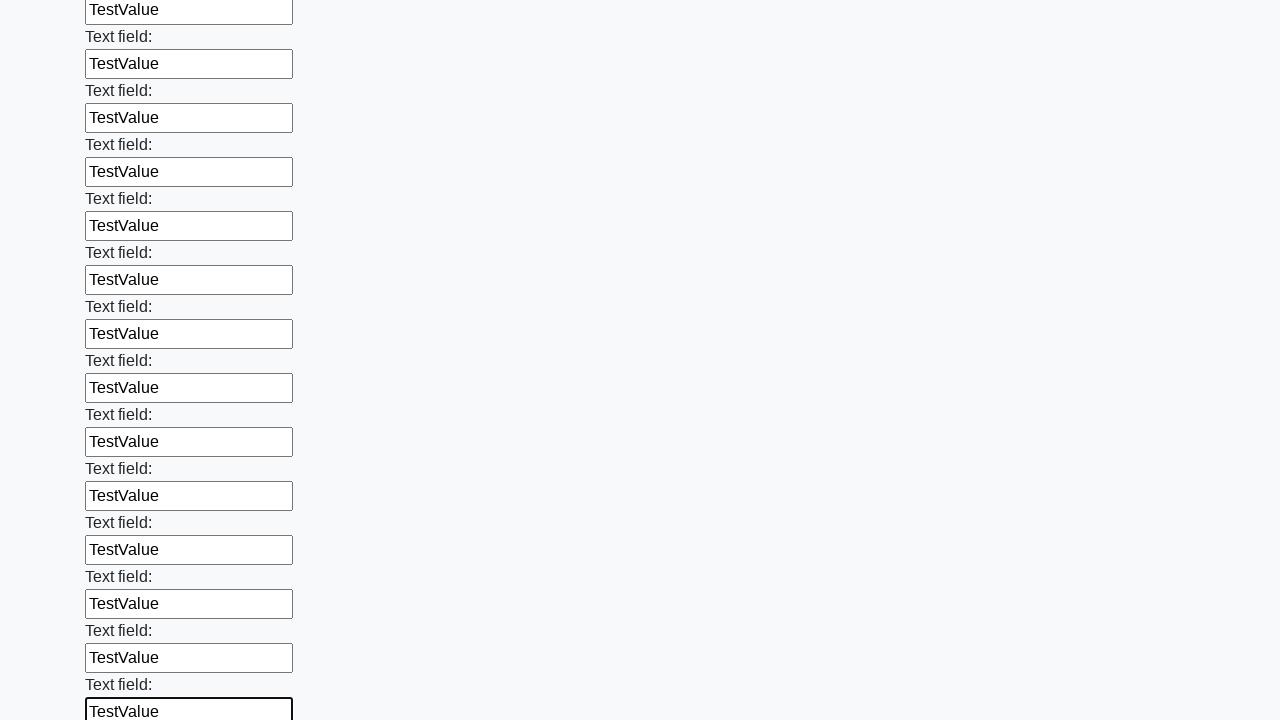

Filled an input field with 'TestValue' on input >> nth=74
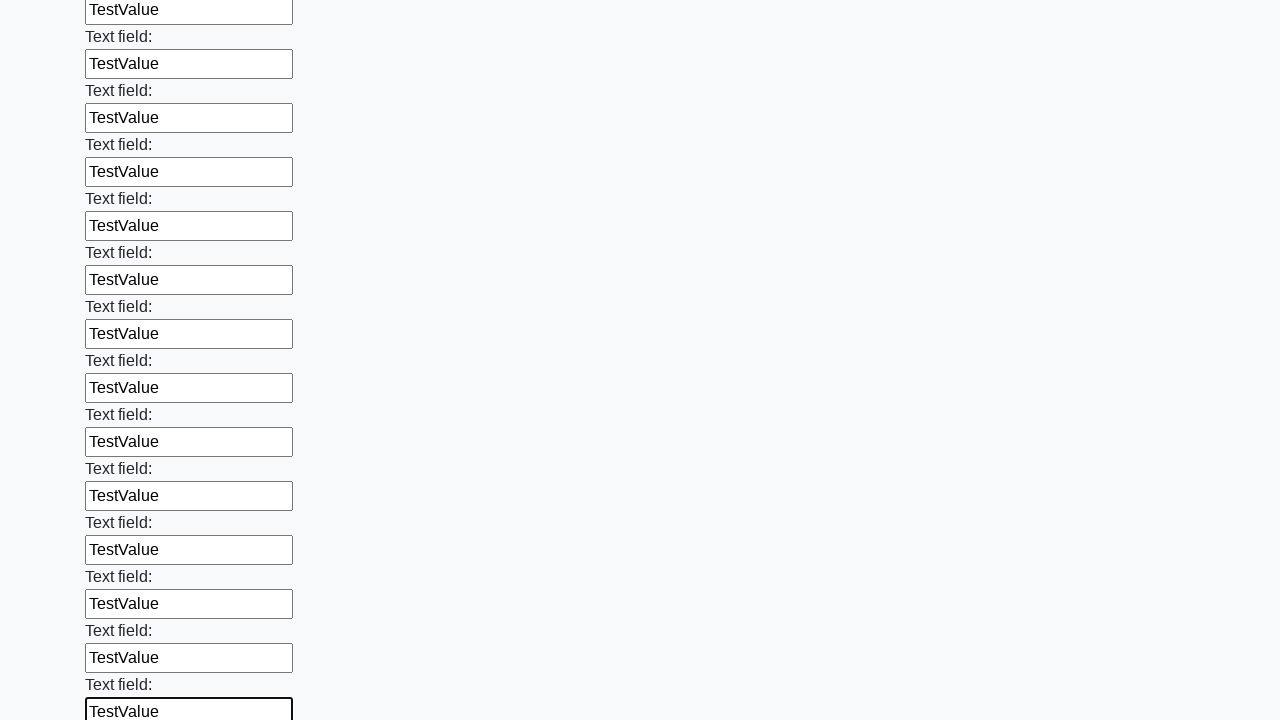

Filled an input field with 'TestValue' on input >> nth=75
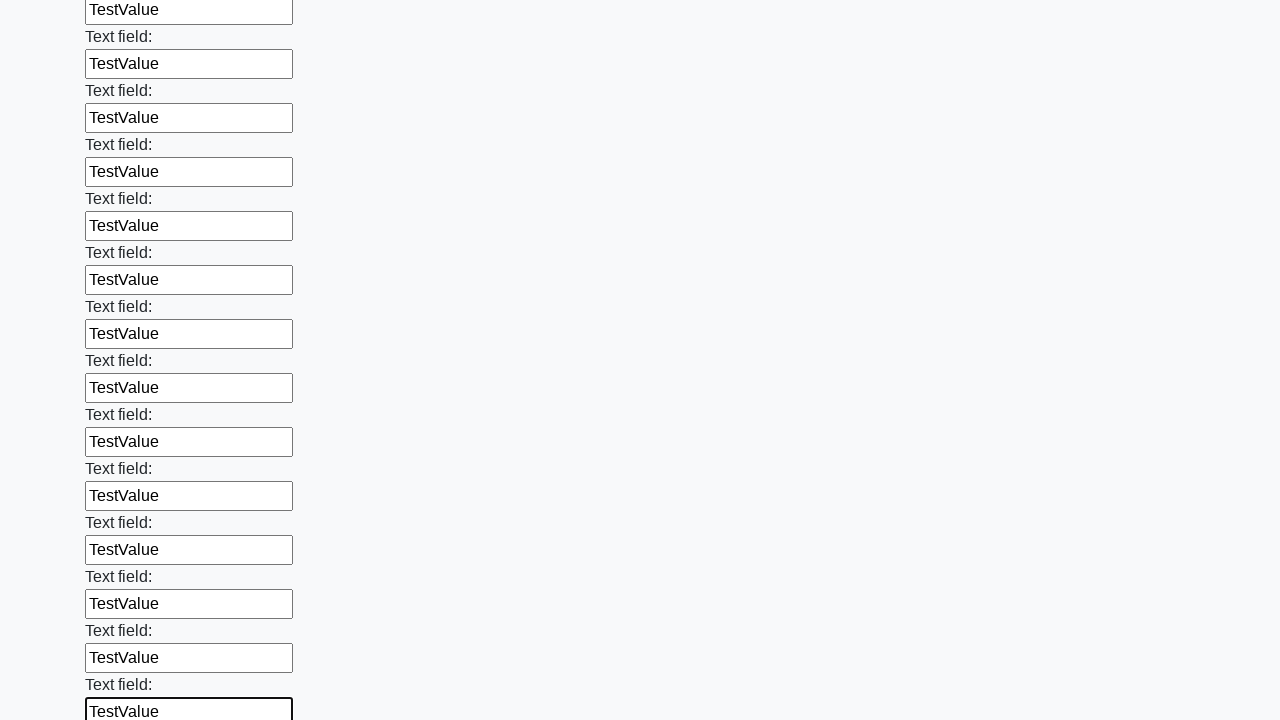

Filled an input field with 'TestValue' on input >> nth=76
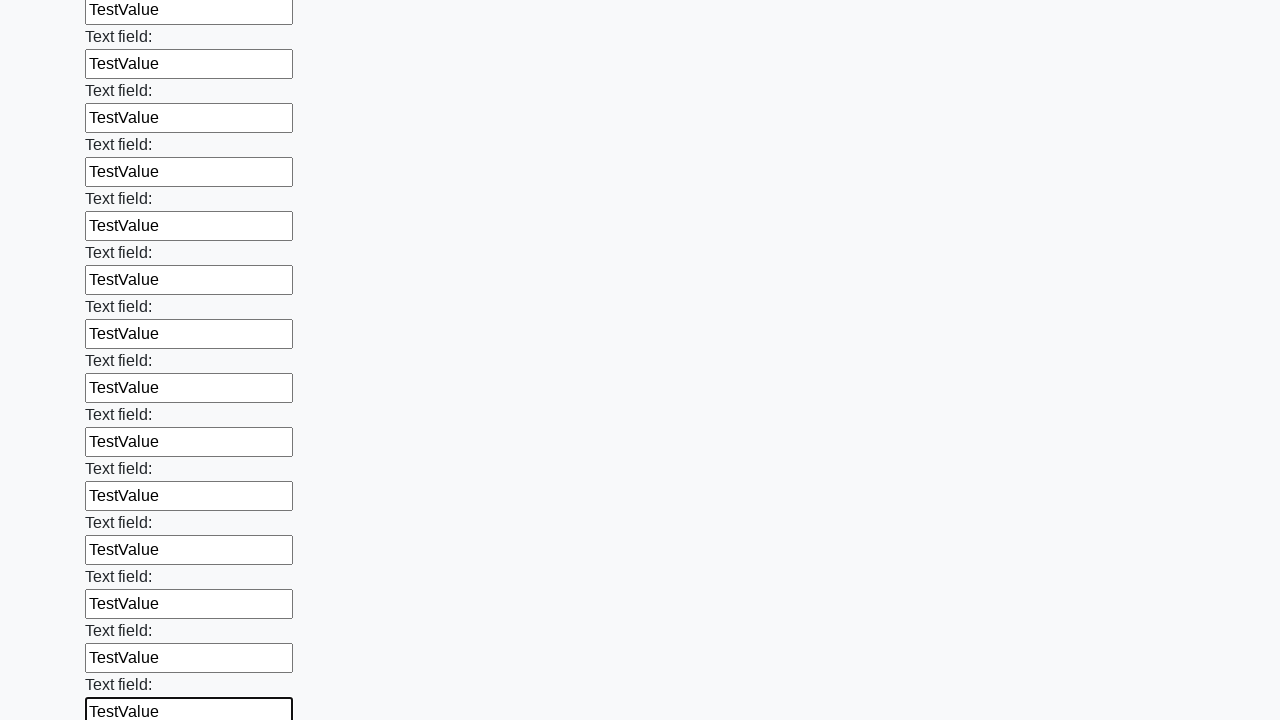

Filled an input field with 'TestValue' on input >> nth=77
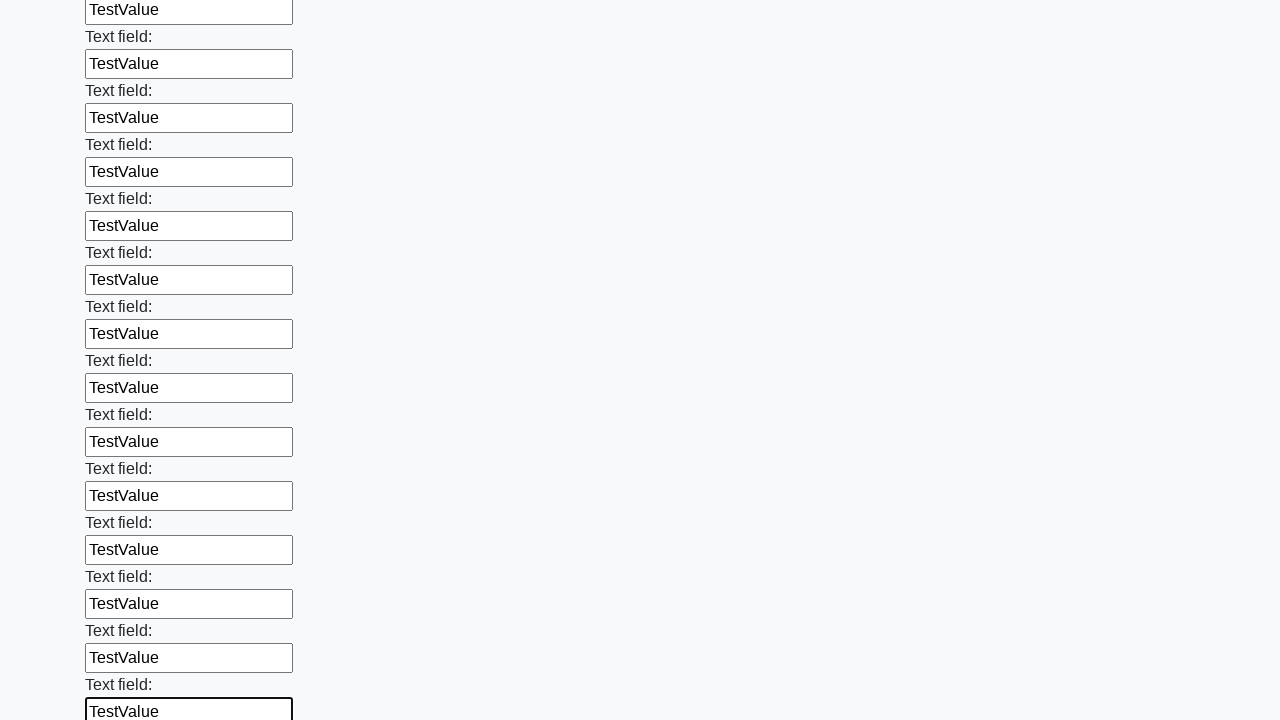

Filled an input field with 'TestValue' on input >> nth=78
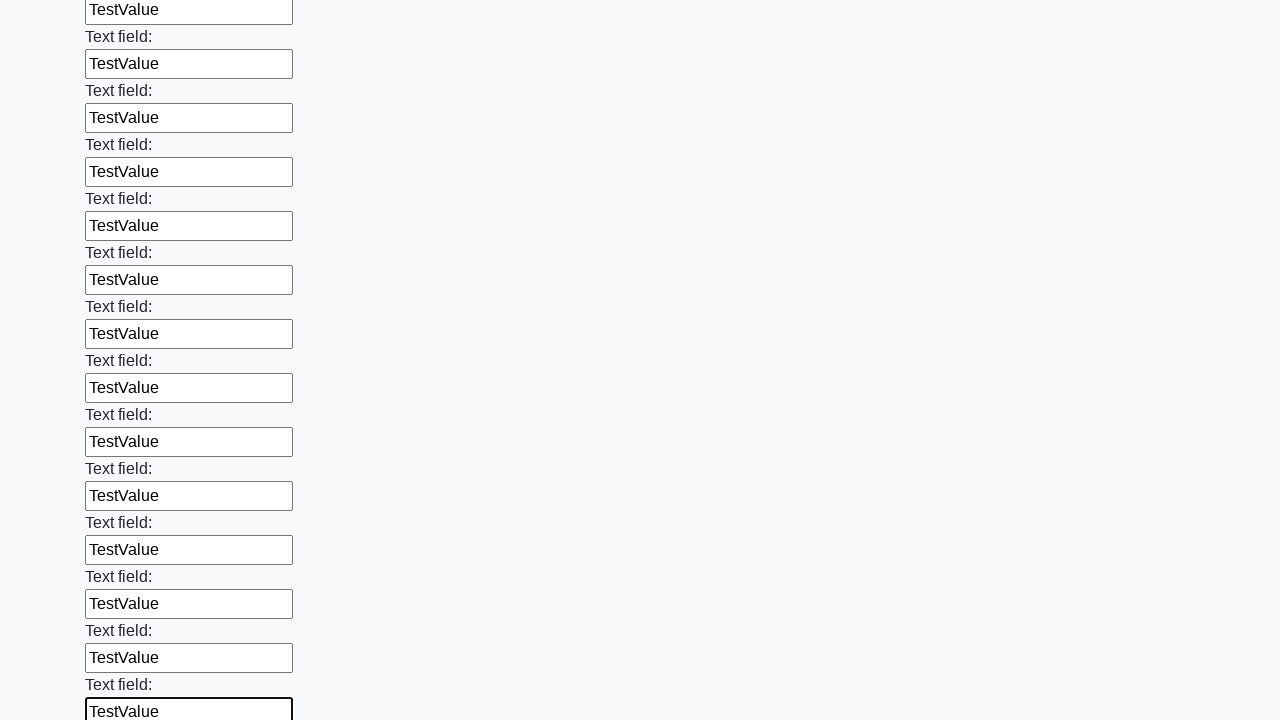

Filled an input field with 'TestValue' on input >> nth=79
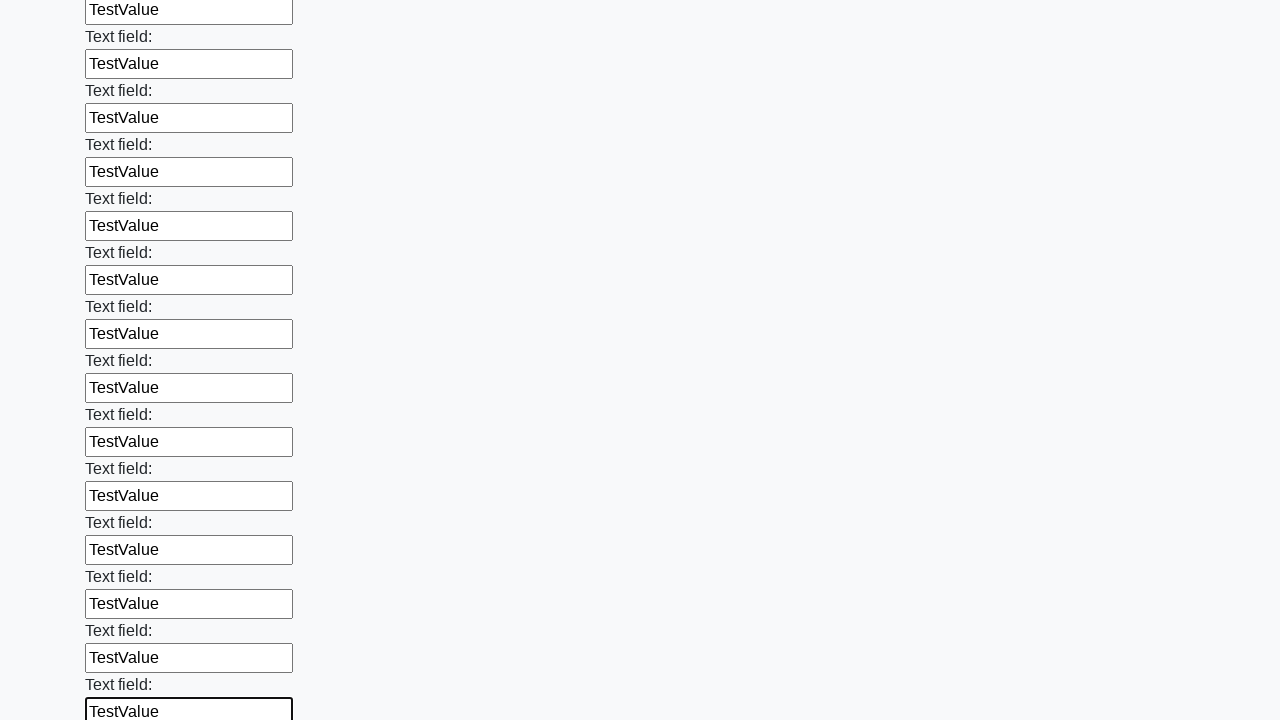

Filled an input field with 'TestValue' on input >> nth=80
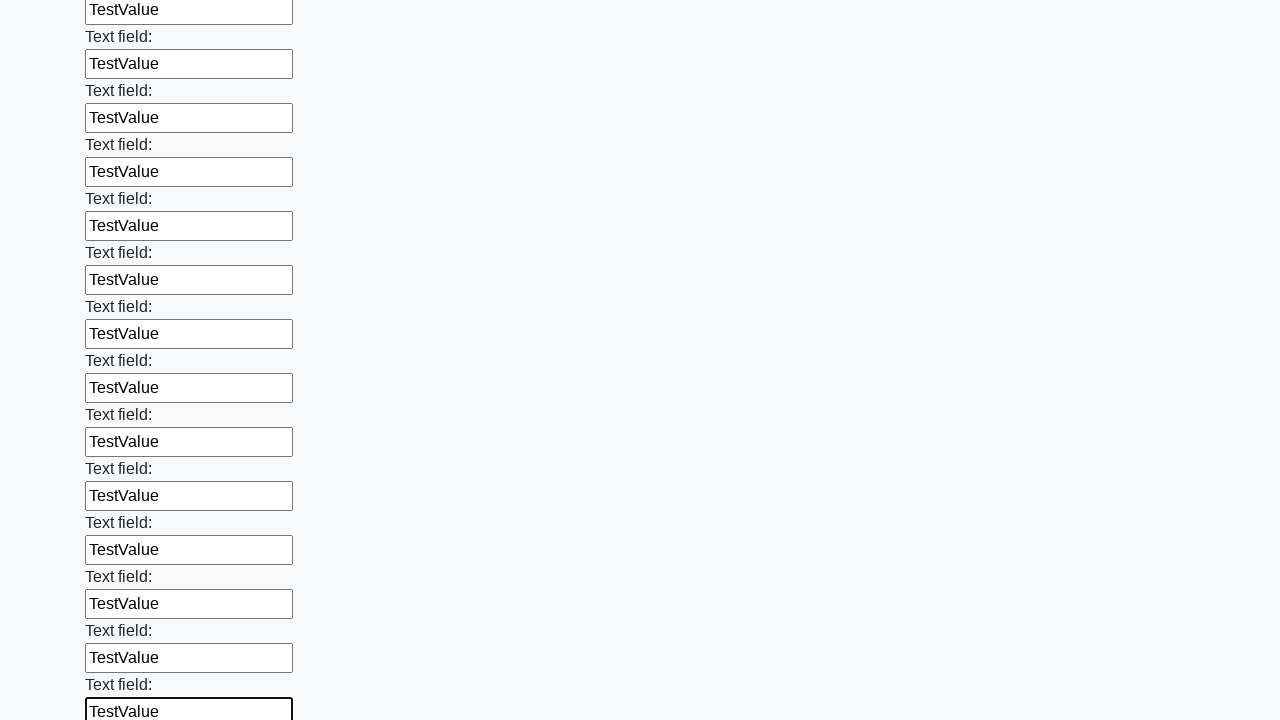

Filled an input field with 'TestValue' on input >> nth=81
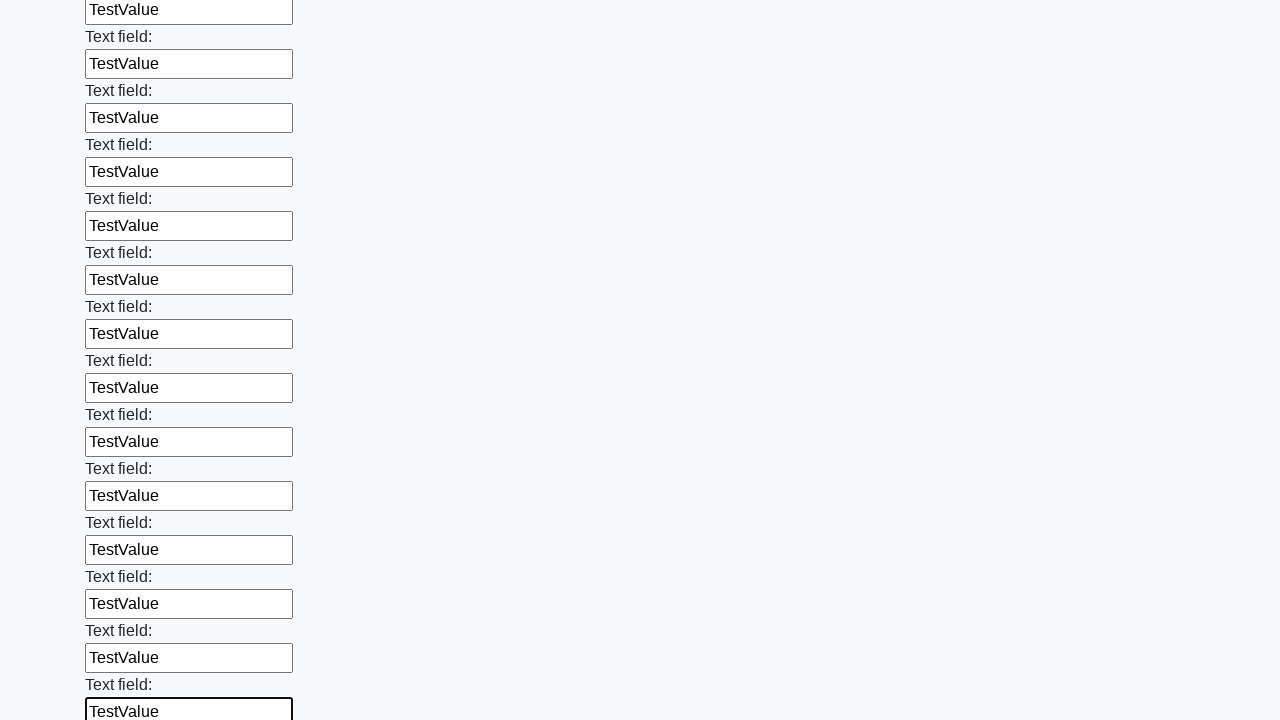

Filled an input field with 'TestValue' on input >> nth=82
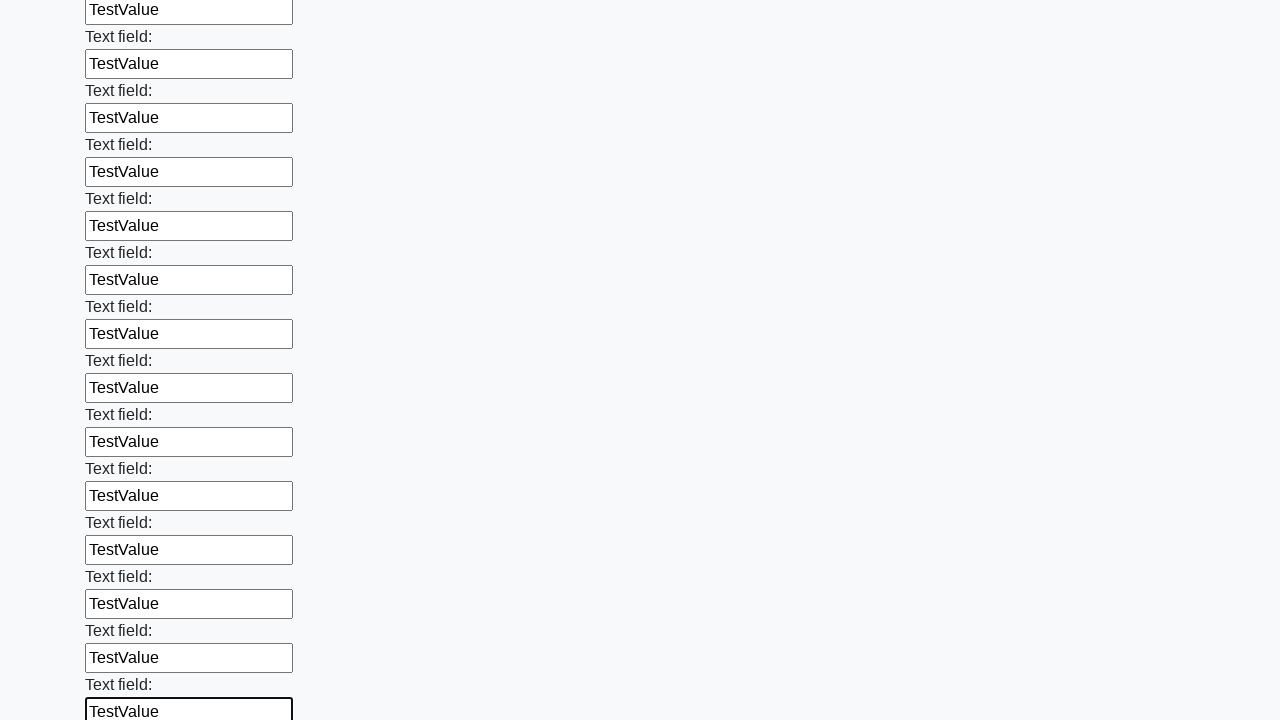

Filled an input field with 'TestValue' on input >> nth=83
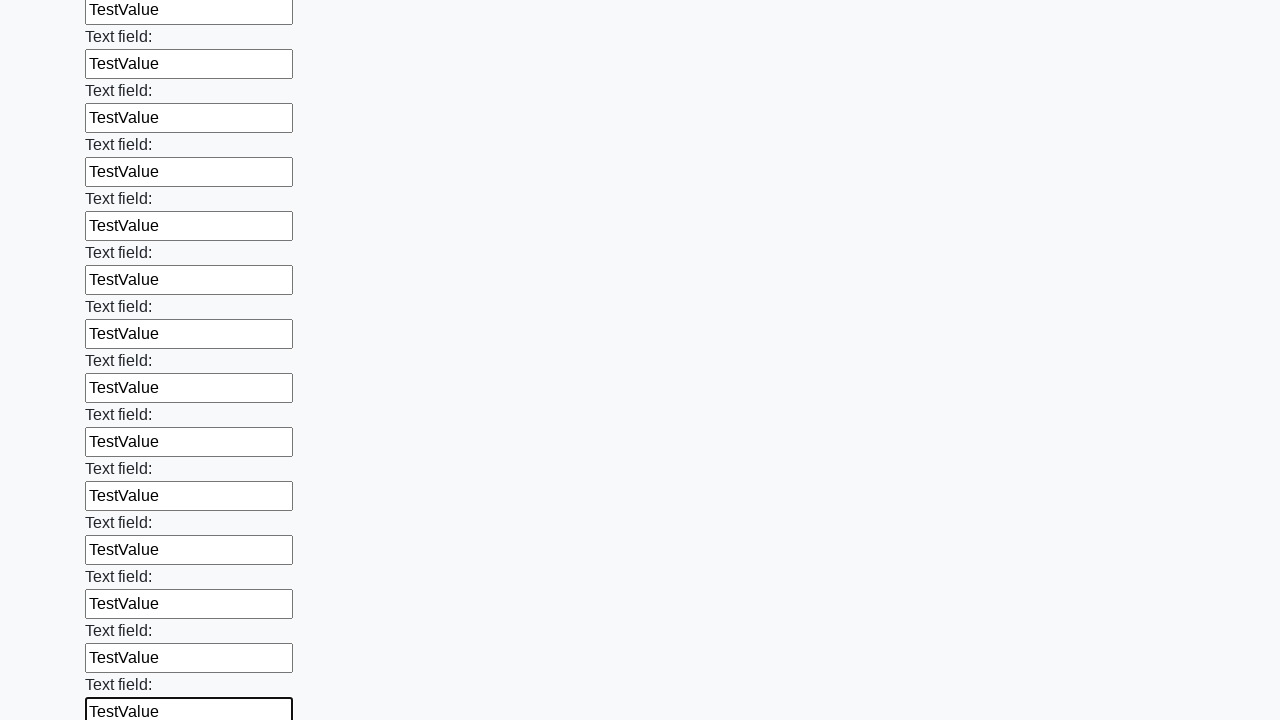

Filled an input field with 'TestValue' on input >> nth=84
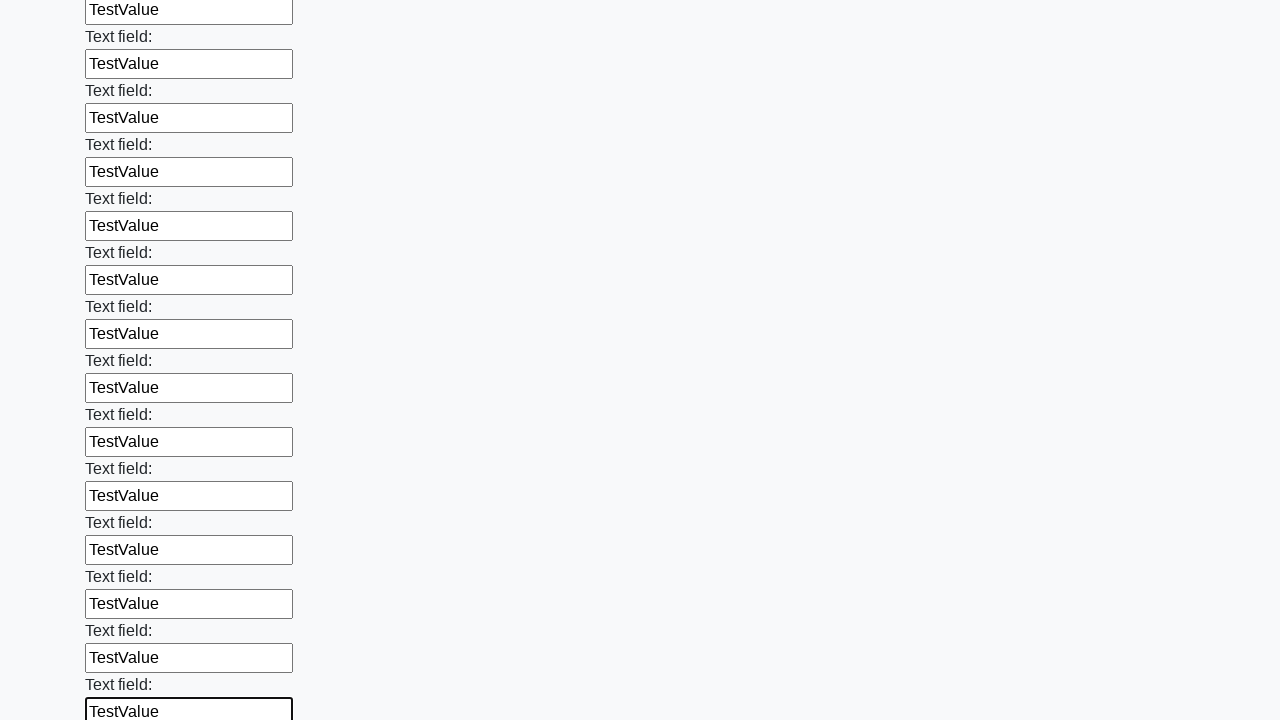

Filled an input field with 'TestValue' on input >> nth=85
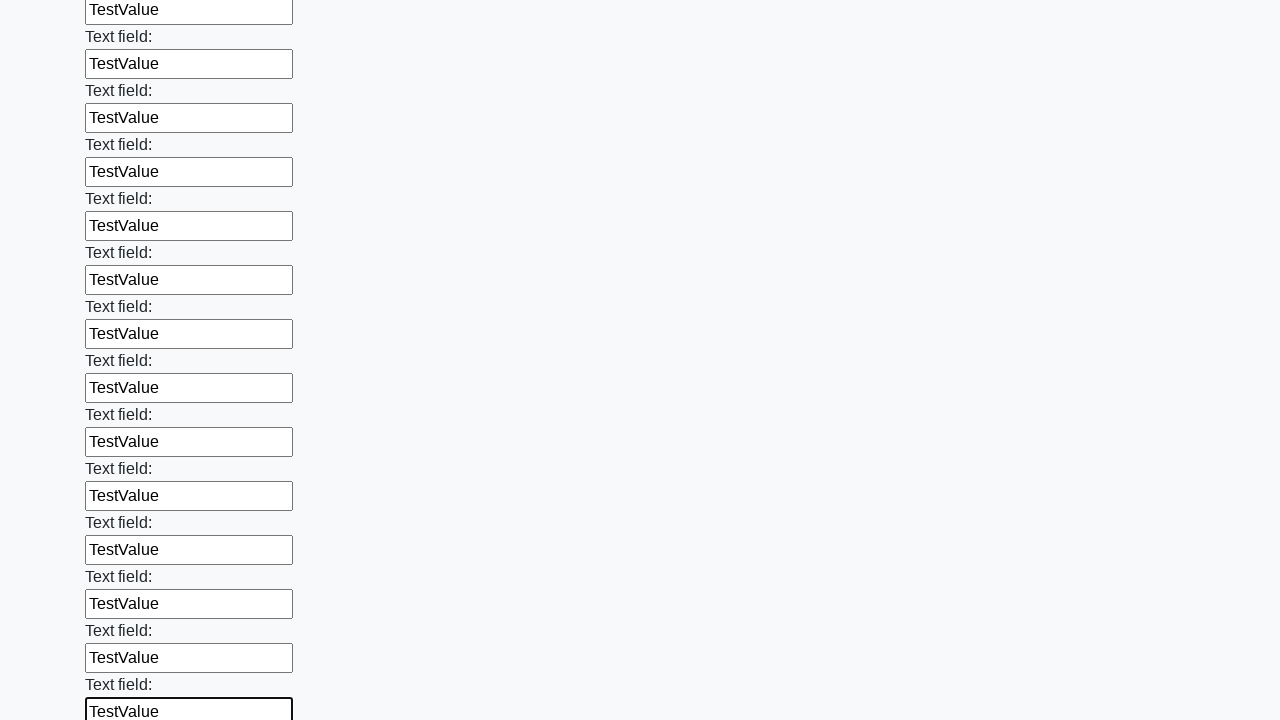

Filled an input field with 'TestValue' on input >> nth=86
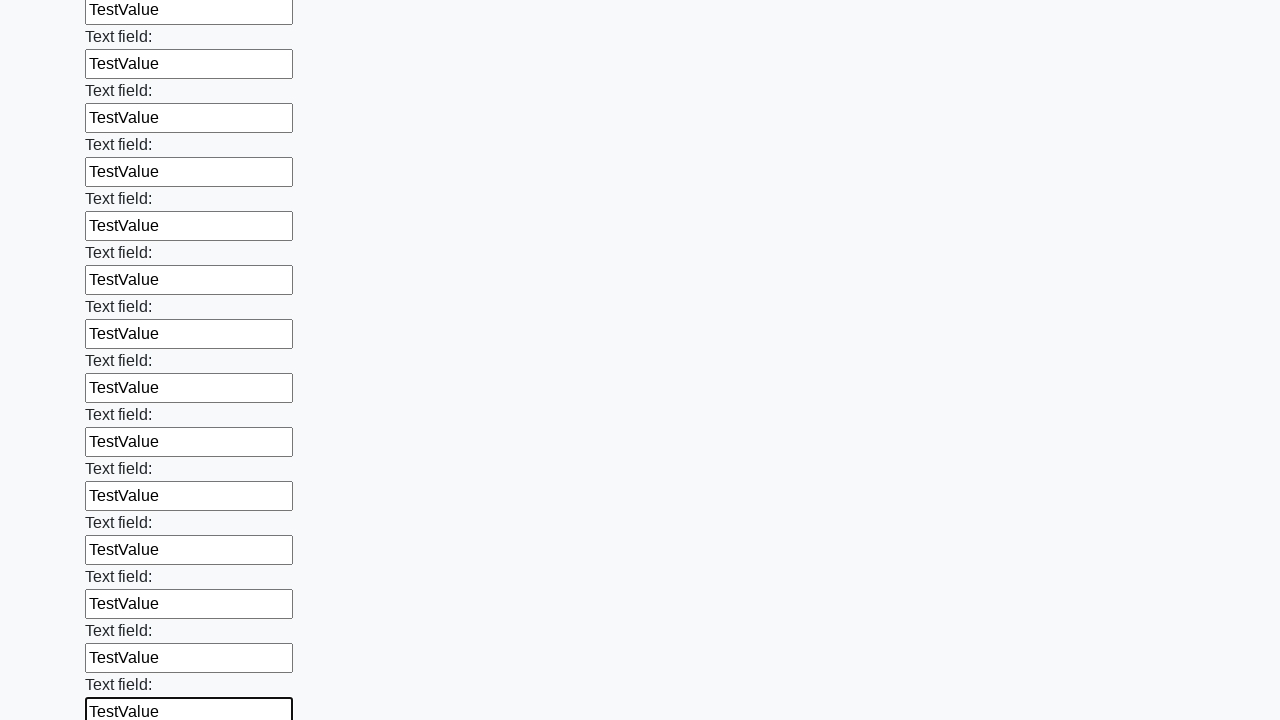

Filled an input field with 'TestValue' on input >> nth=87
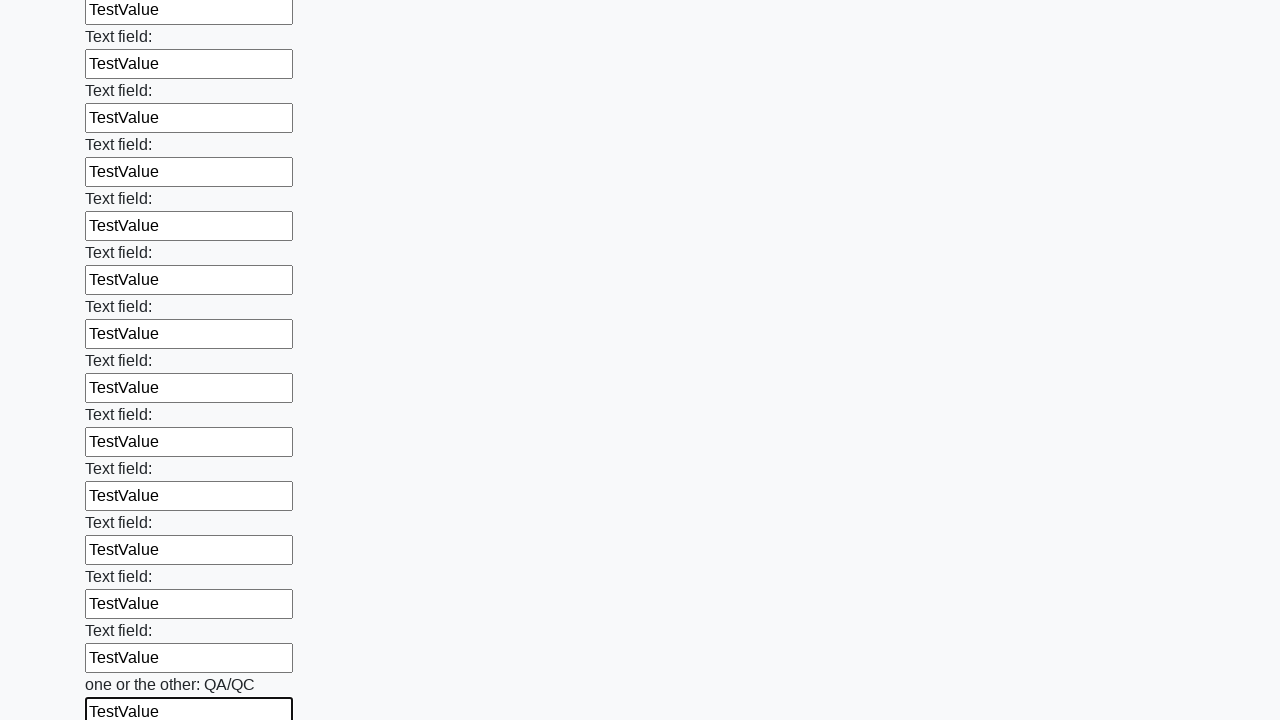

Filled an input field with 'TestValue' on input >> nth=88
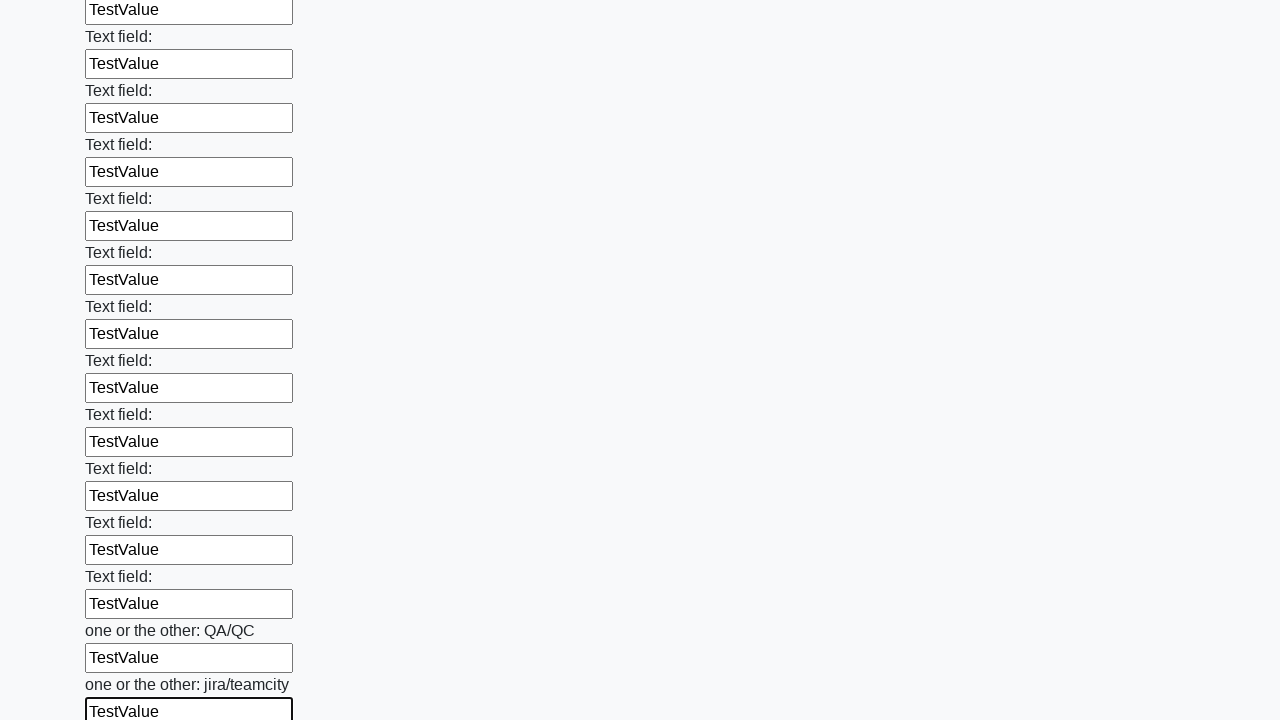

Filled an input field with 'TestValue' on input >> nth=89
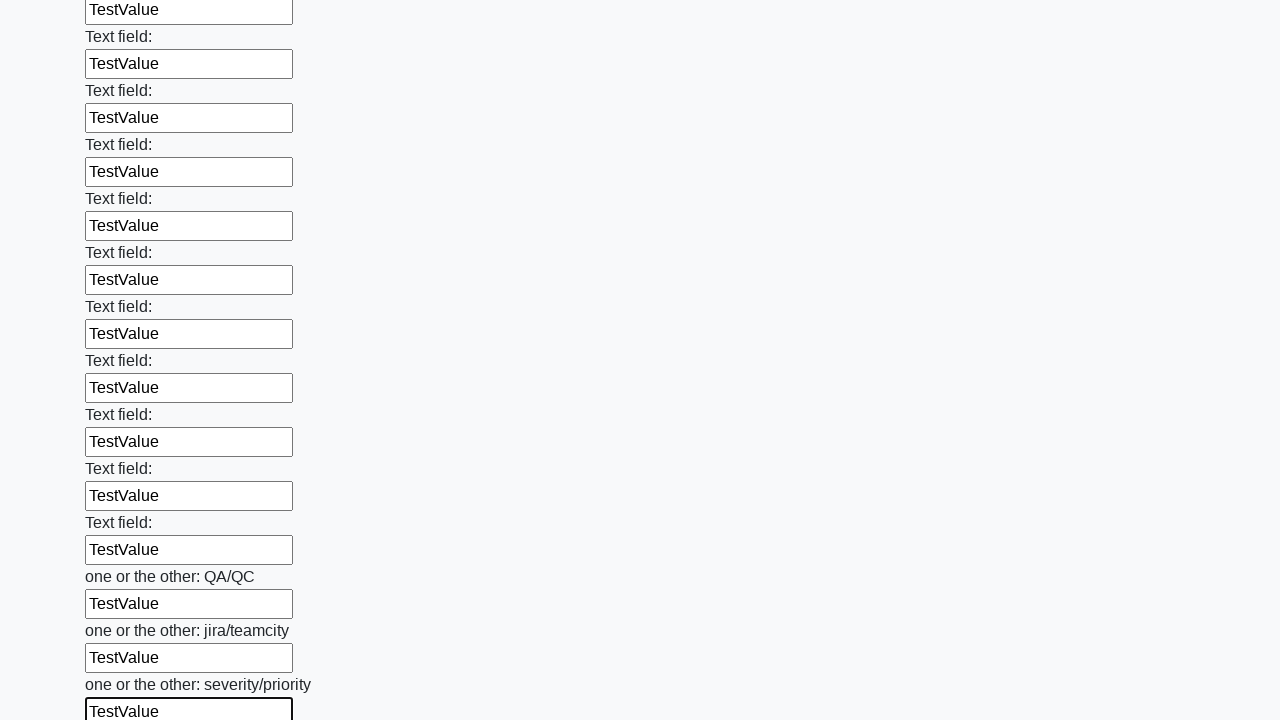

Filled an input field with 'TestValue' on input >> nth=90
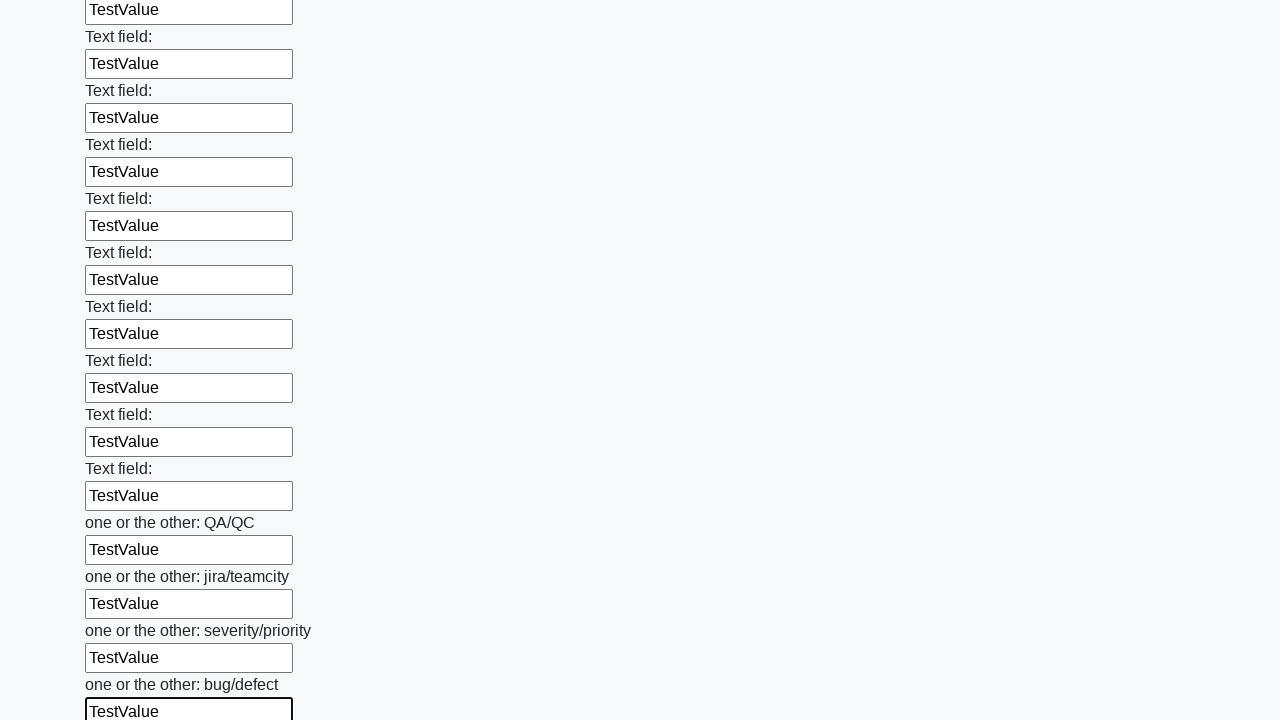

Filled an input field with 'TestValue' on input >> nth=91
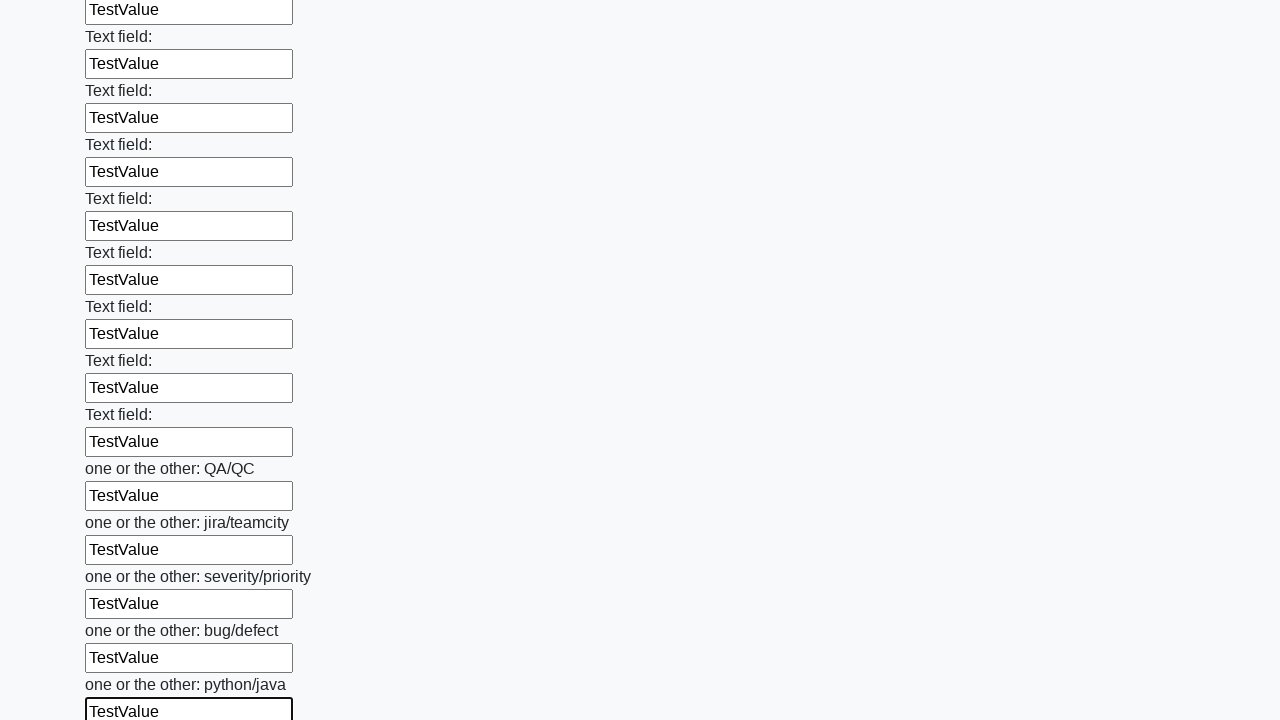

Filled an input field with 'TestValue' on input >> nth=92
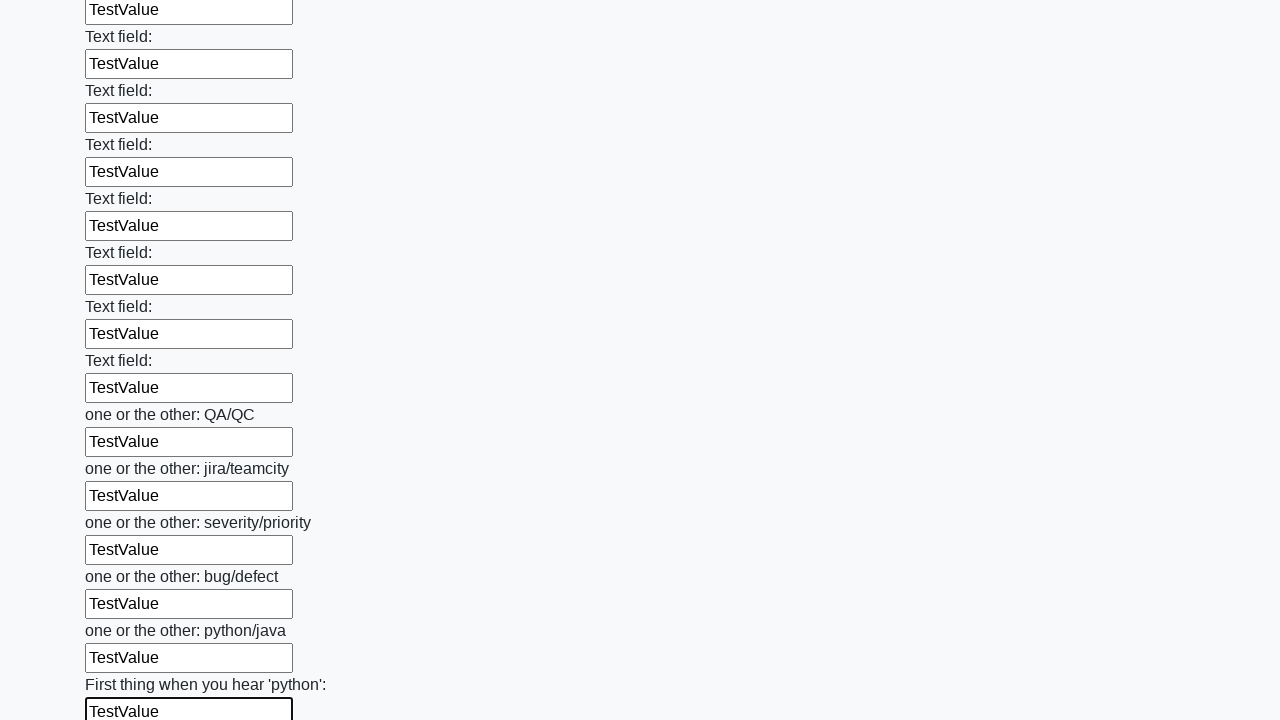

Filled an input field with 'TestValue' on input >> nth=93
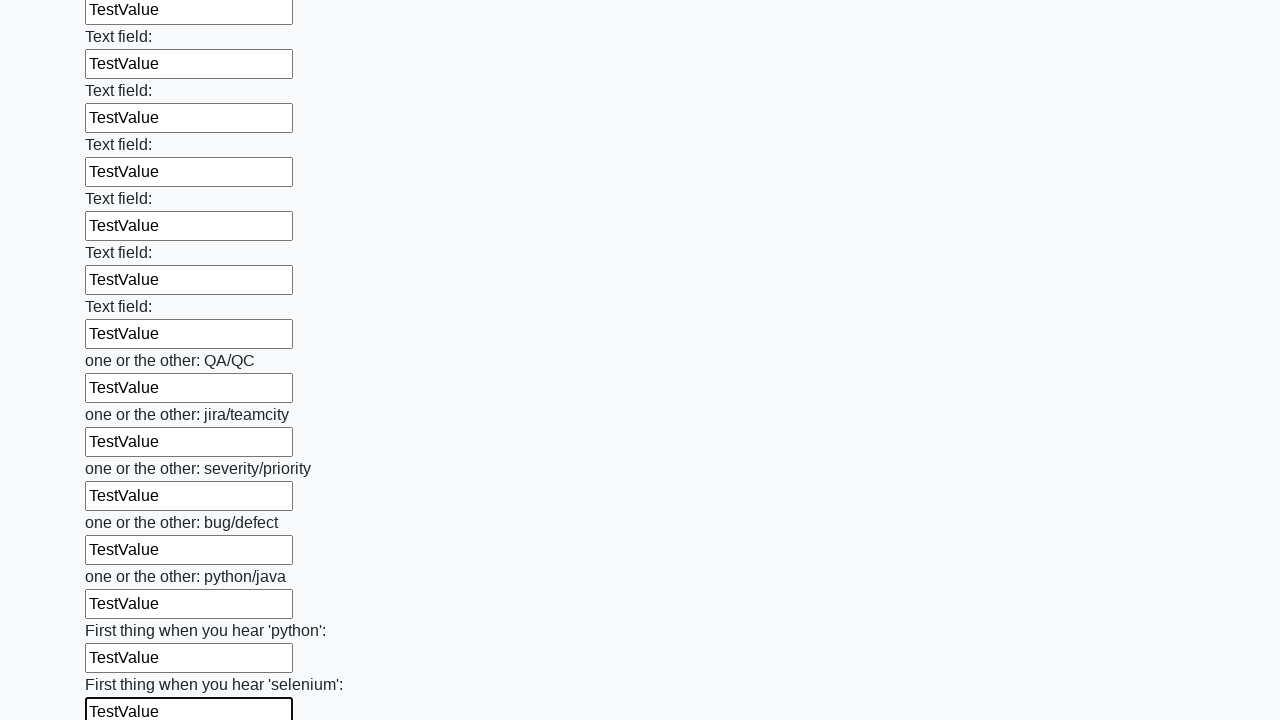

Filled an input field with 'TestValue' on input >> nth=94
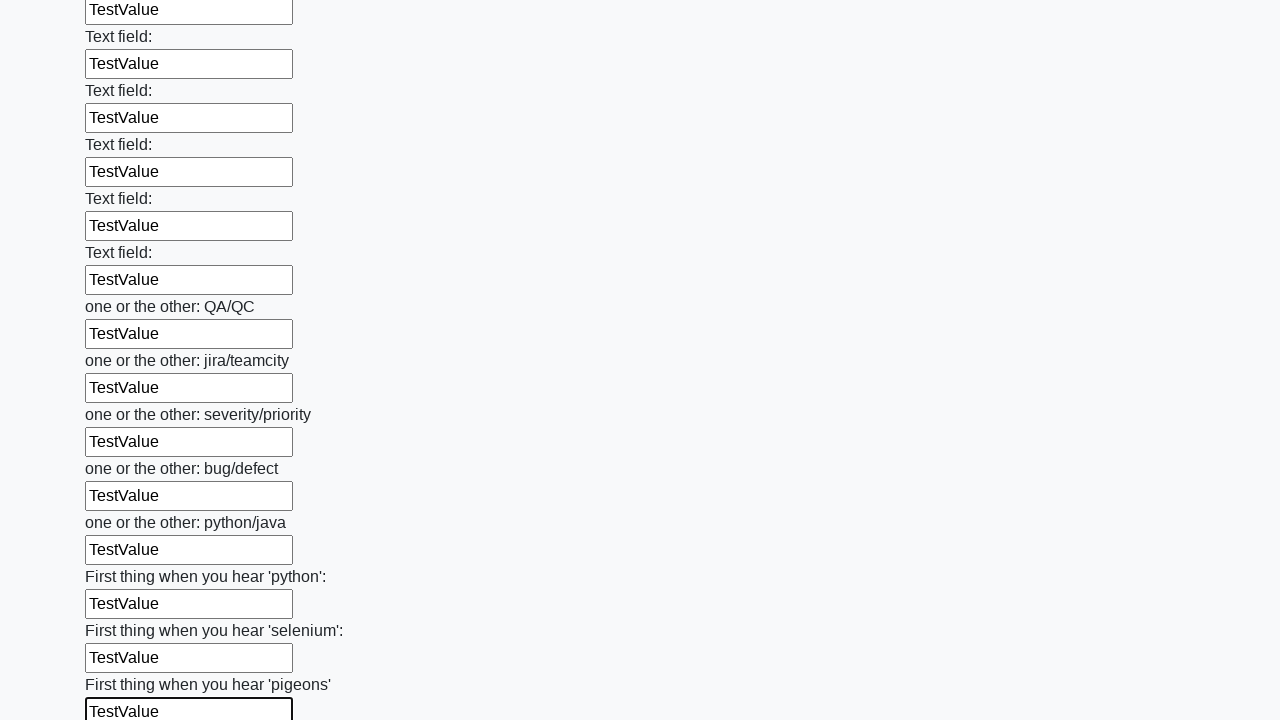

Filled an input field with 'TestValue' on input >> nth=95
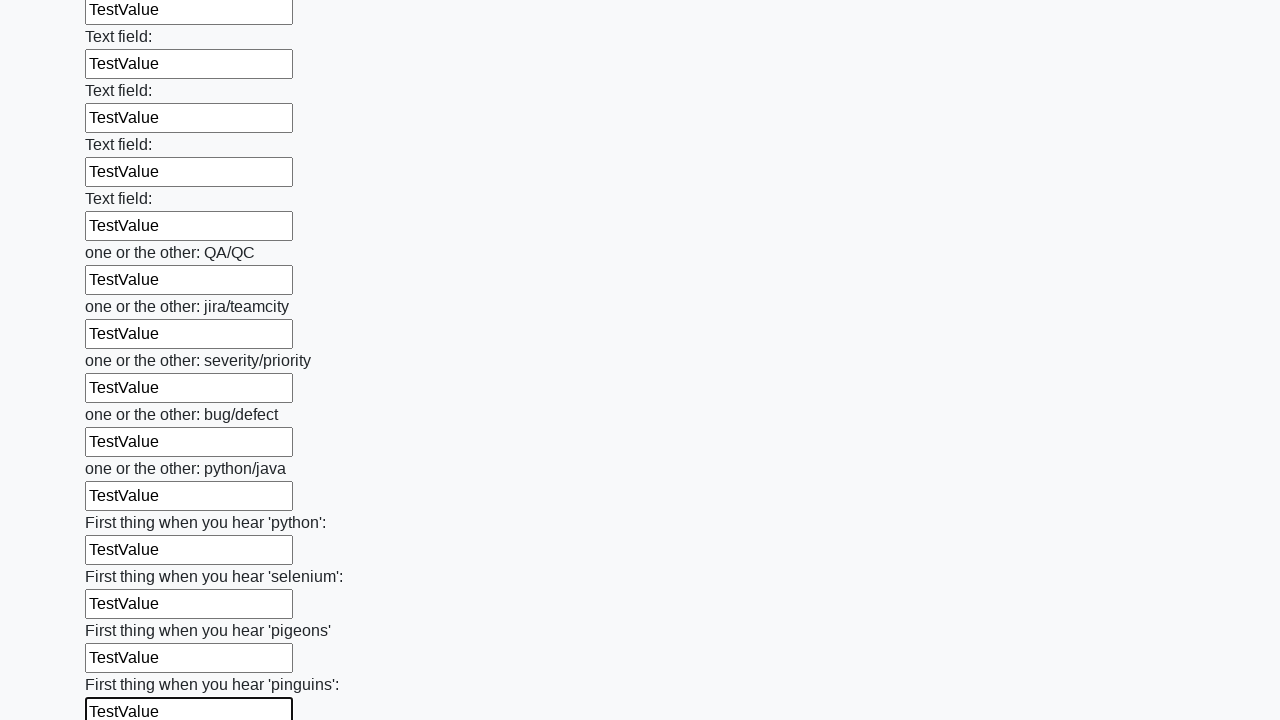

Filled an input field with 'TestValue' on input >> nth=96
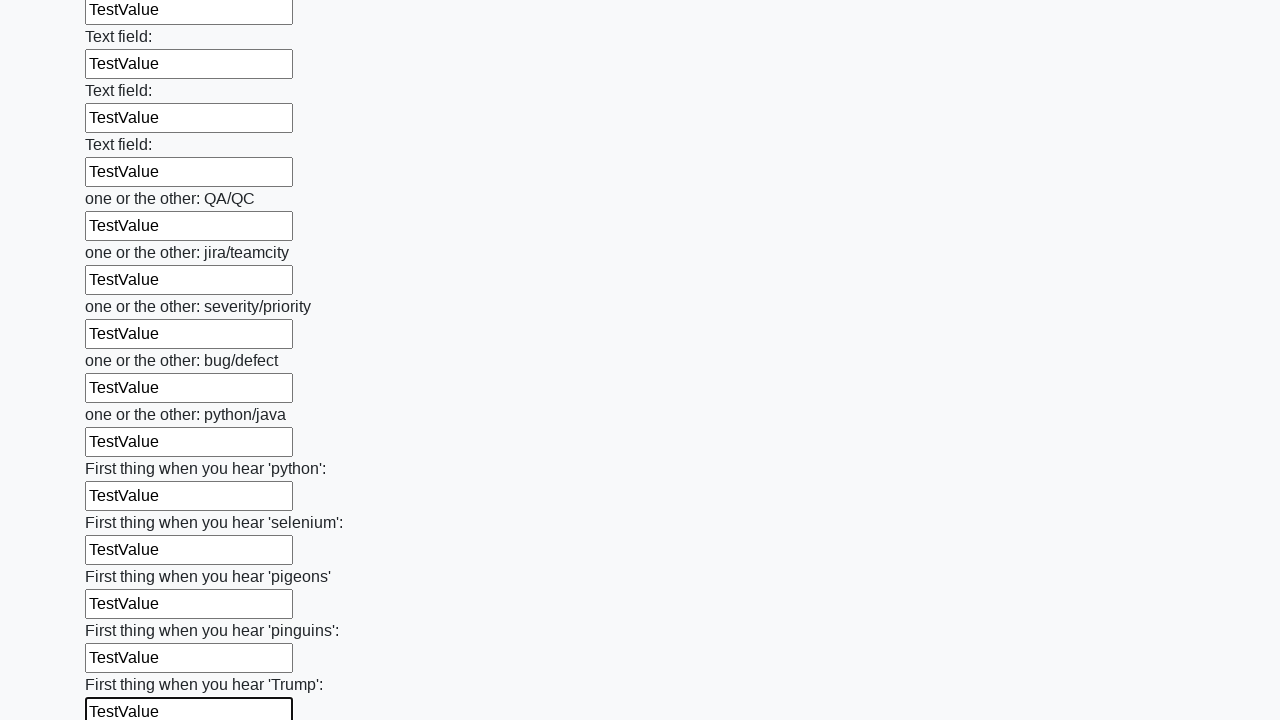

Filled an input field with 'TestValue' on input >> nth=97
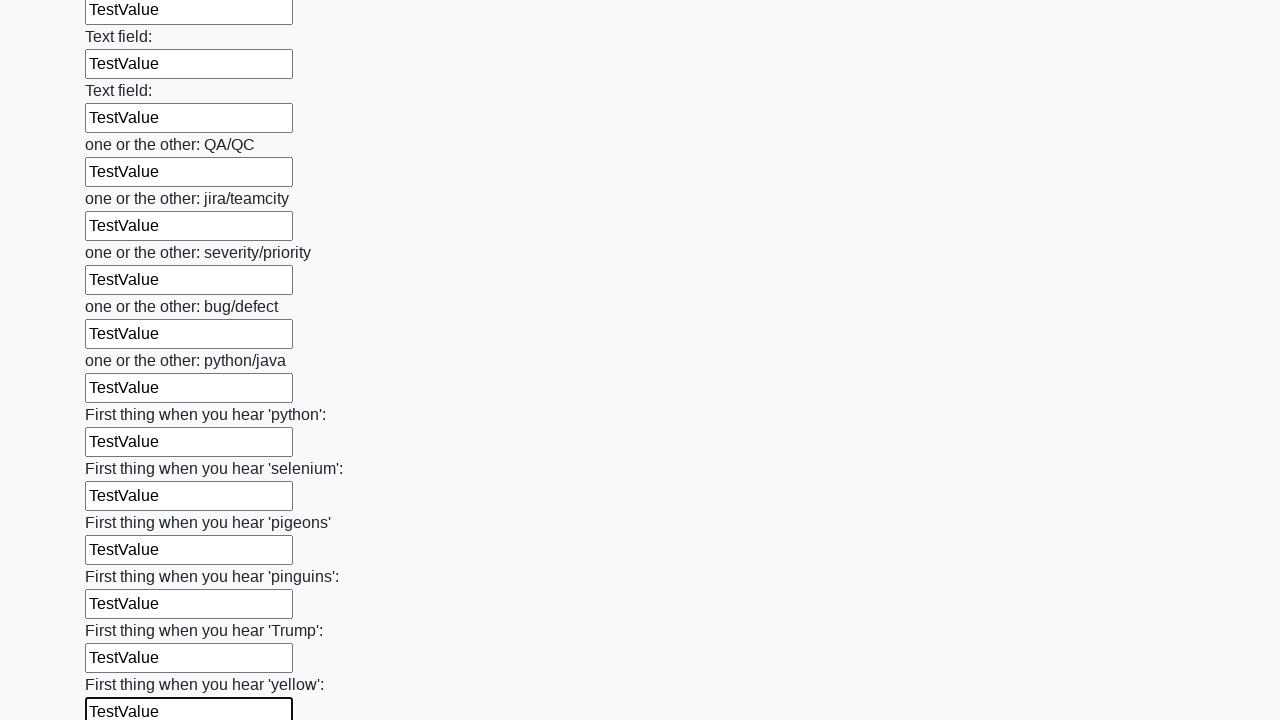

Filled an input field with 'TestValue' on input >> nth=98
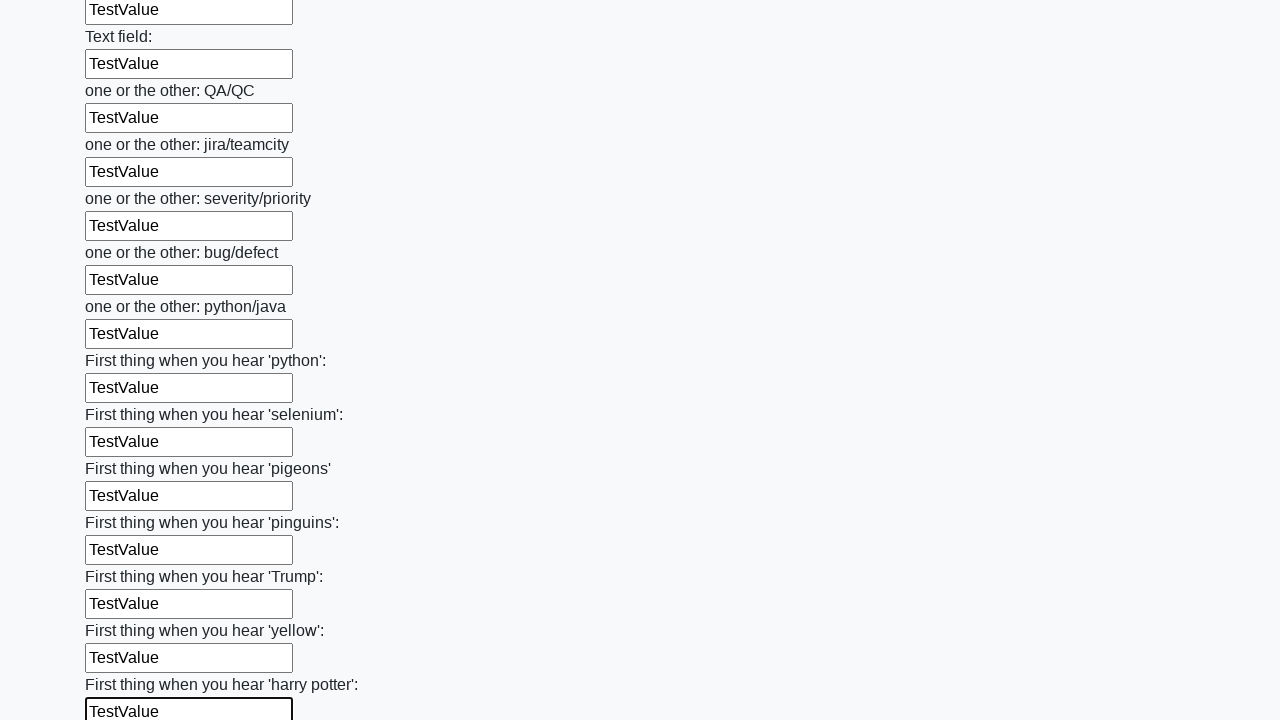

Filled an input field with 'TestValue' on input >> nth=99
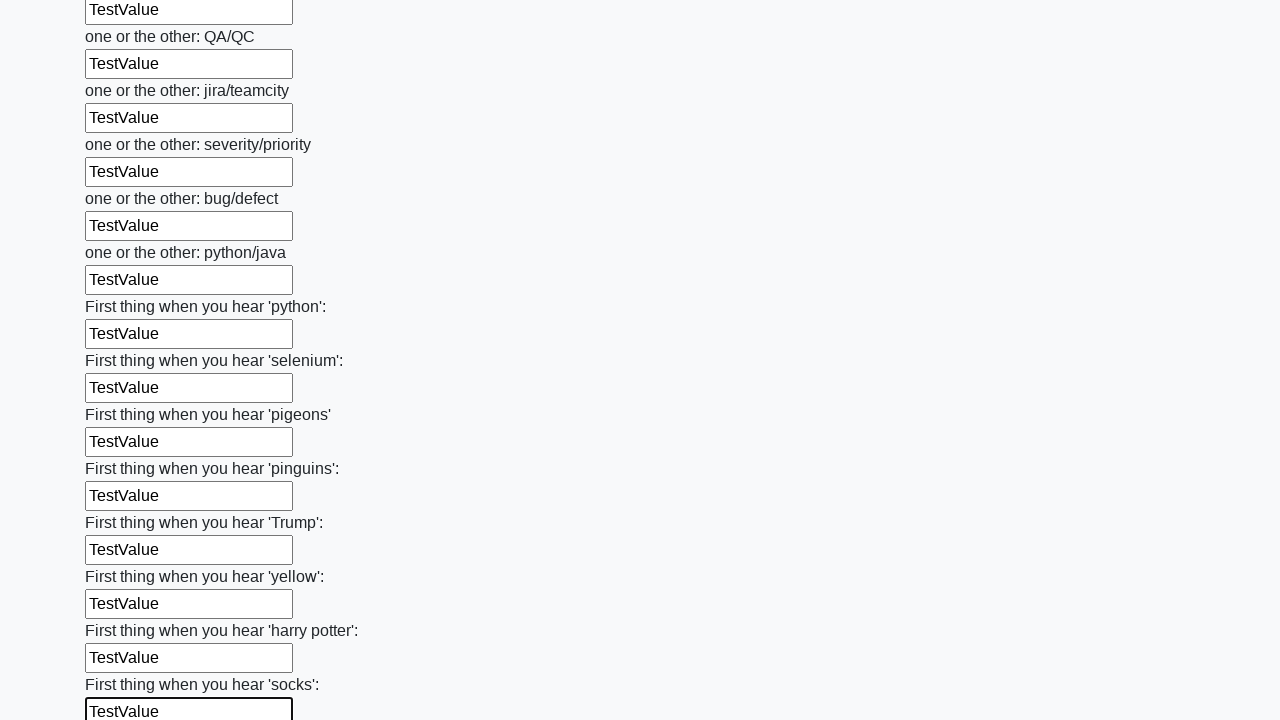

Clicked the submit button at (123, 611) on button.btn
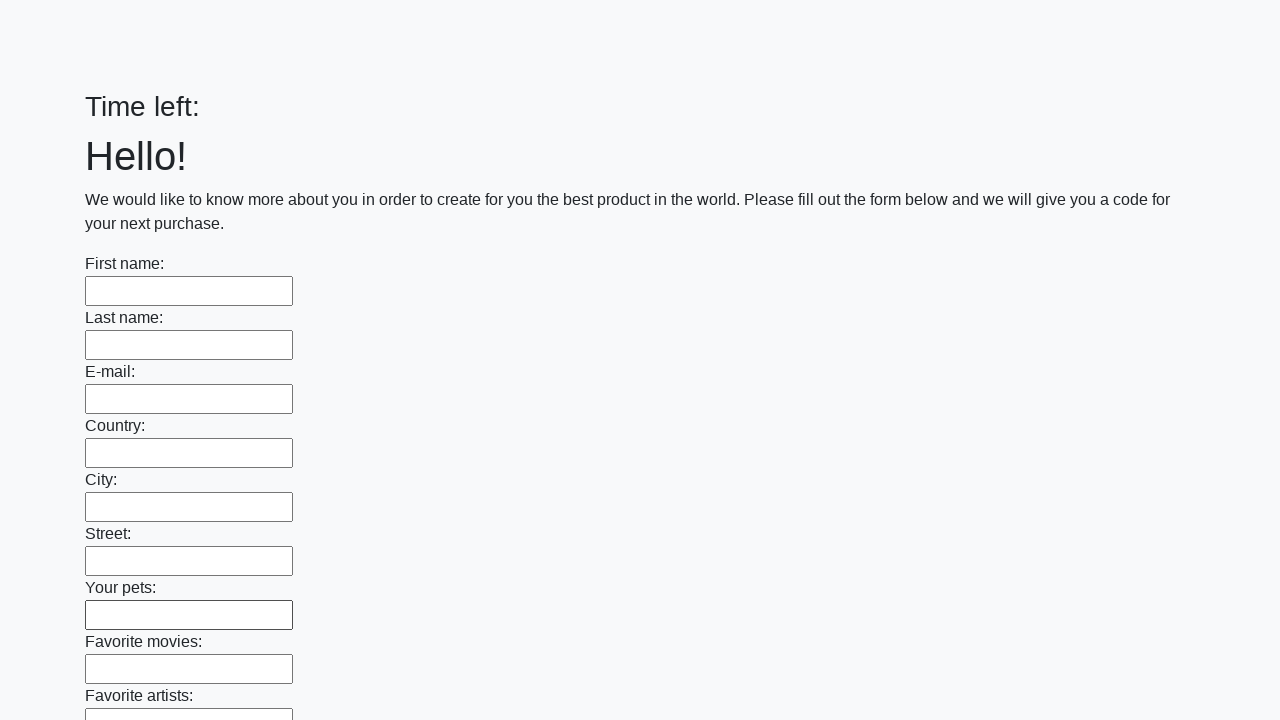

Waited for form submission result to display
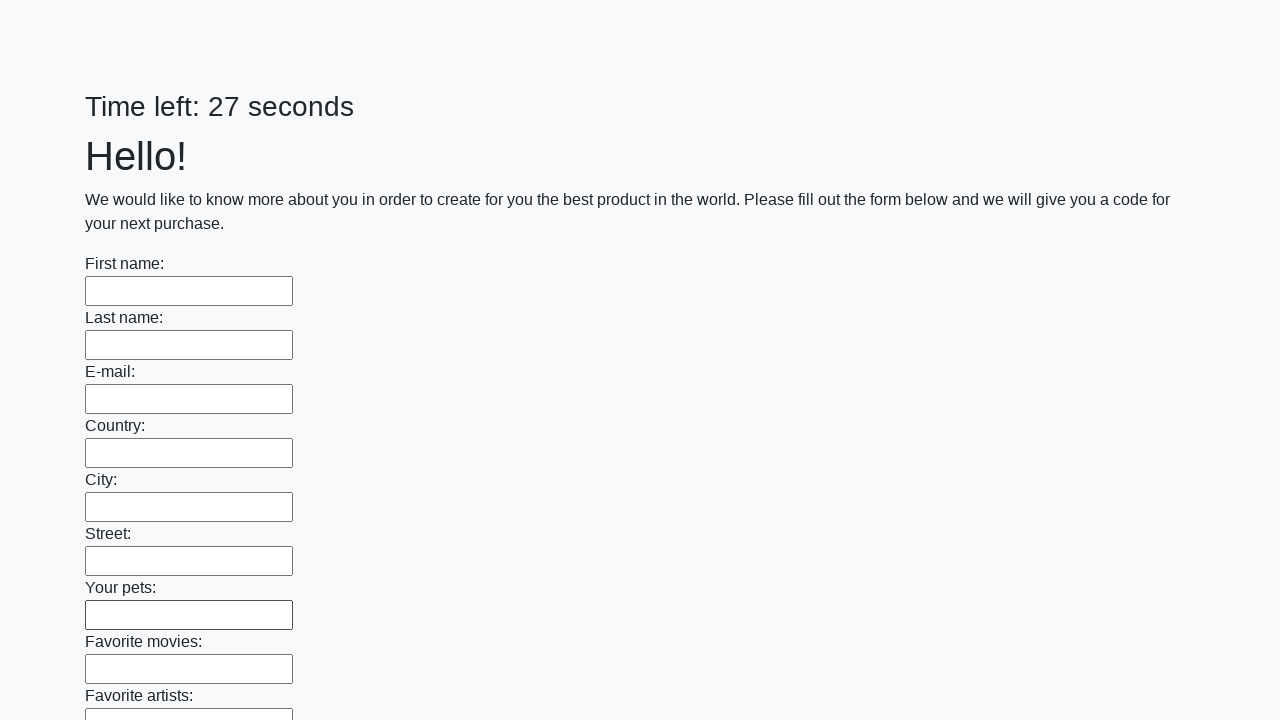

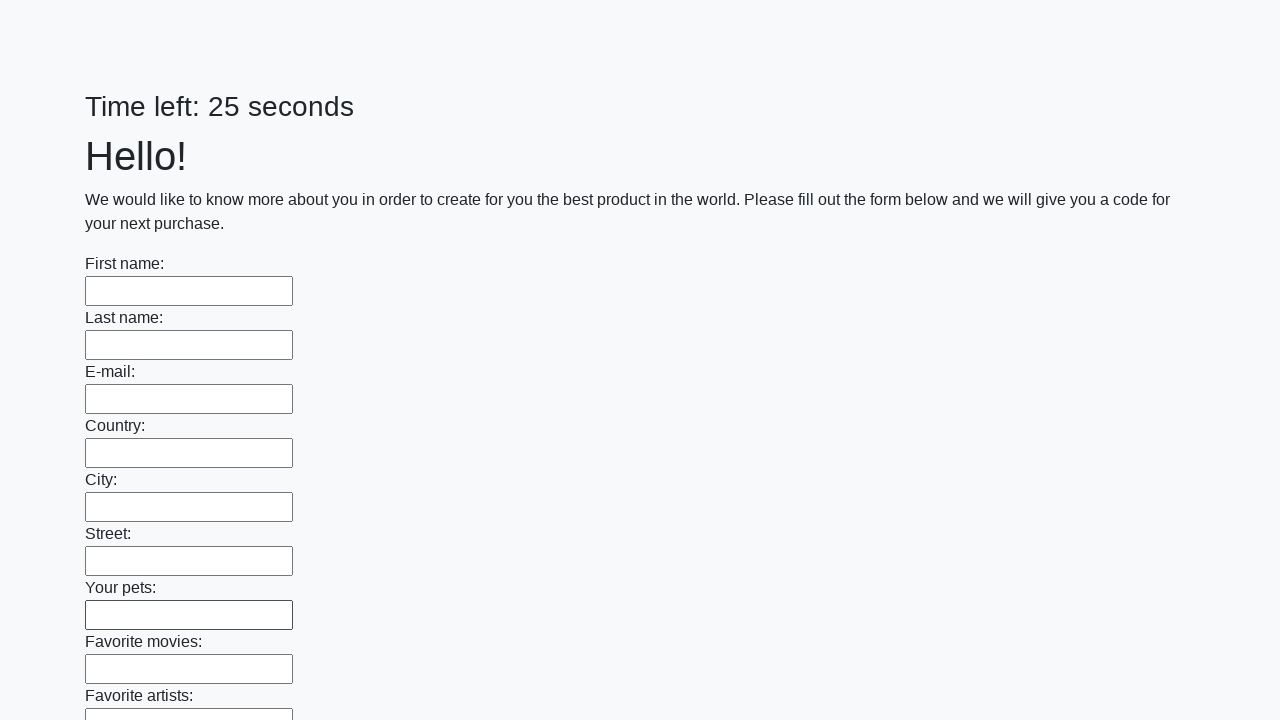